Searches for TV series on kinogo.net by entering series name and season, then navigates to the result page to check episode availability

Starting URL: http://kinogo.net

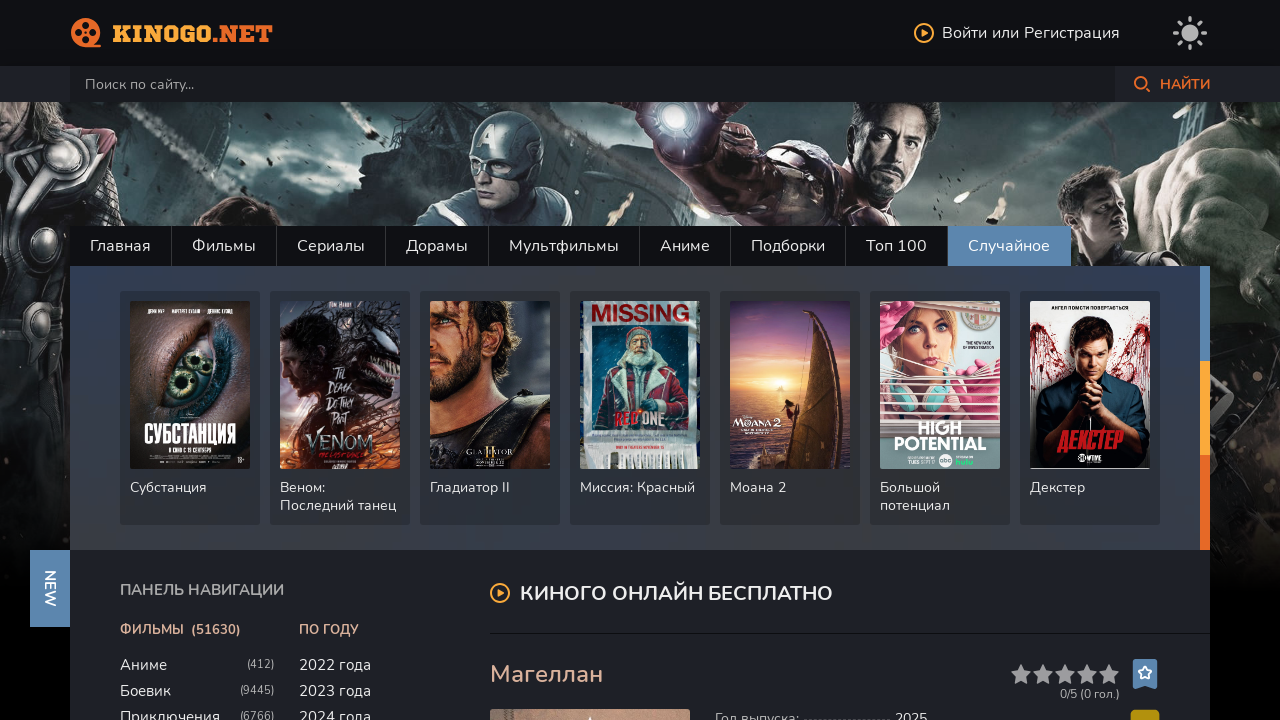

Search field loaded for series 'гримм 4 сезон'
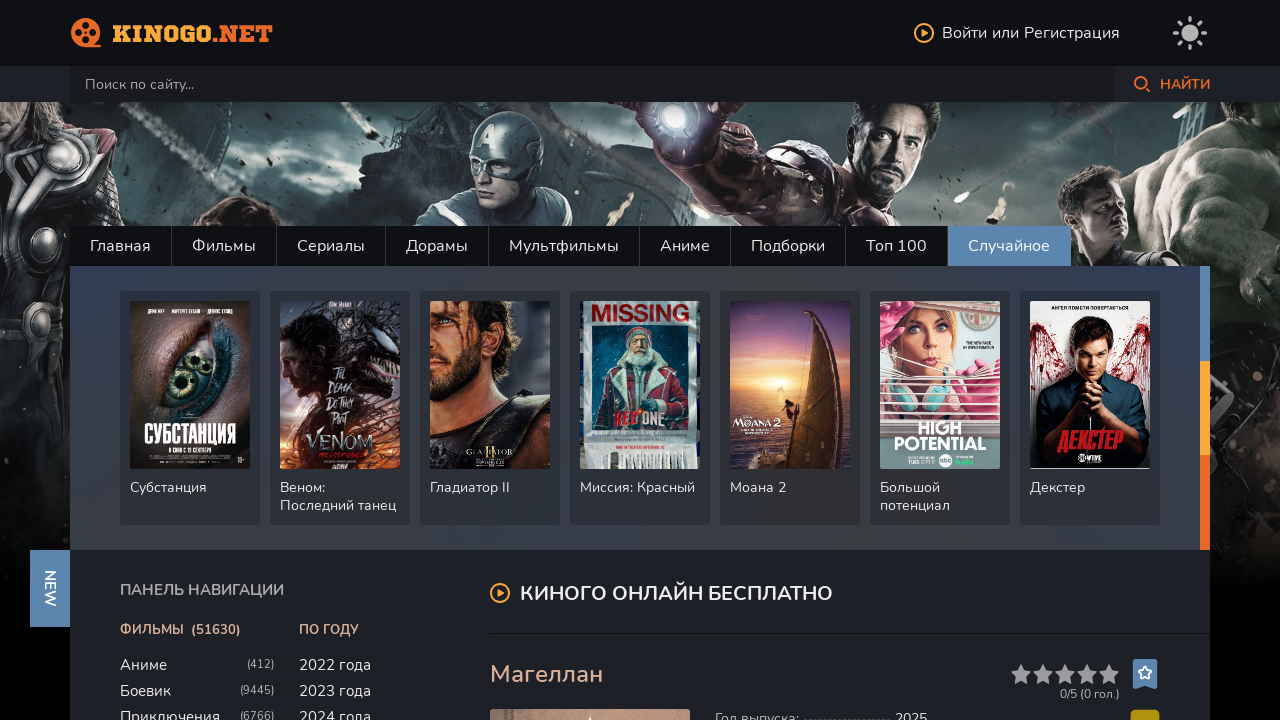

Clicked on search input field at (592, 84) on input[name='story']
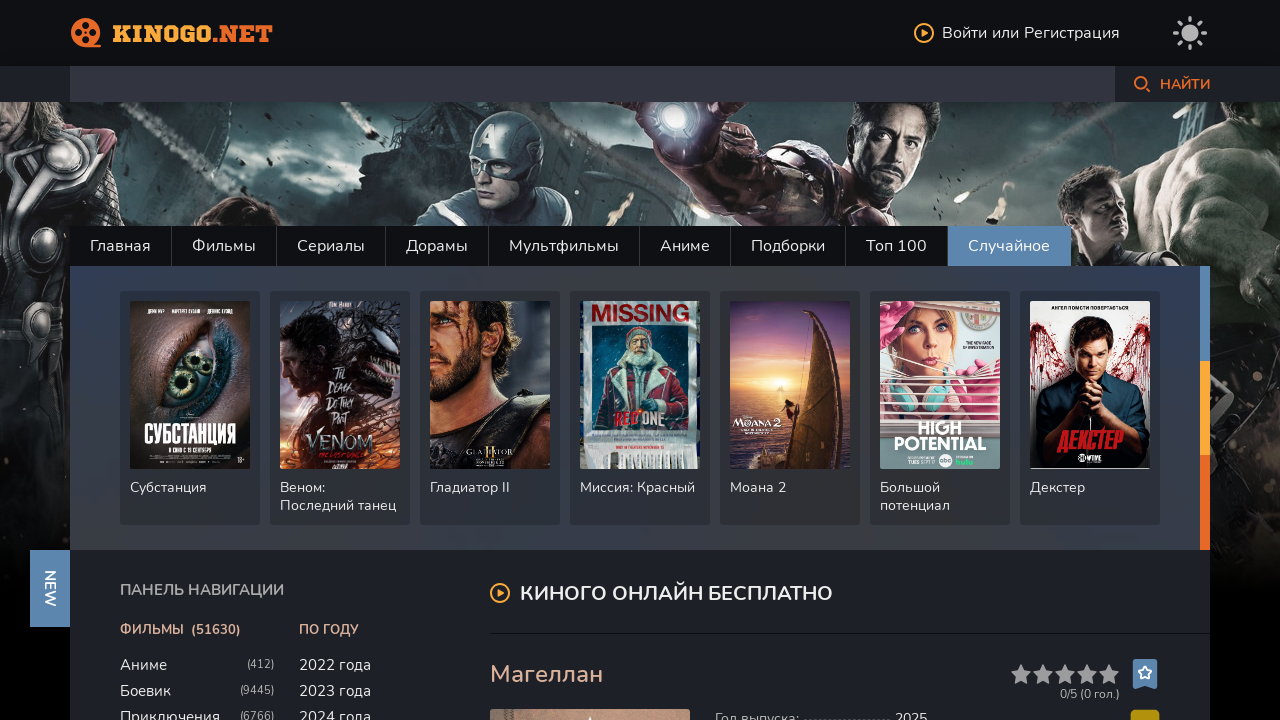

Cleared search field on input[name='story']
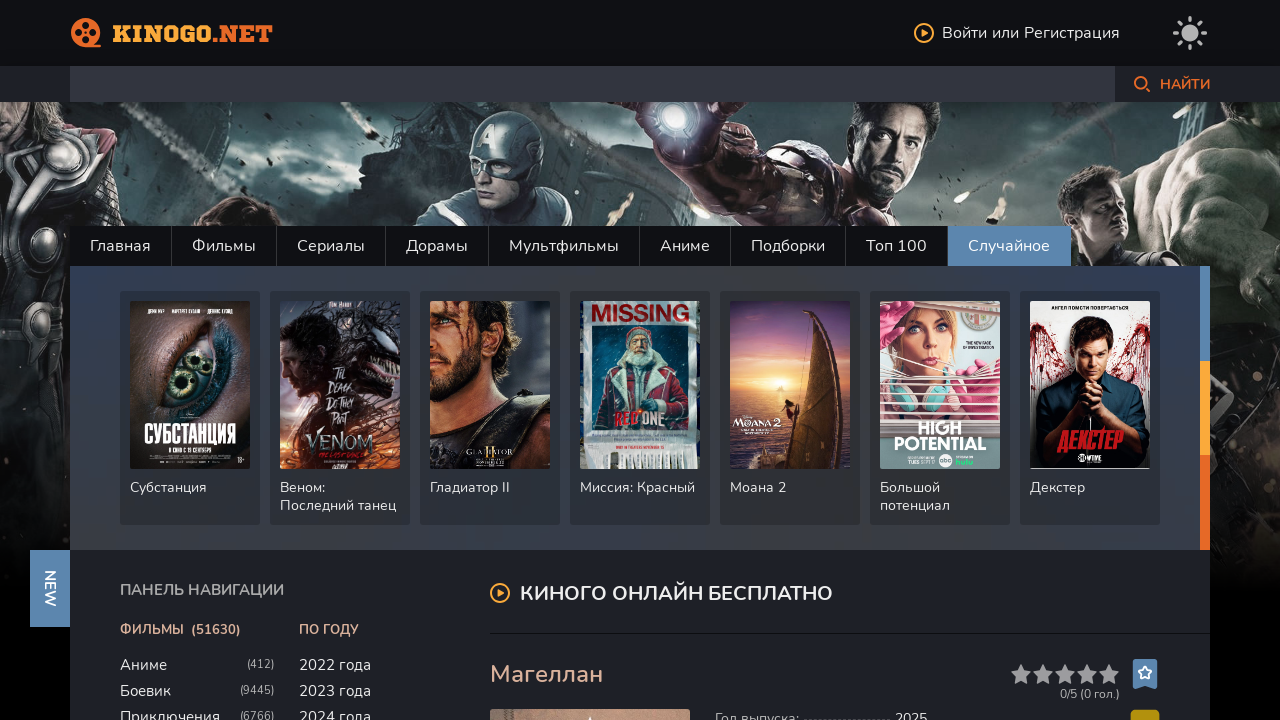

Entered search query 'гримм 4 сезон' on input[name='story']
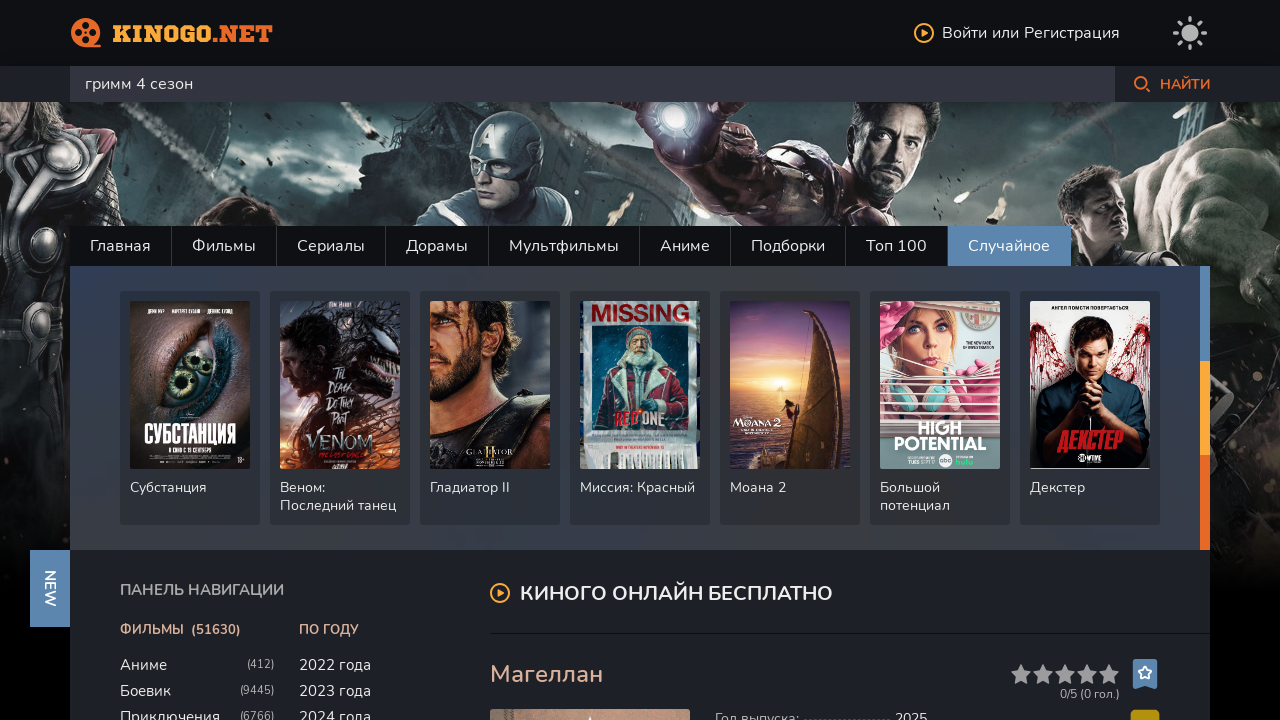

Pressed Enter to submit search on input[name='story']
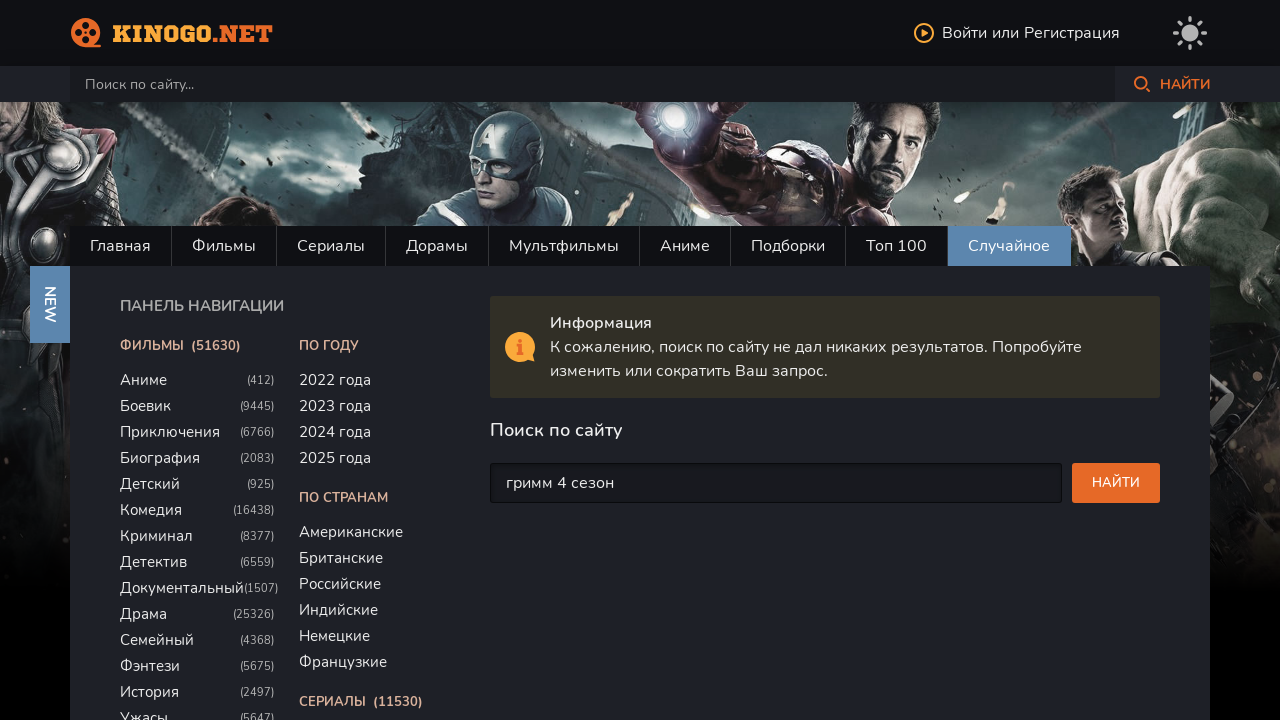

Waited for search results to load
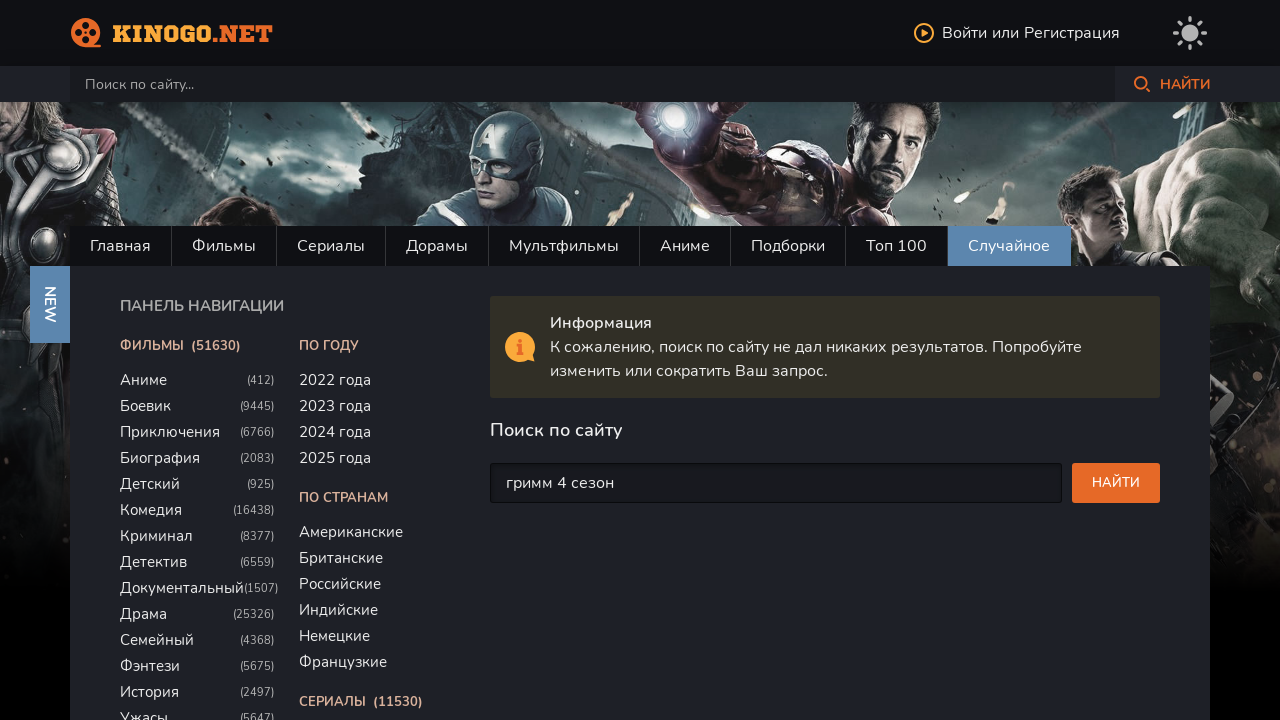

Search field loaded for series 'гримм 5 сезон'
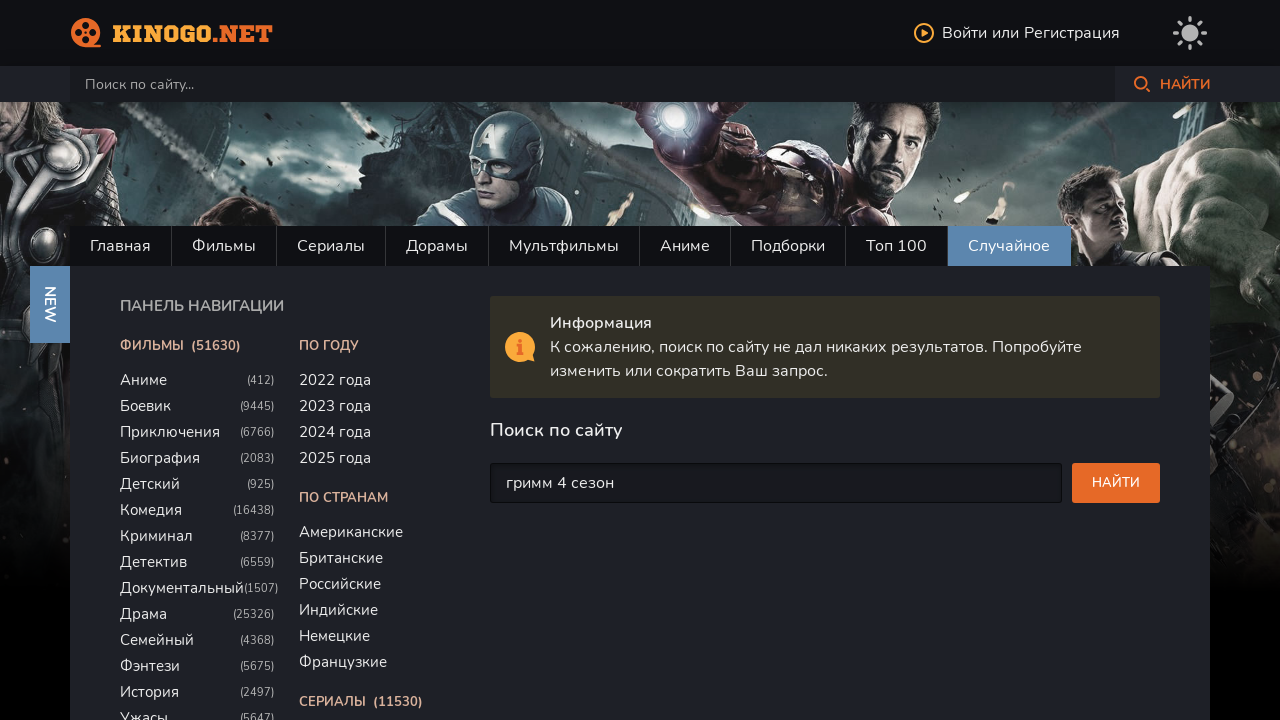

Clicked on search input field at (592, 84) on input[name='story']
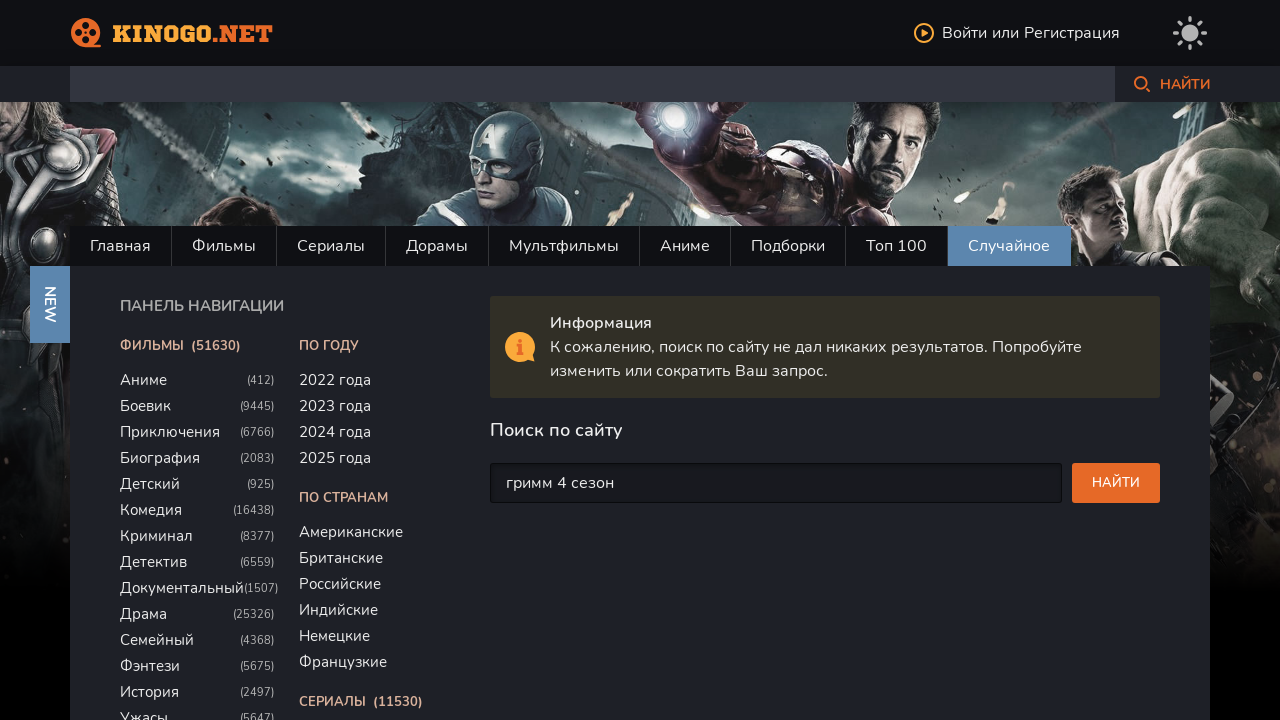

Cleared search field on input[name='story']
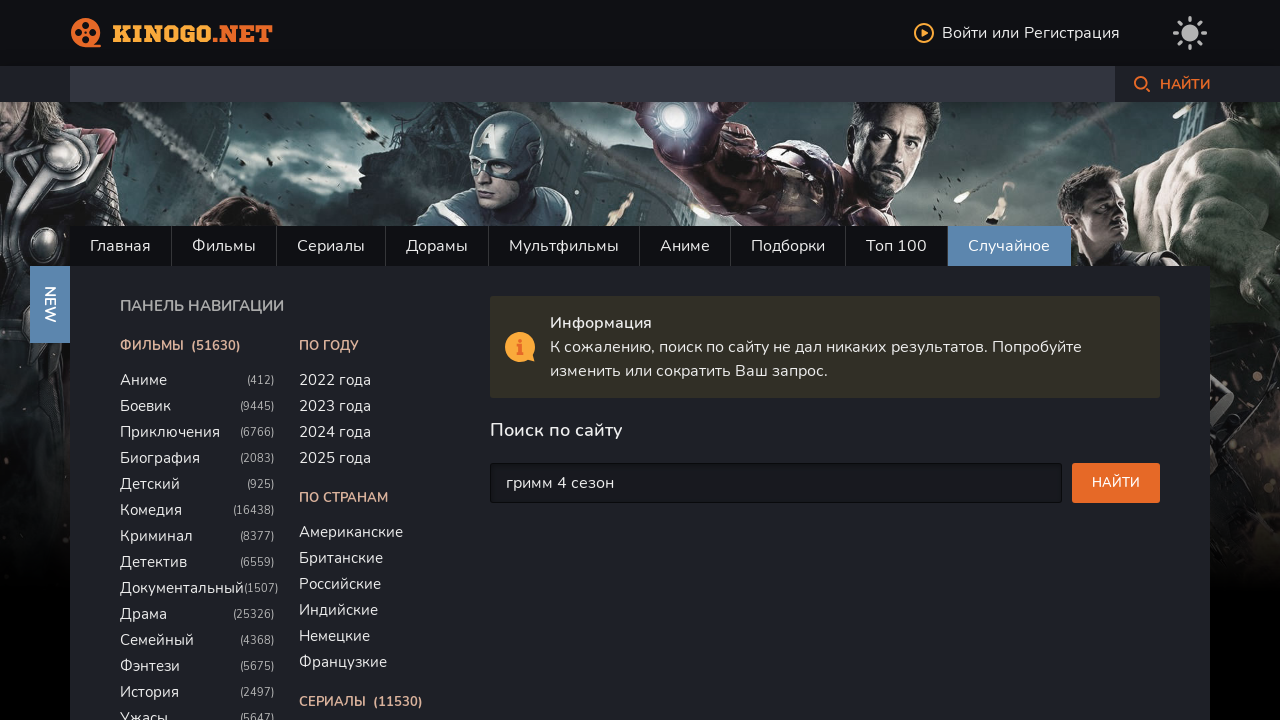

Entered search query 'гримм 5 сезон' on input[name='story']
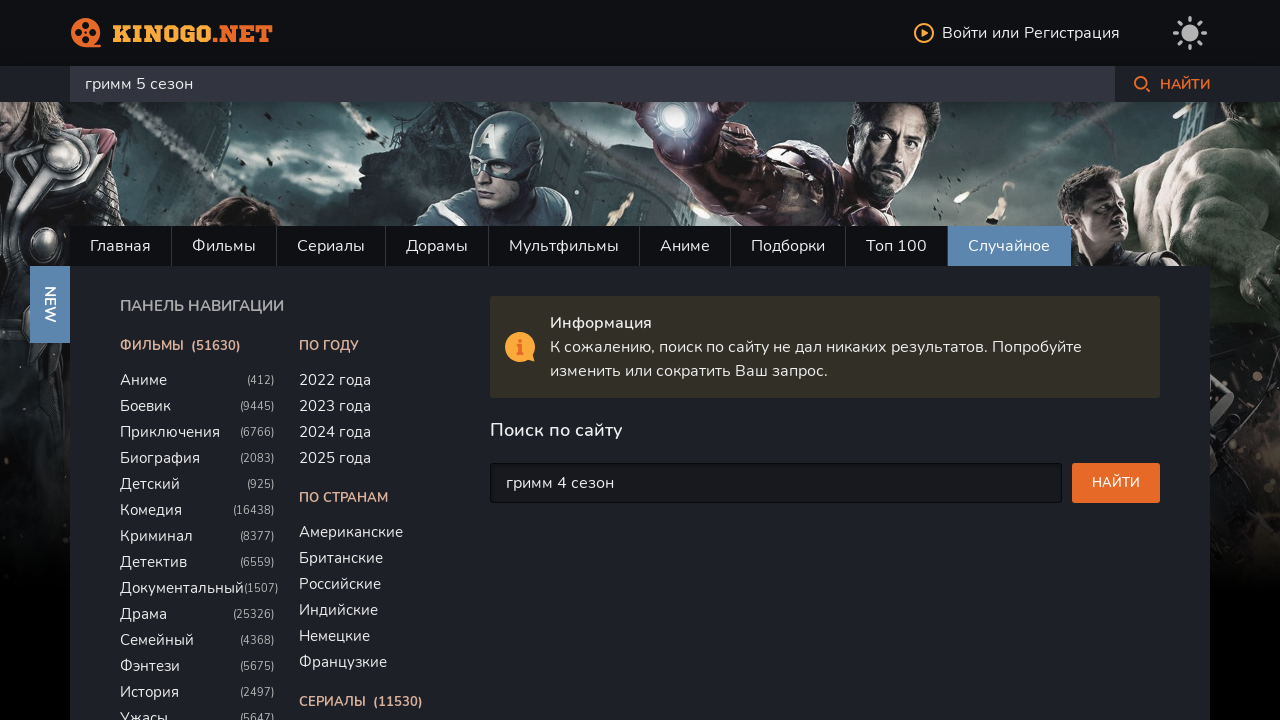

Pressed Enter to submit search on input[name='story']
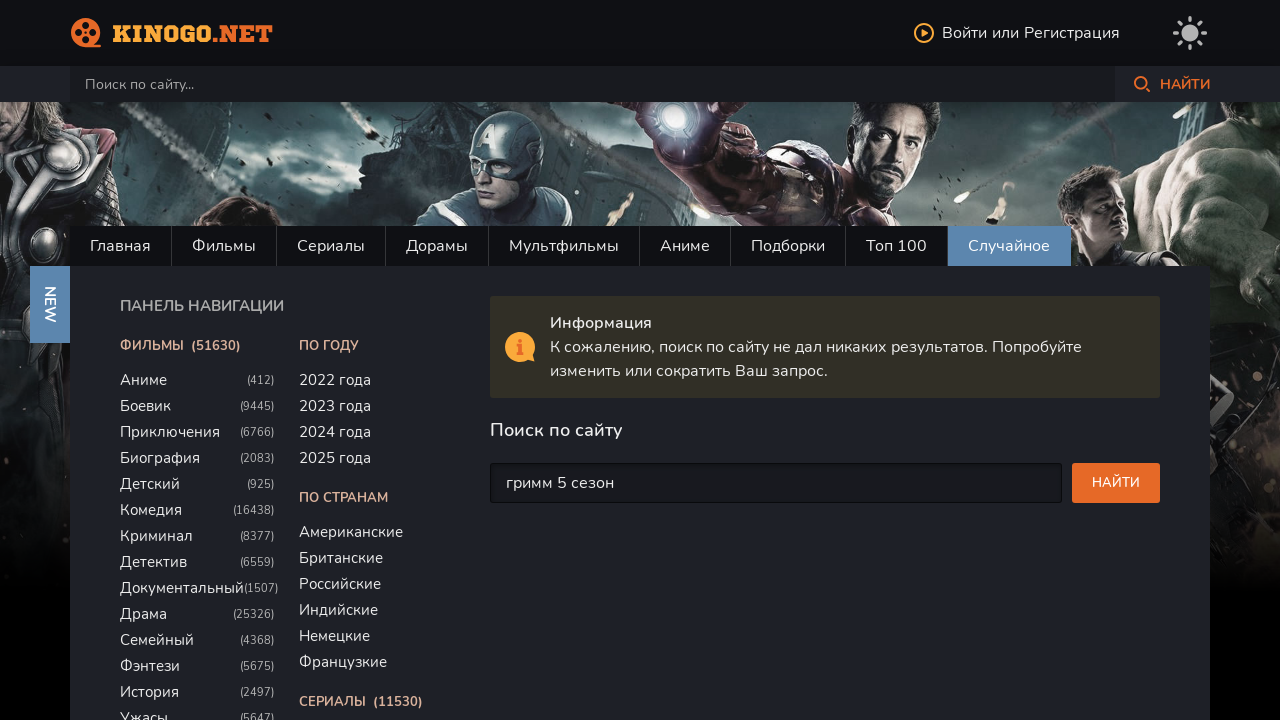

Waited for search results to load
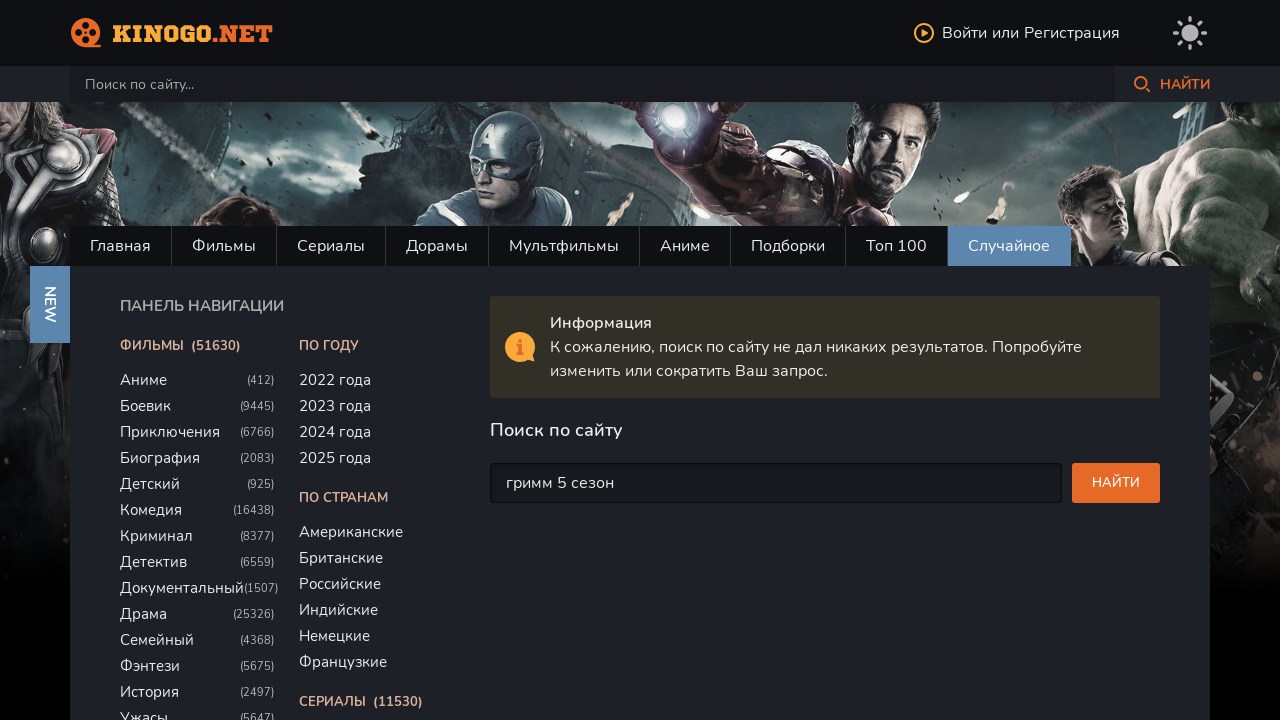

Search field loaded for series 'сверхъестественное 10 сезон'
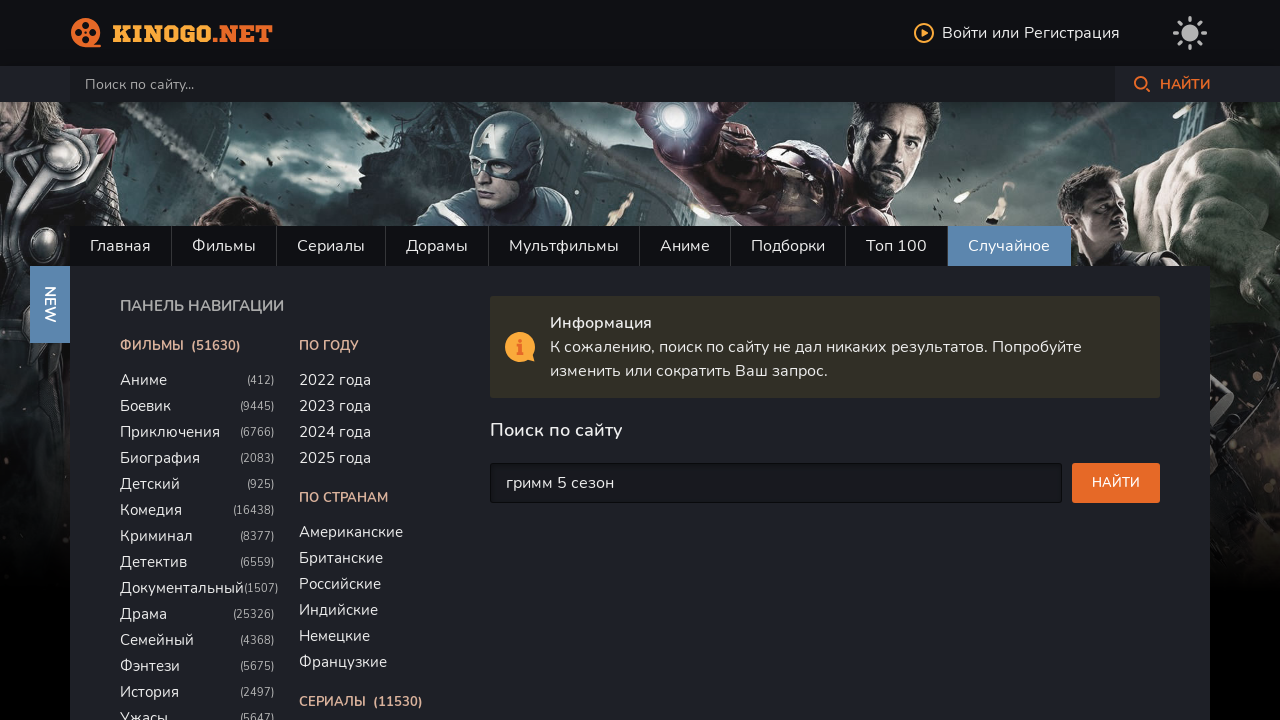

Clicked on search input field at (592, 84) on input[name='story']
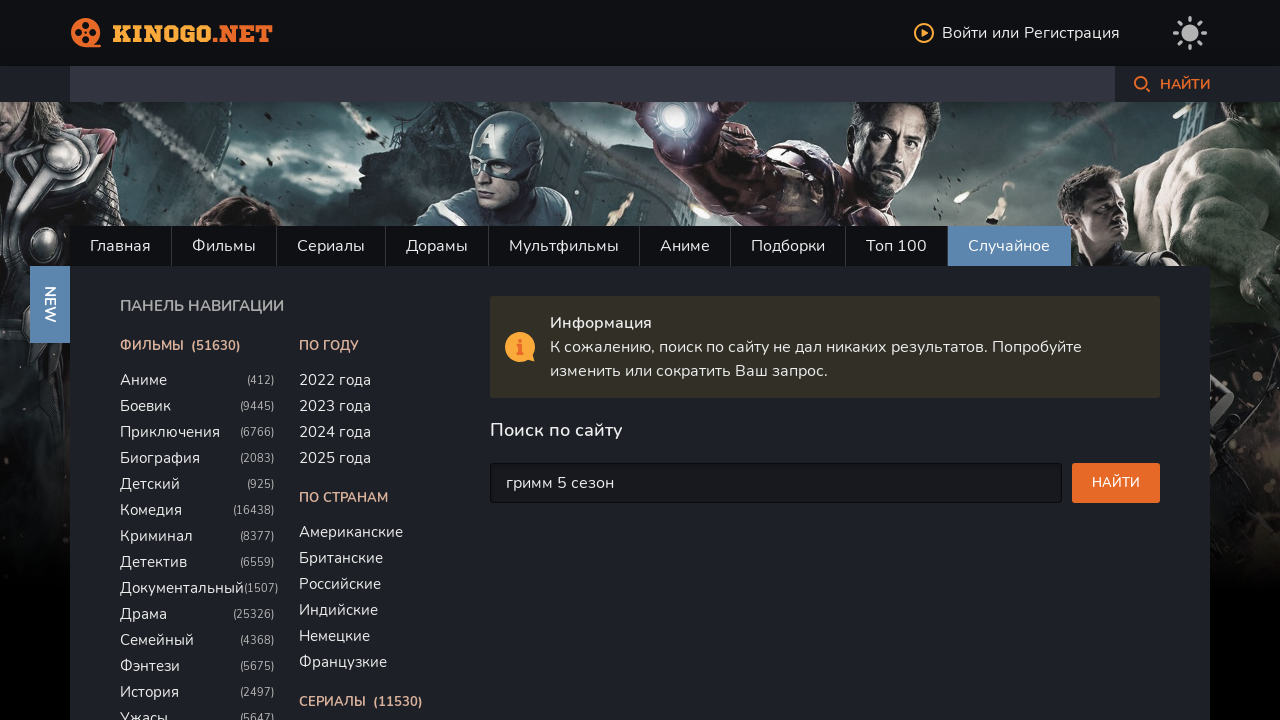

Cleared search field on input[name='story']
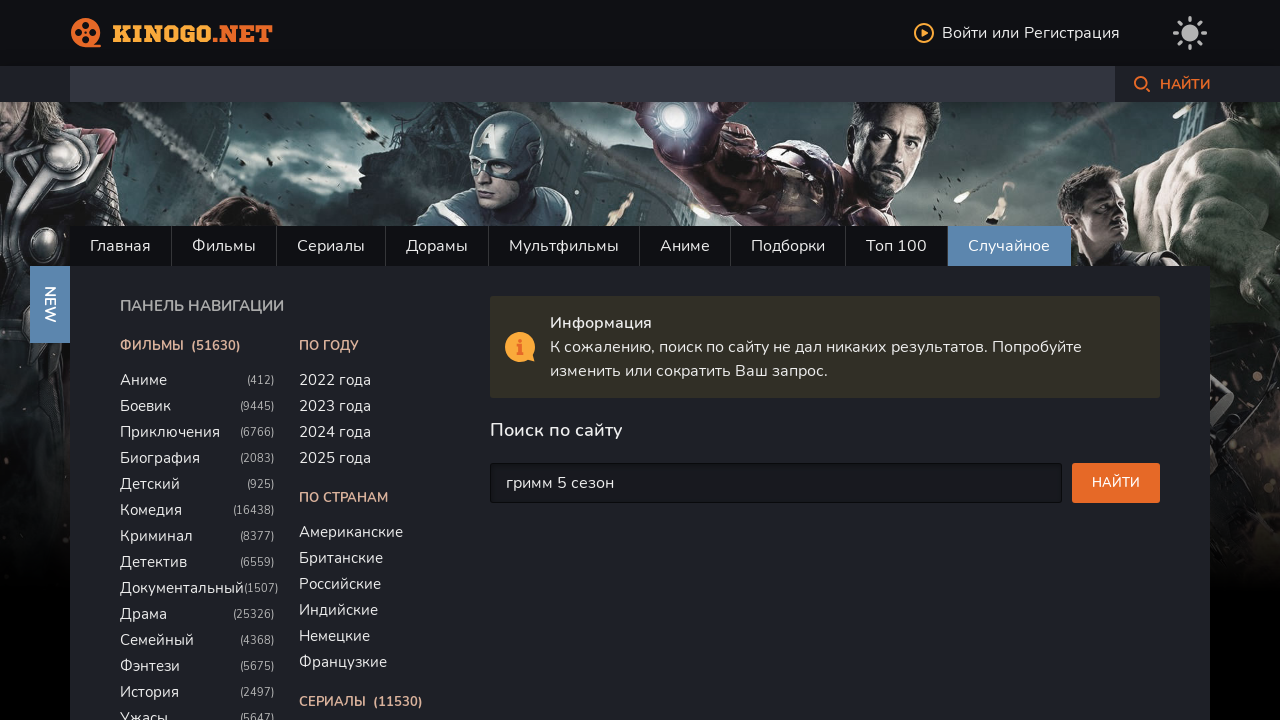

Entered search query 'сверхъестественное 10 сезон' on input[name='story']
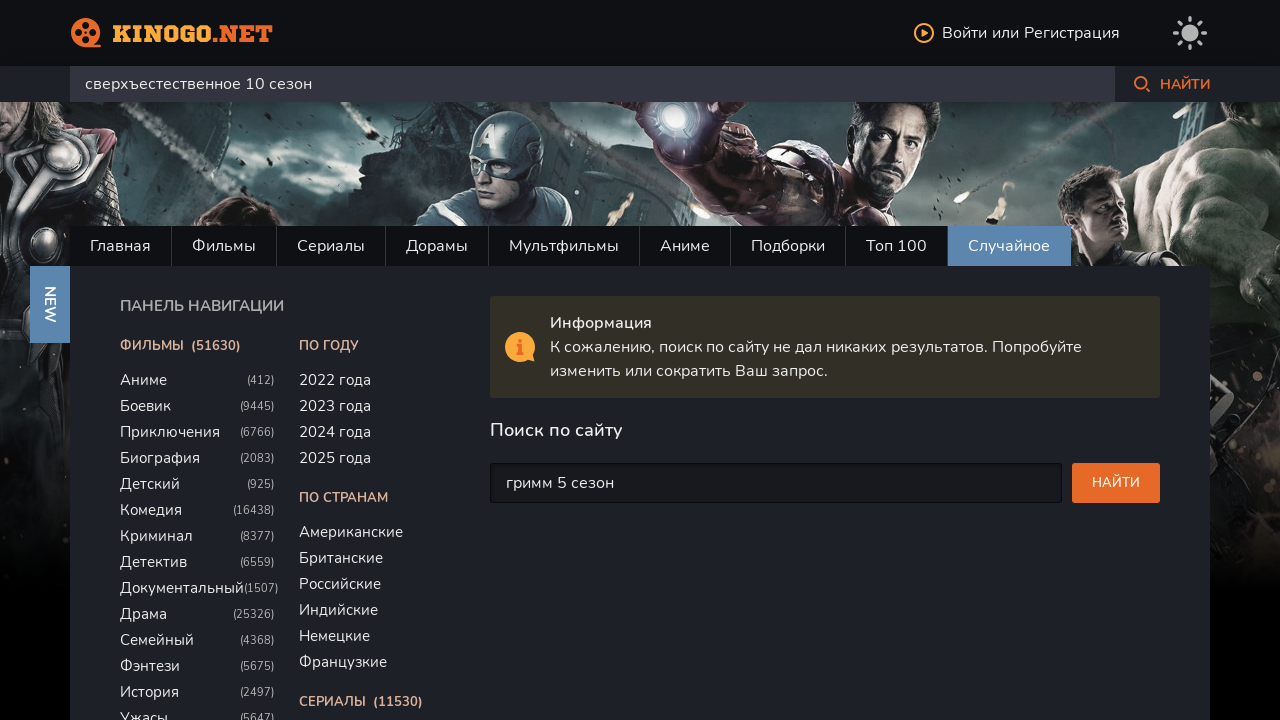

Pressed Enter to submit search on input[name='story']
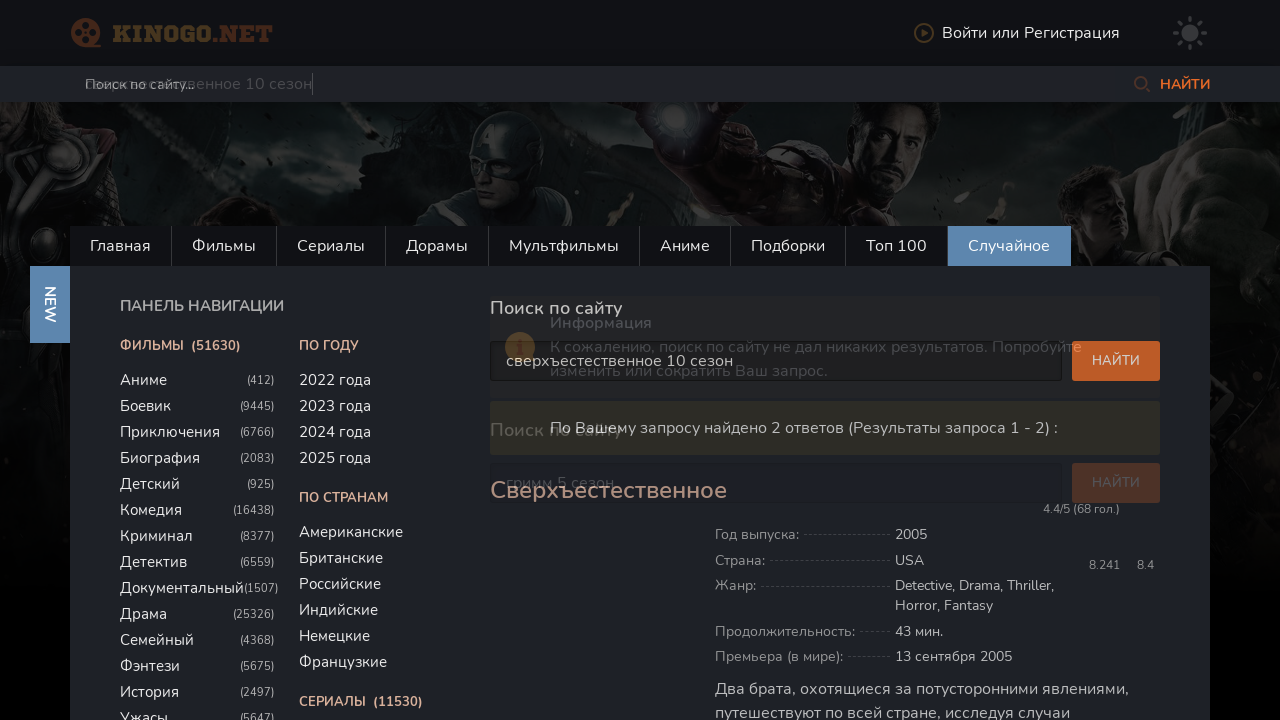

Waited for search results to load
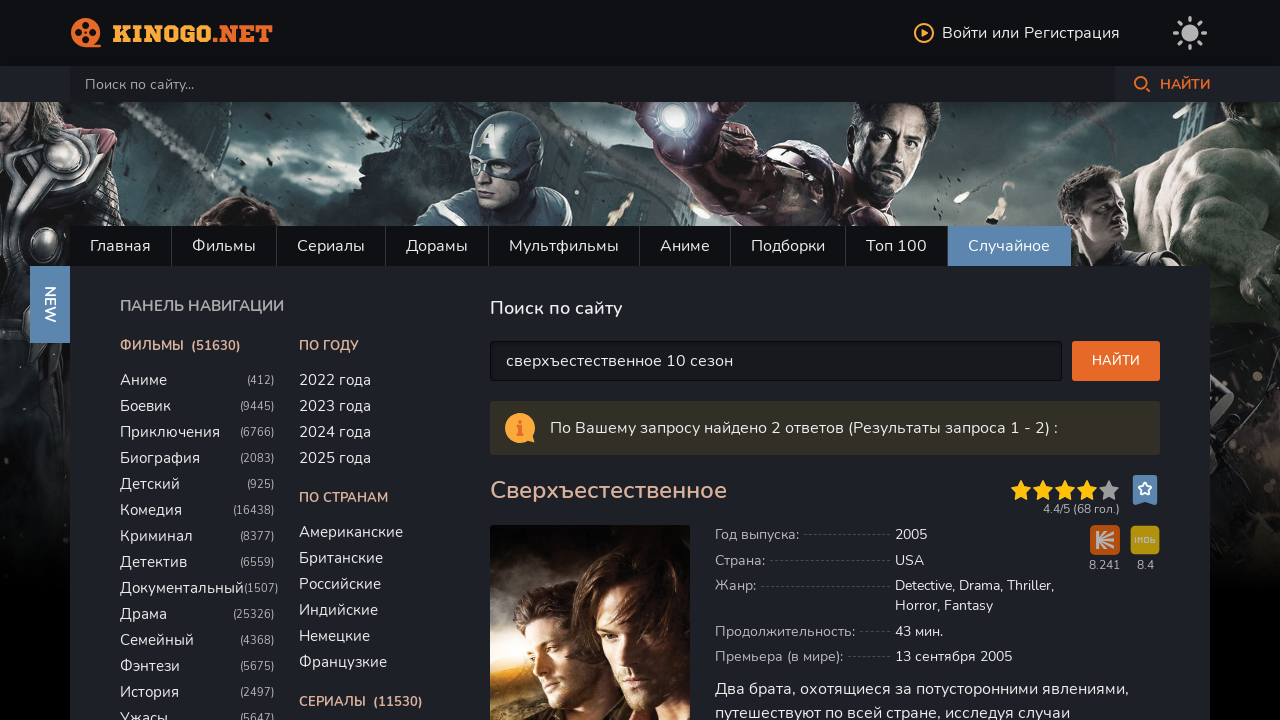

Search field loaded for series 'сверхъестественное 11 сезон'
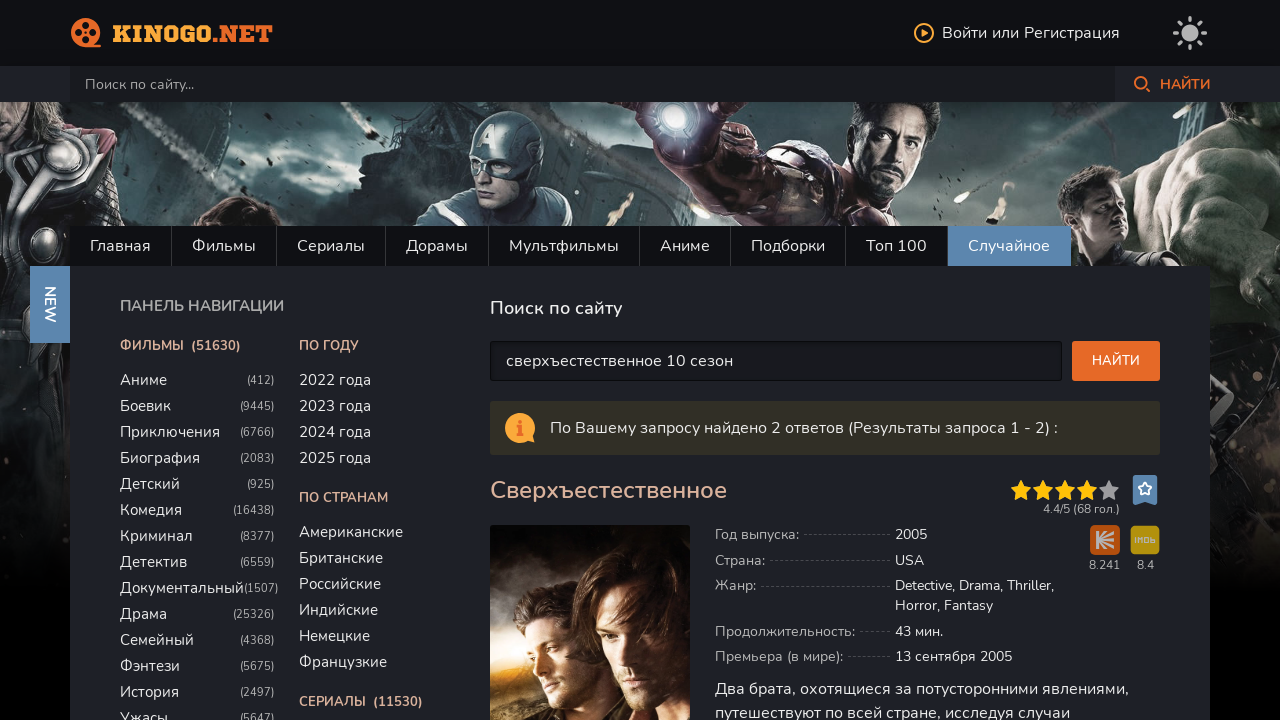

Clicked on search input field at (592, 84) on input[name='story']
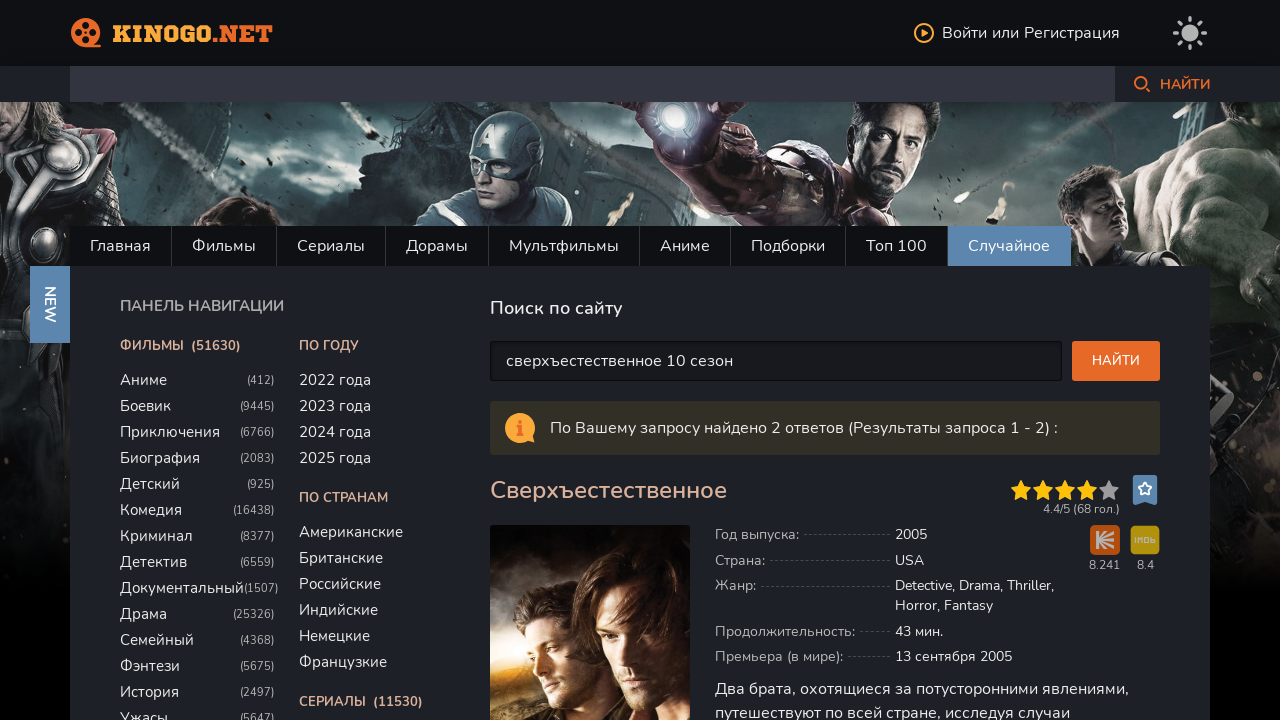

Cleared search field on input[name='story']
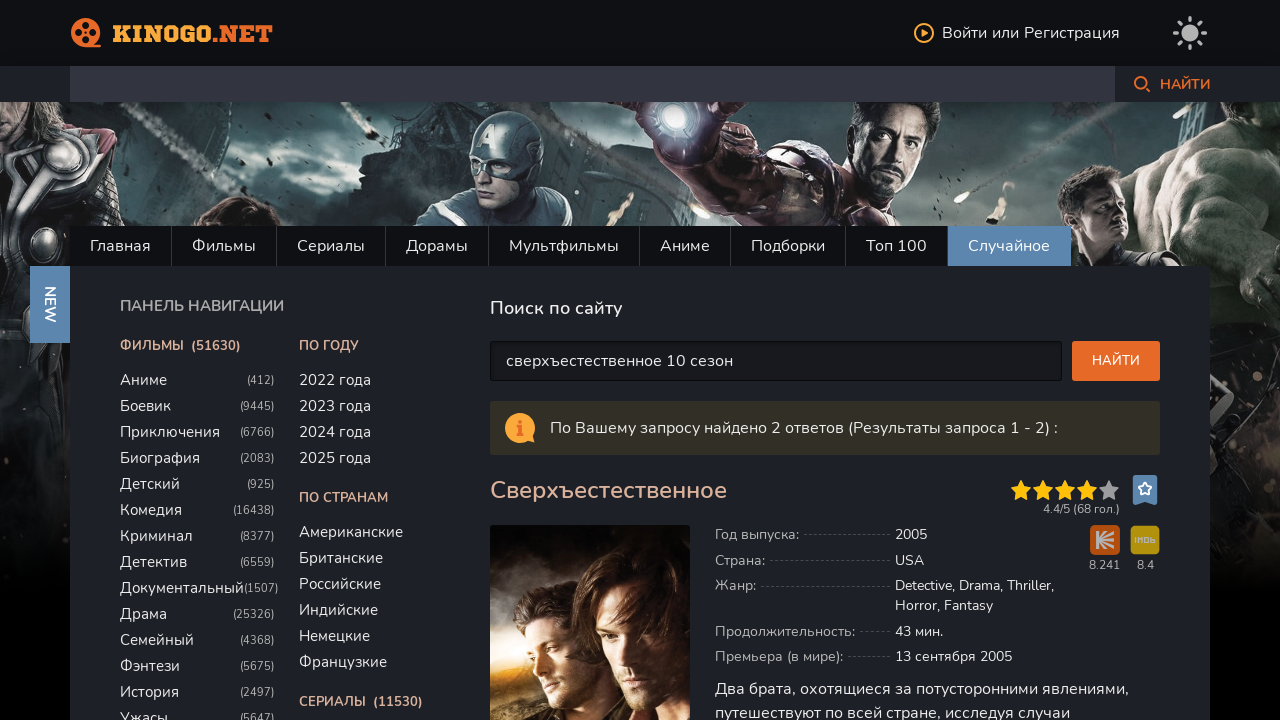

Entered search query 'сверхъестественное 11 сезон' on input[name='story']
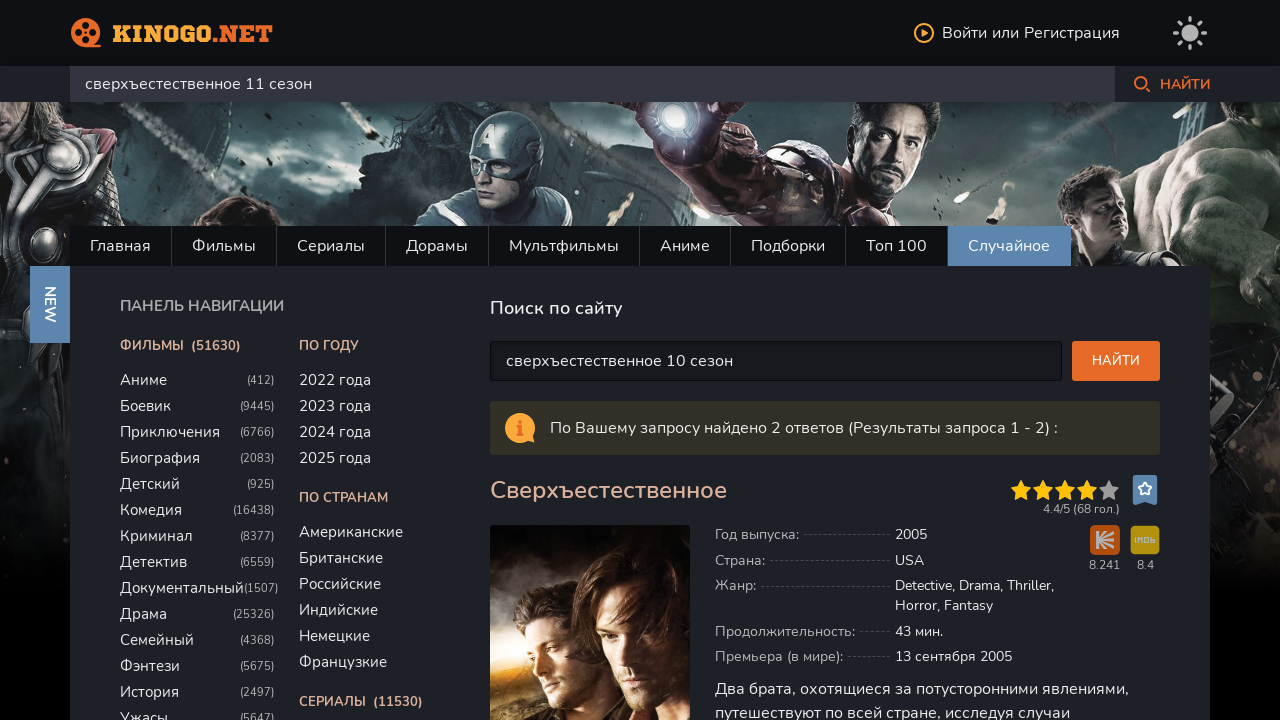

Pressed Enter to submit search on input[name='story']
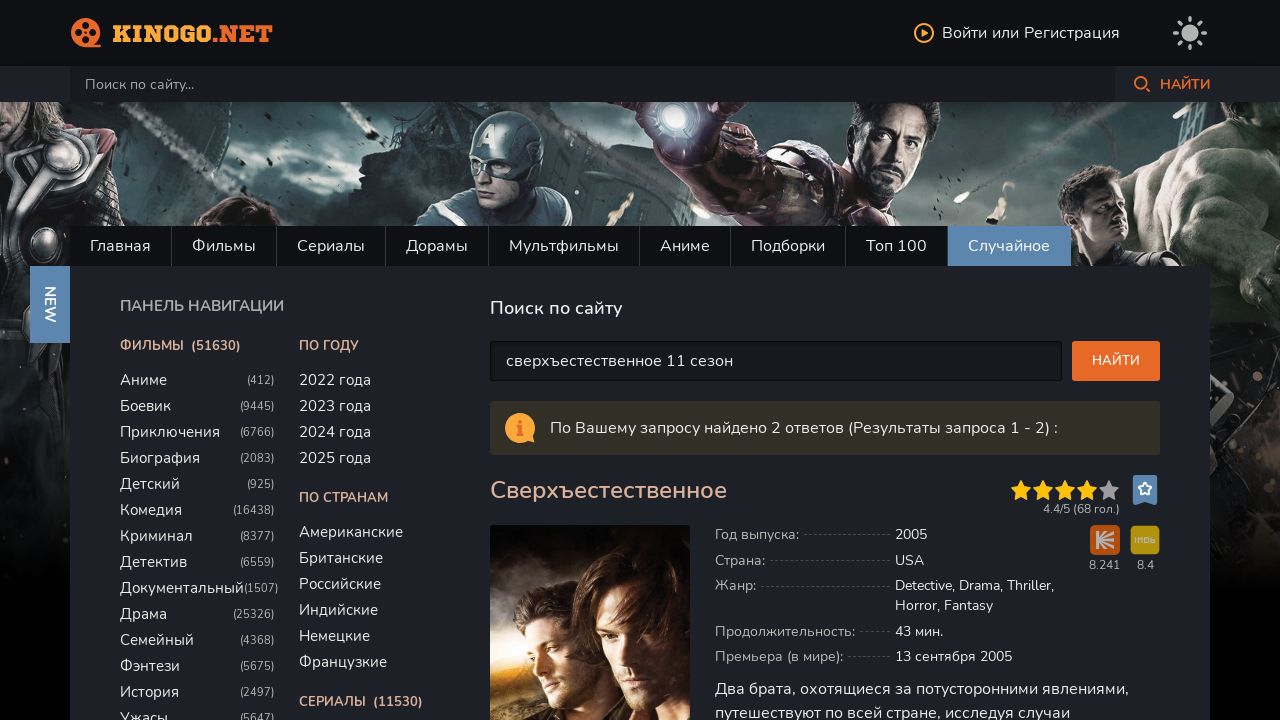

Waited for search results to load
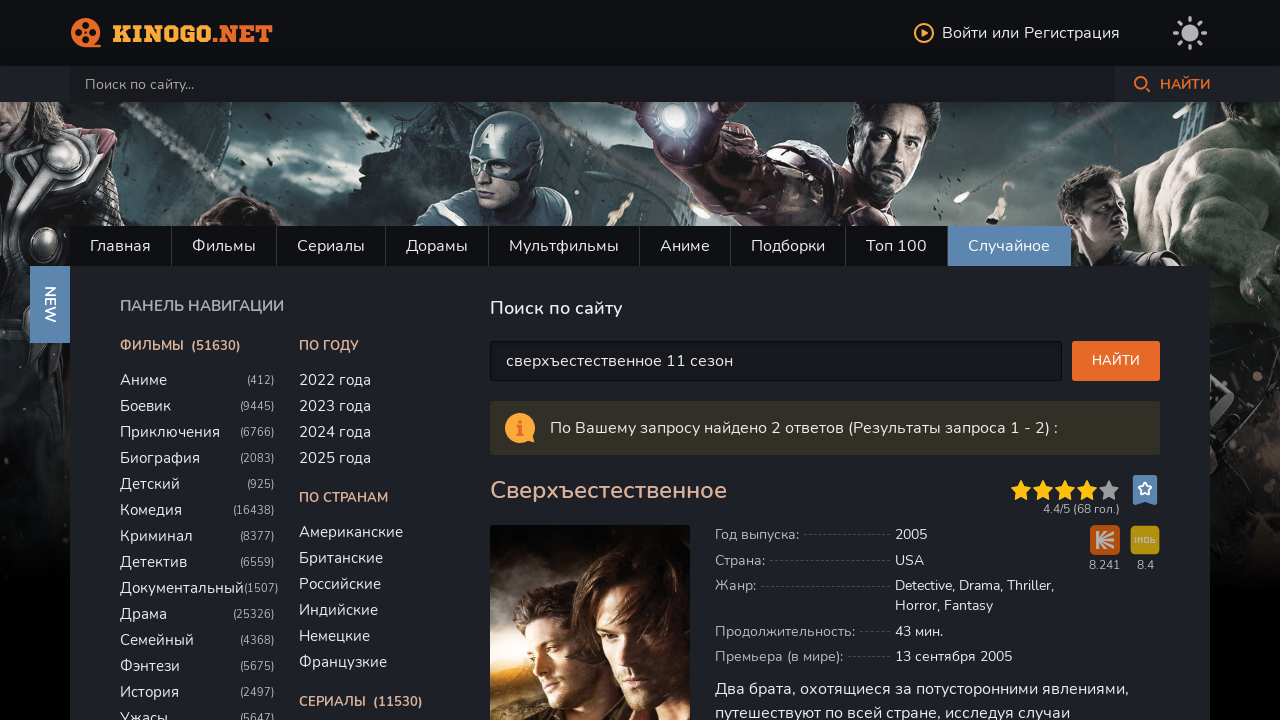

Search field loaded for series 'спираль 2 сезон'
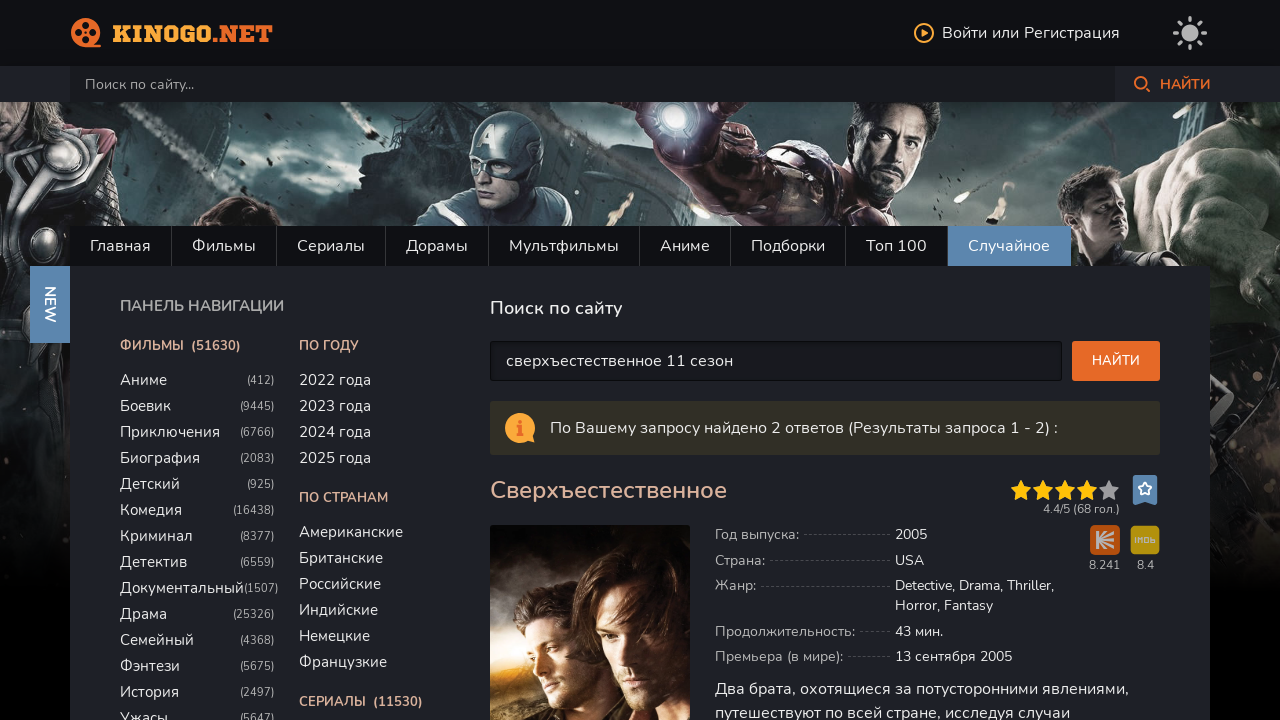

Clicked on search input field at (592, 84) on input[name='story']
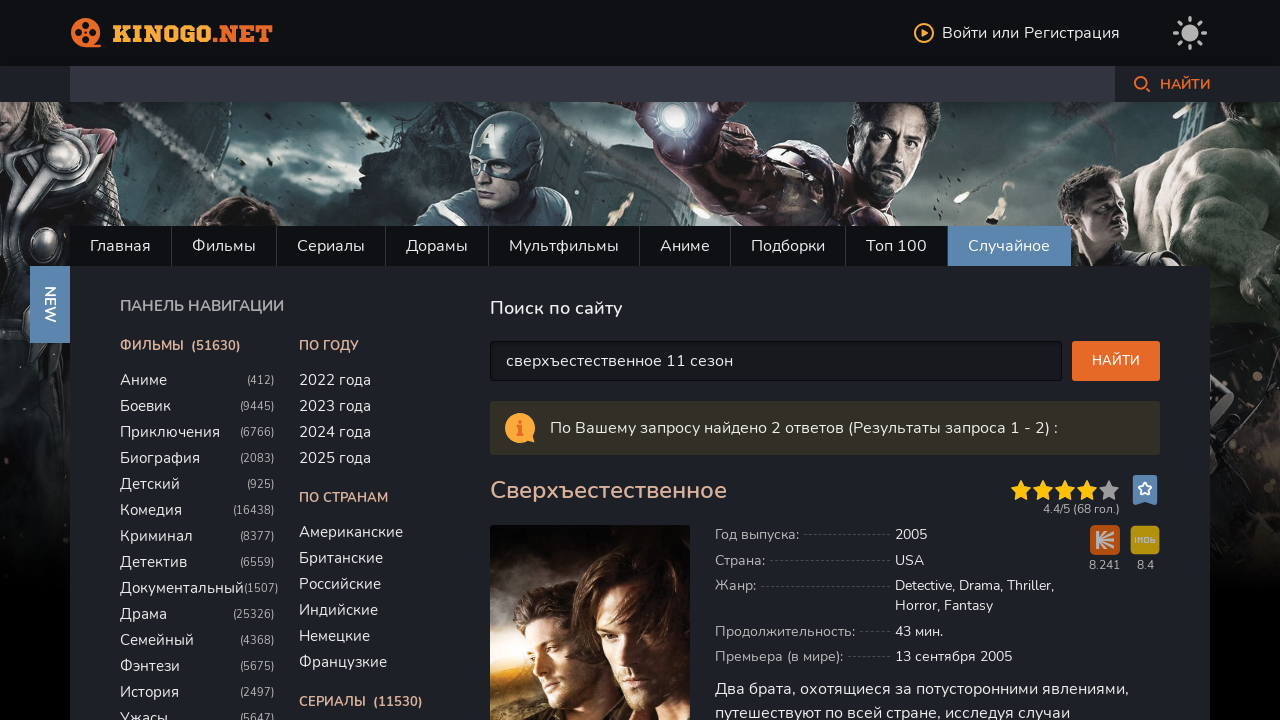

Cleared search field on input[name='story']
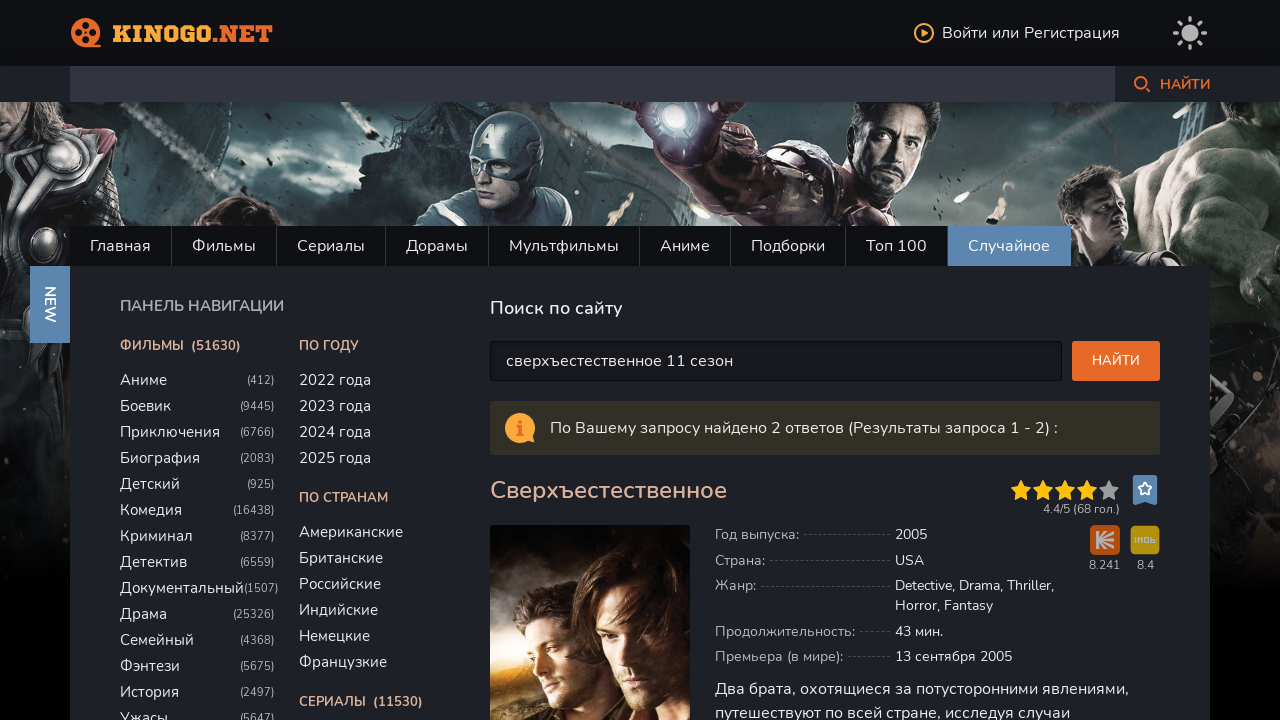

Entered search query 'спираль 2 сезон' on input[name='story']
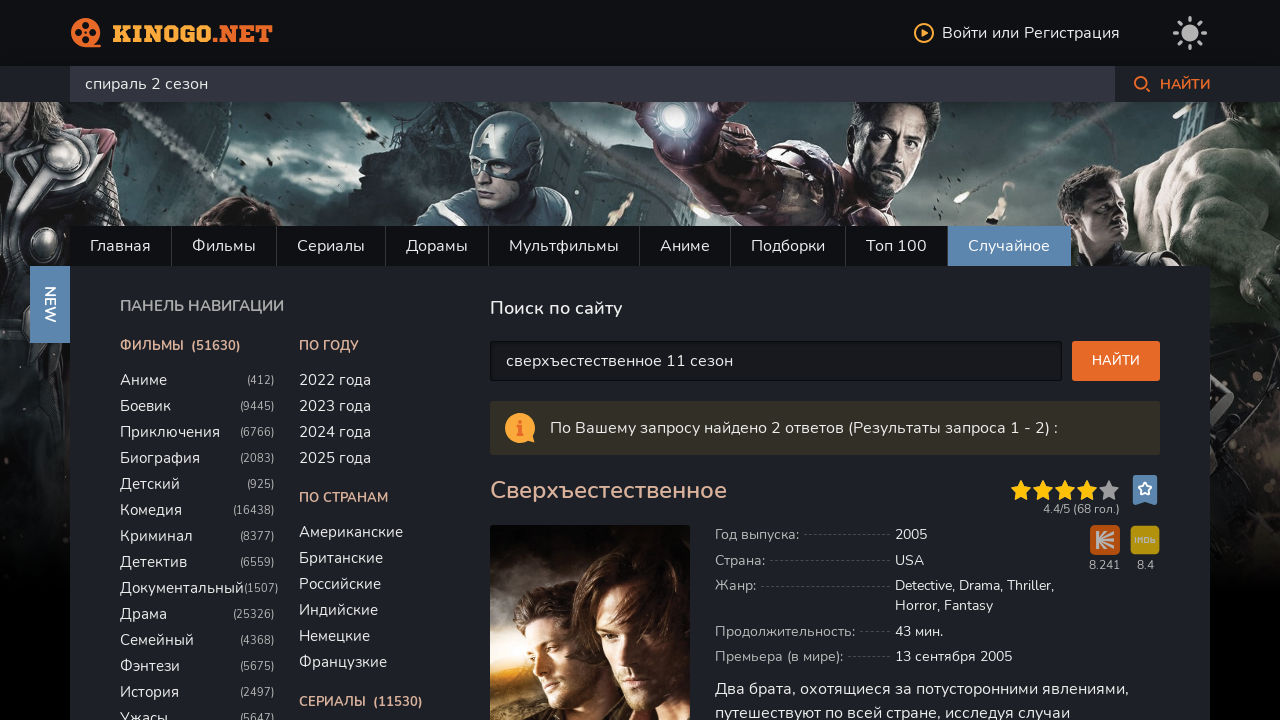

Pressed Enter to submit search on input[name='story']
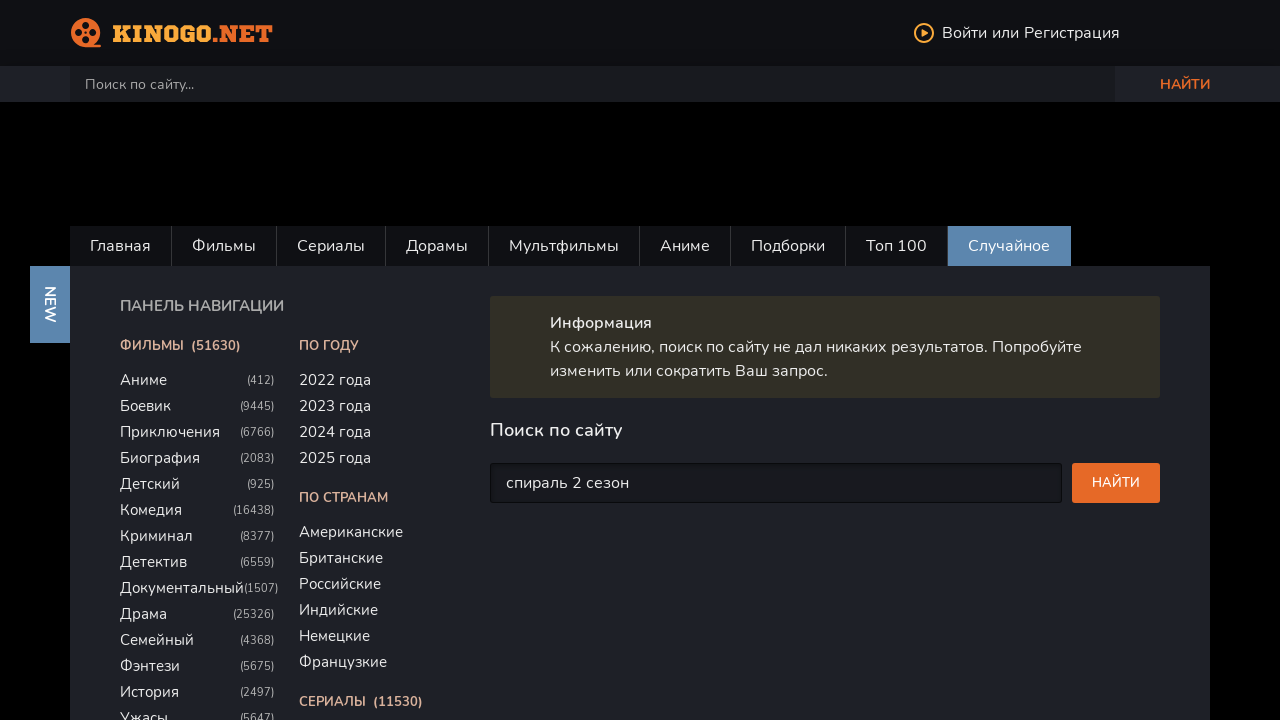

Waited for search results to load
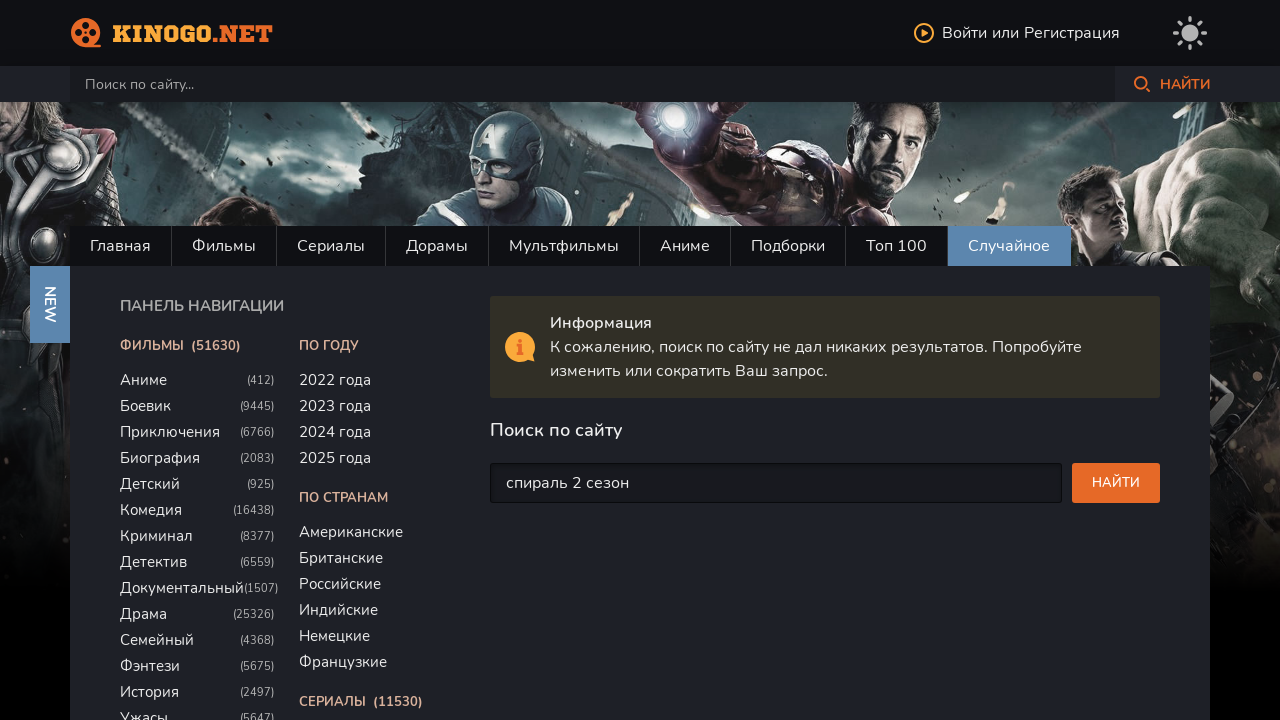

Search field loaded for series 'спираль 3 сезон'
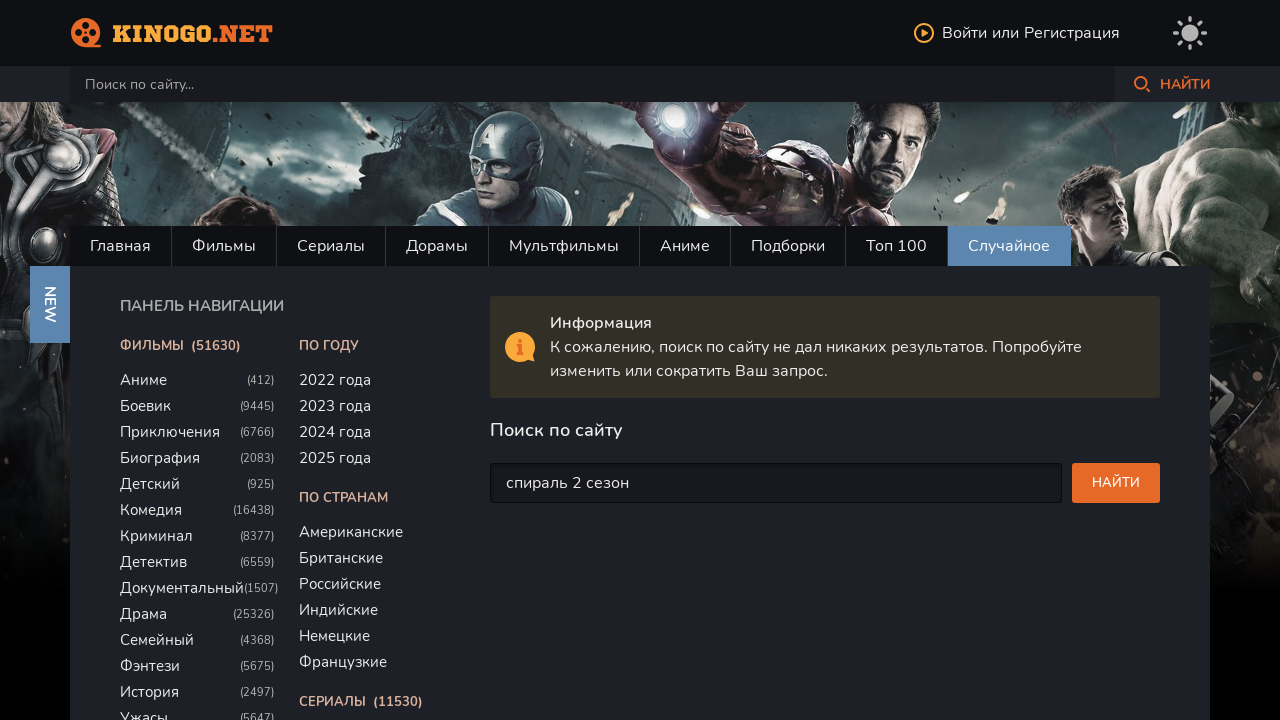

Clicked on search input field at (592, 84) on input[name='story']
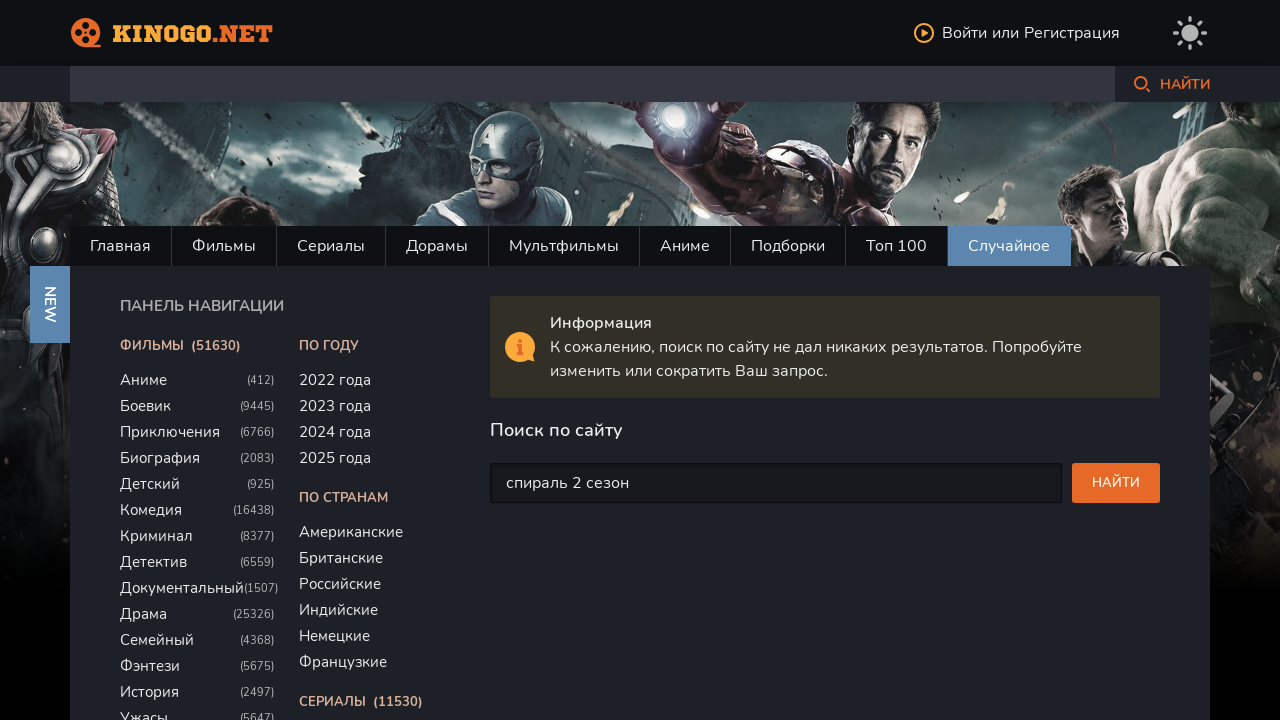

Cleared search field on input[name='story']
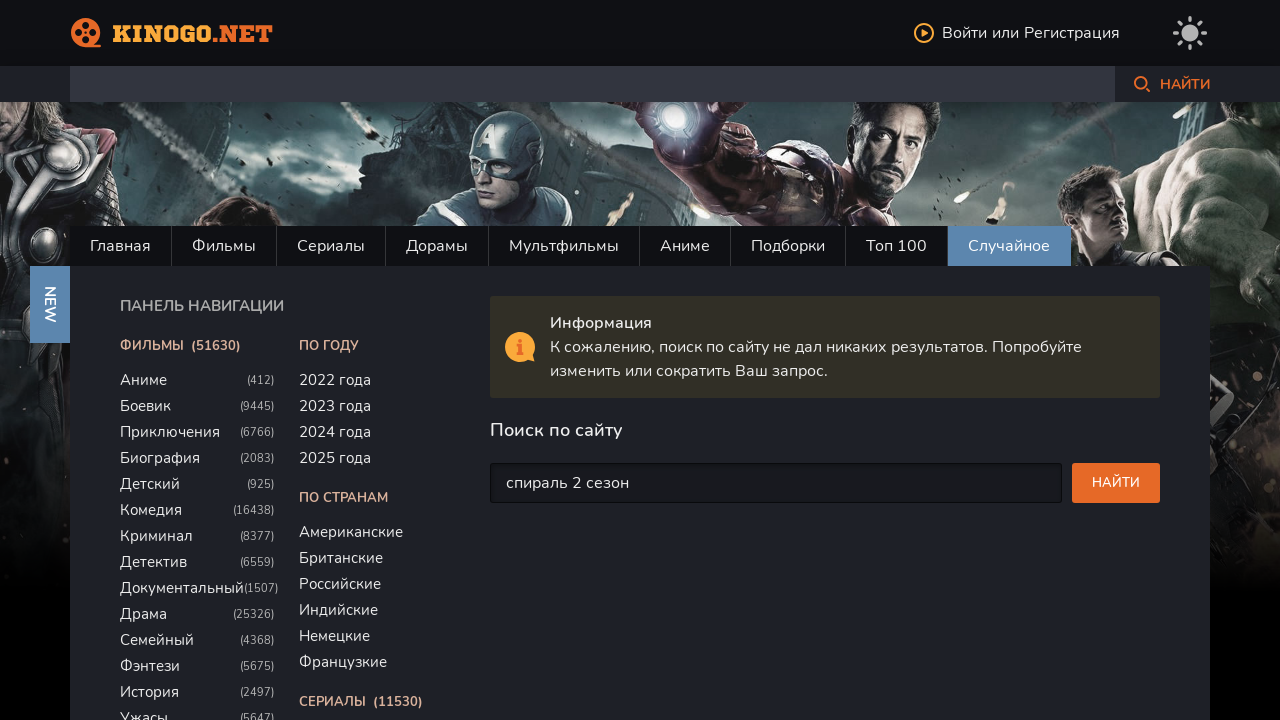

Entered search query 'спираль 3 сезон' on input[name='story']
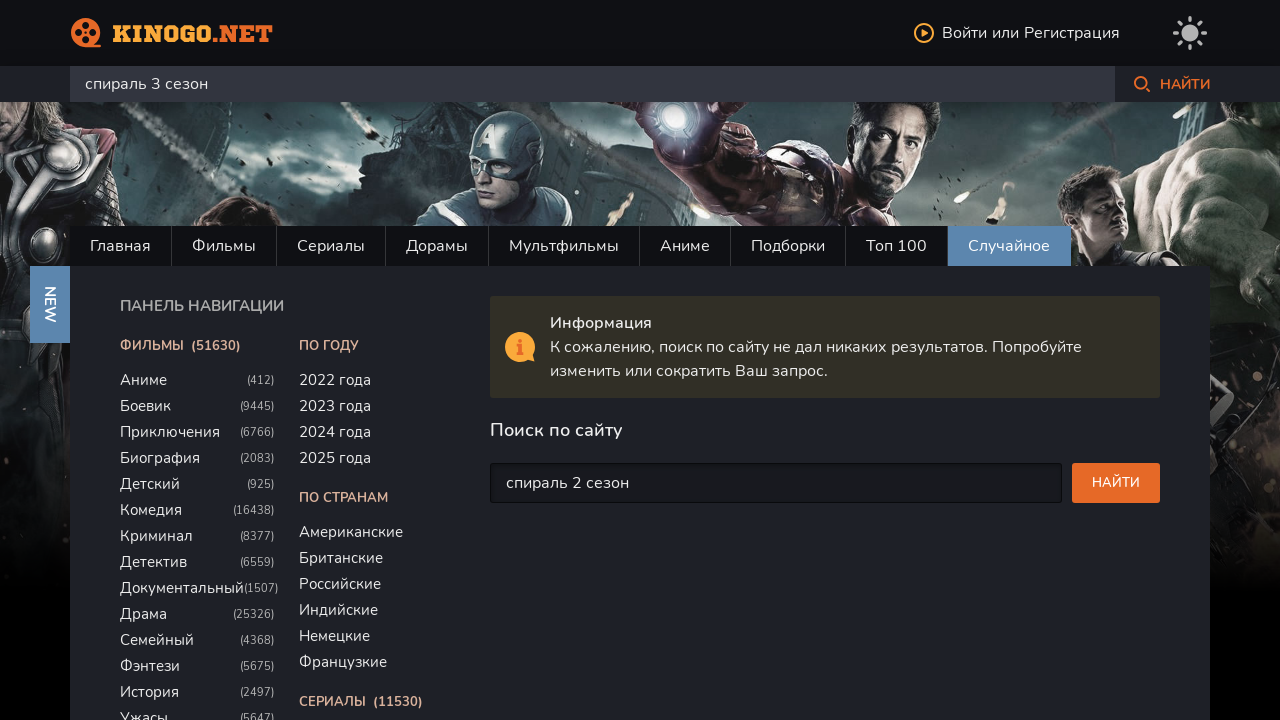

Pressed Enter to submit search on input[name='story']
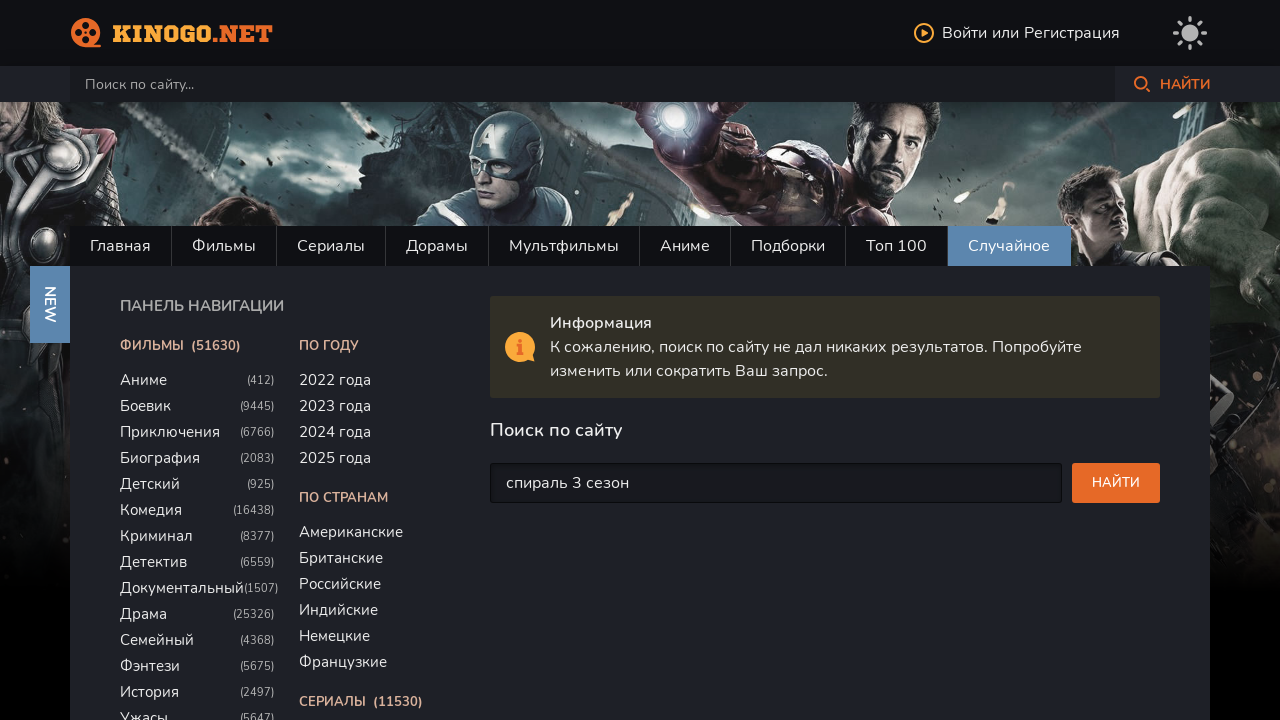

Waited for search results to load
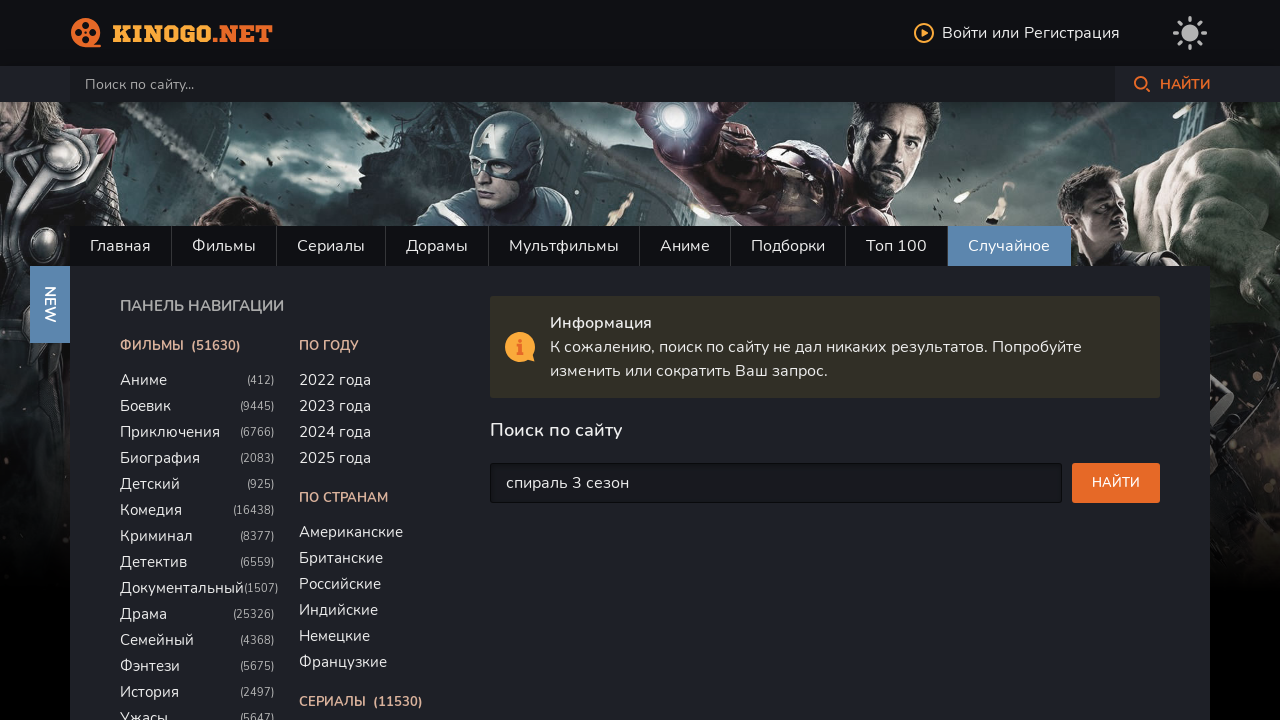

Search field loaded for series 'древние 2 сезон'
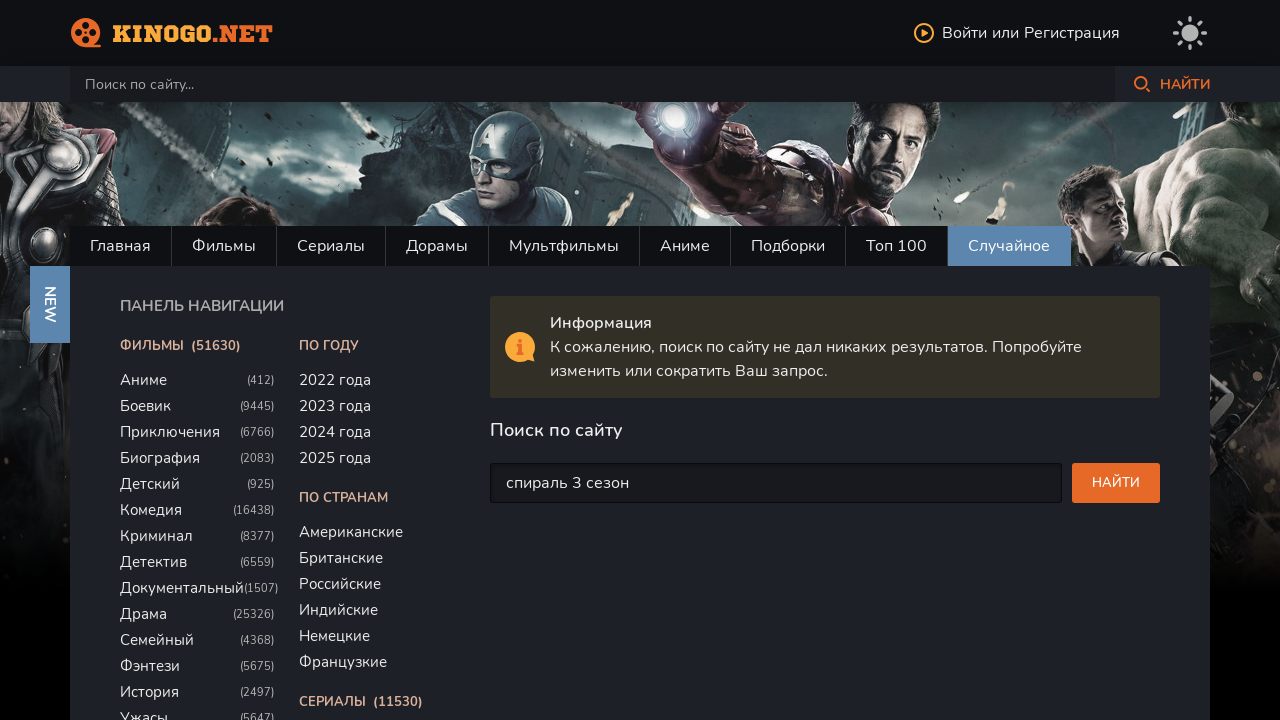

Clicked on search input field at (592, 84) on input[name='story']
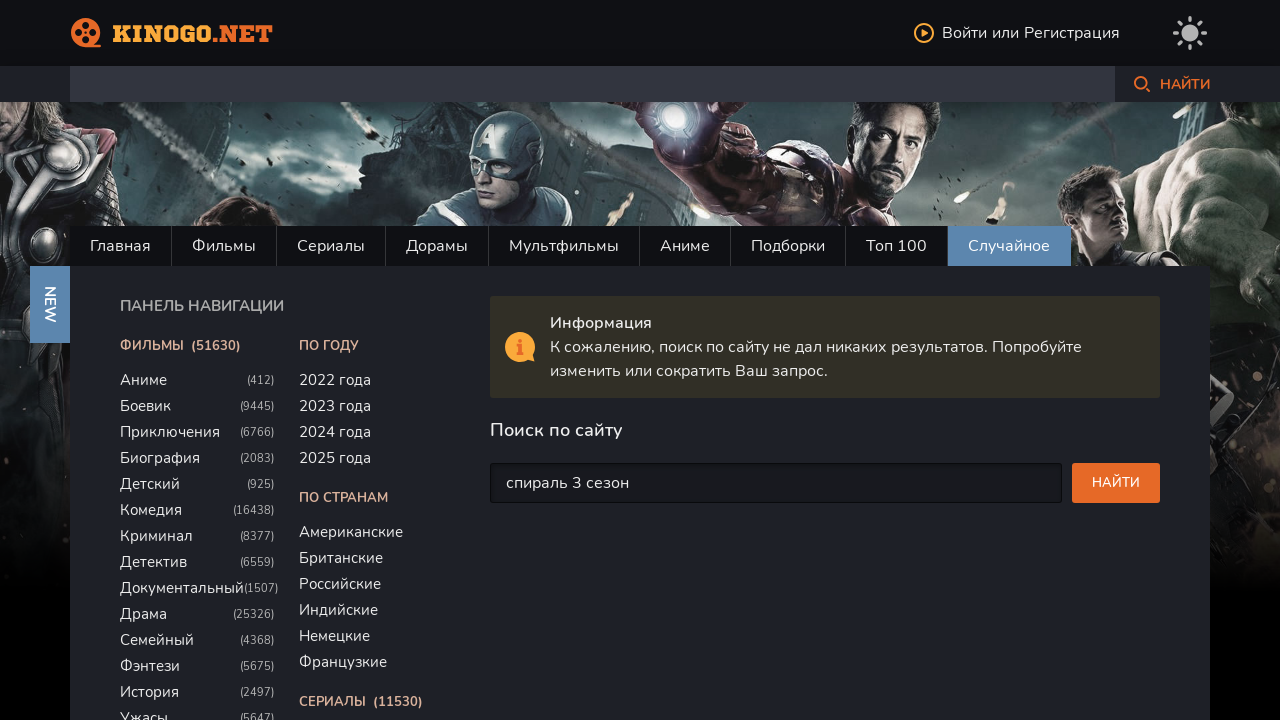

Cleared search field on input[name='story']
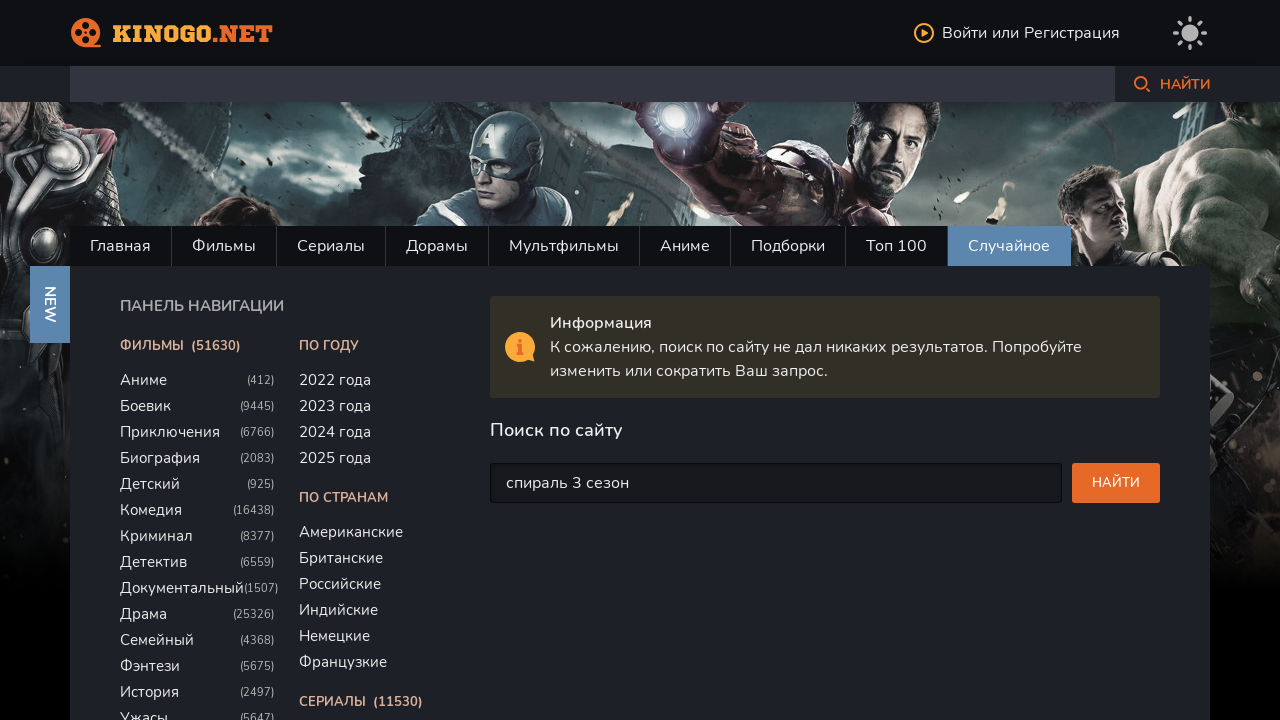

Entered search query 'древние 2 сезон' on input[name='story']
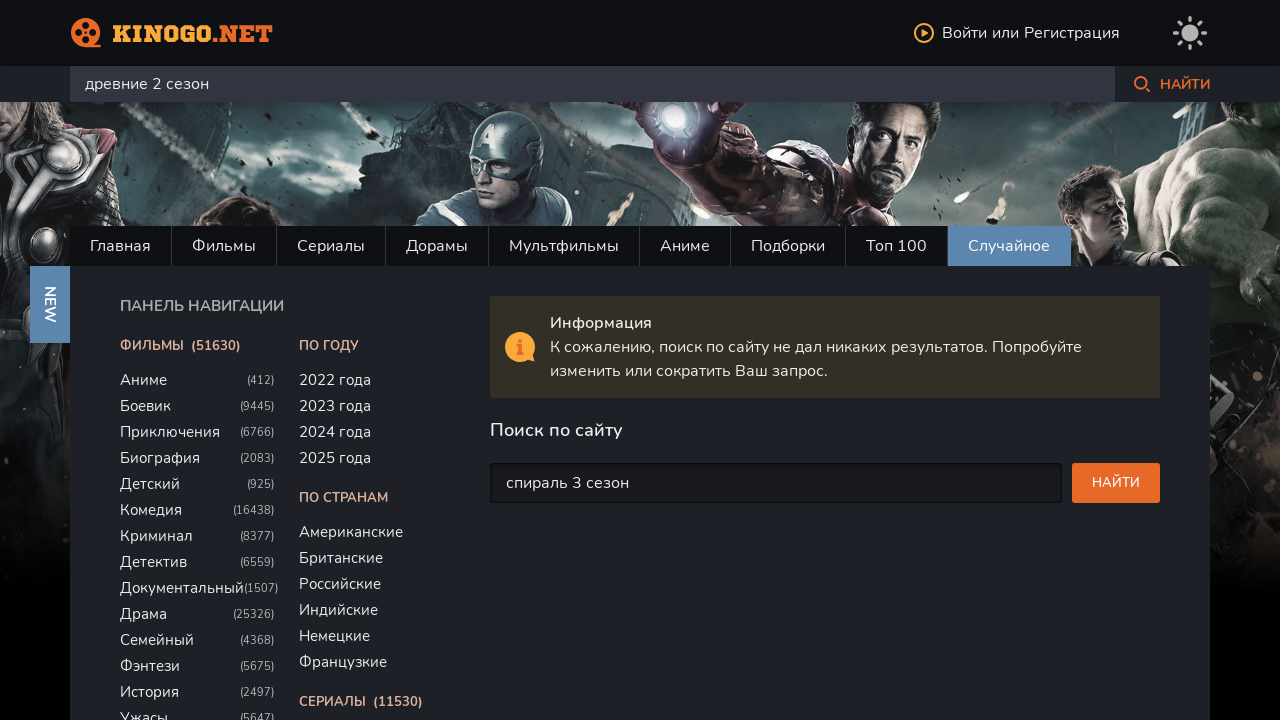

Pressed Enter to submit search on input[name='story']
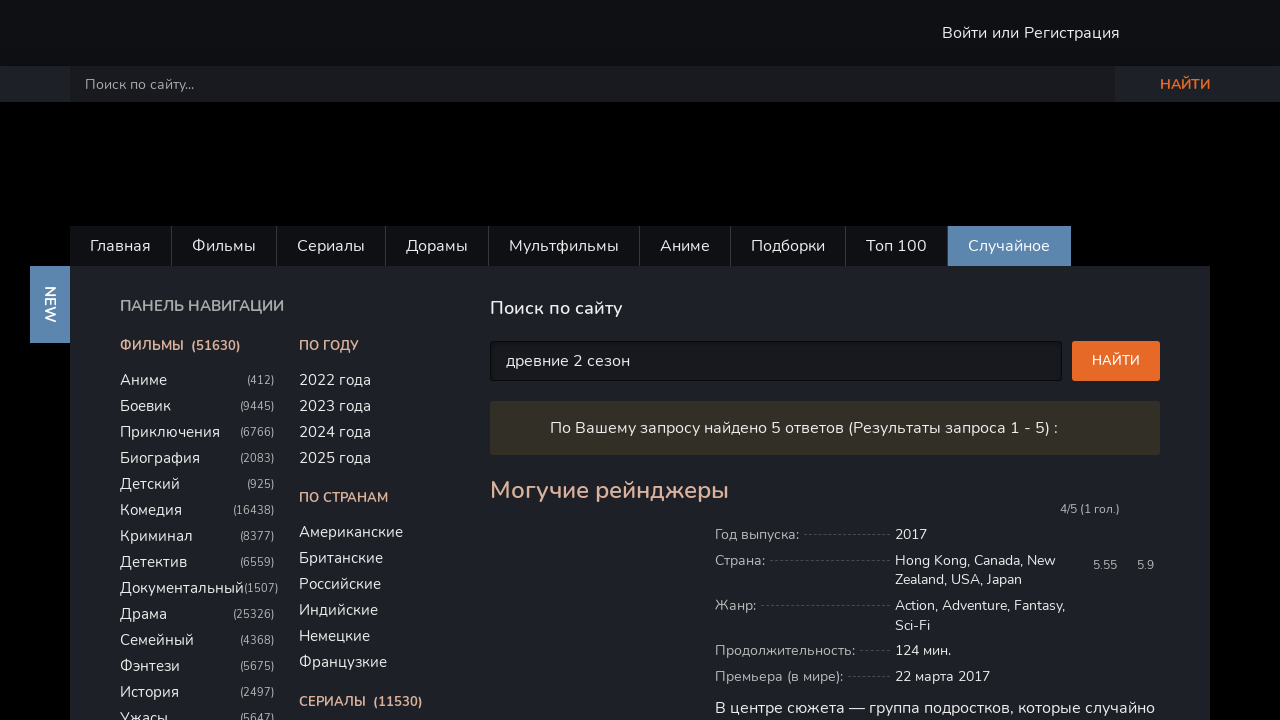

Waited for search results to load
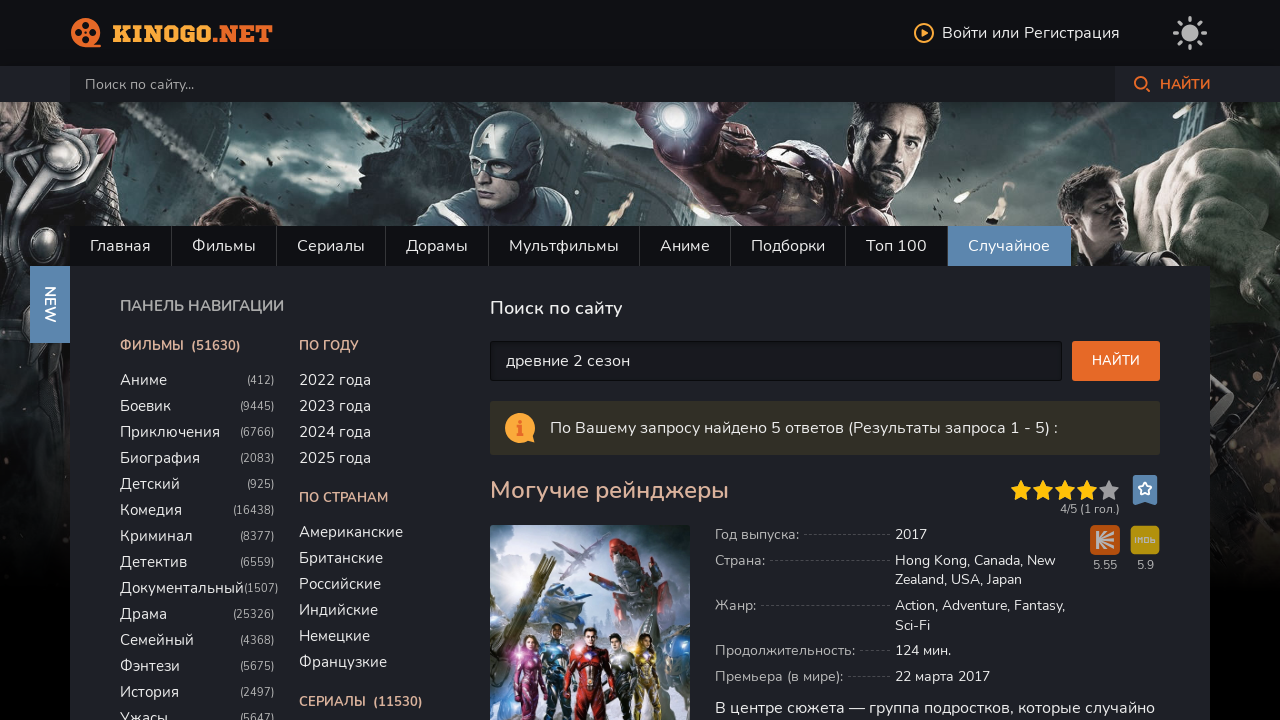

Found season link for season 2
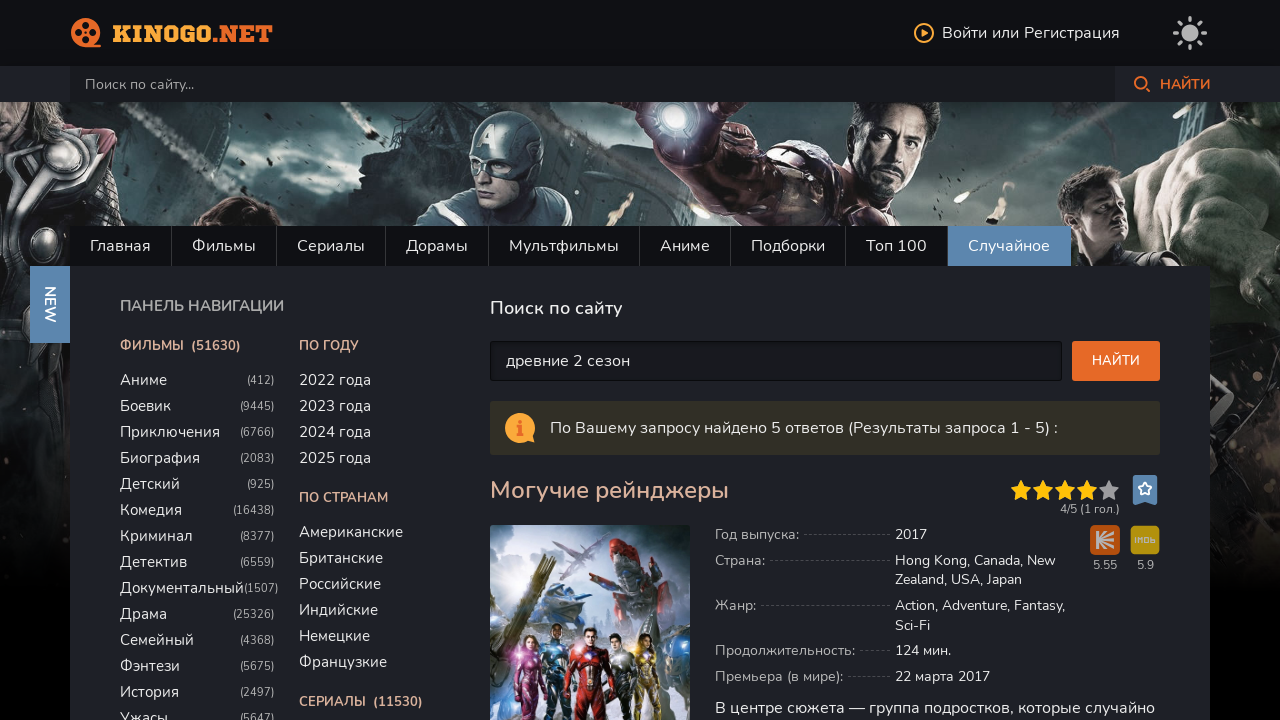

Navigated to season 2 page
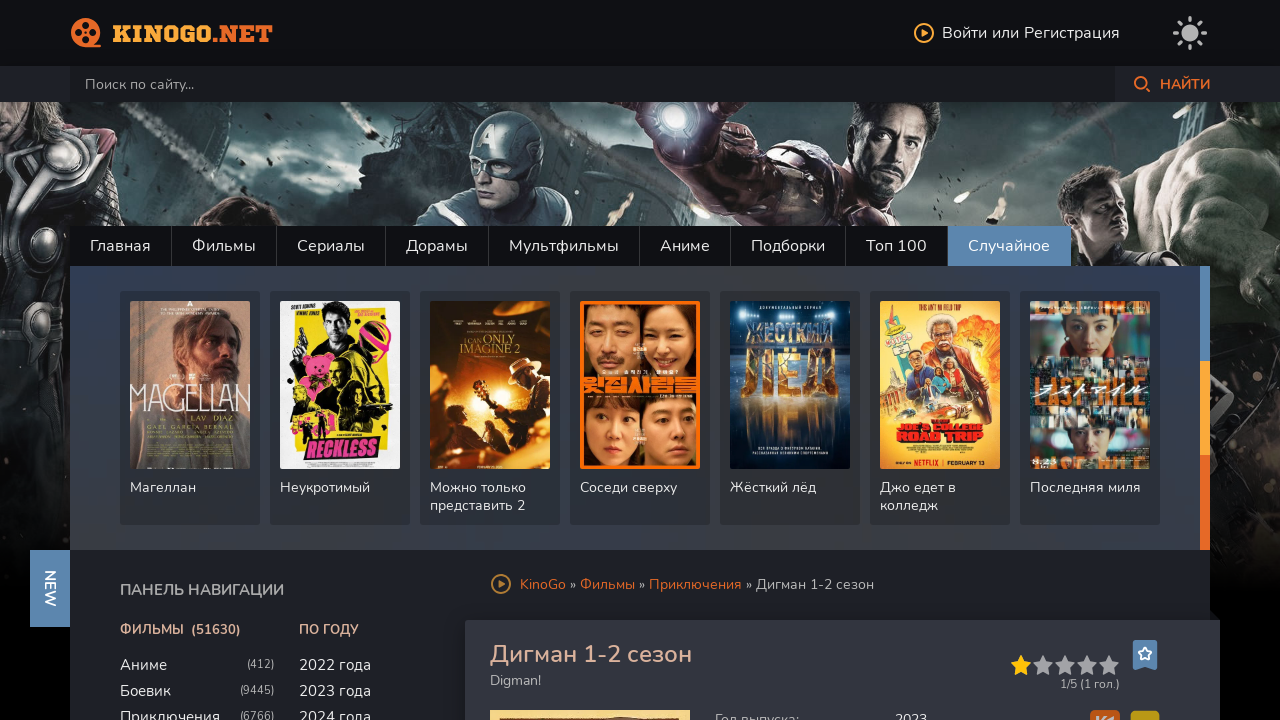

Waited for season page content to load
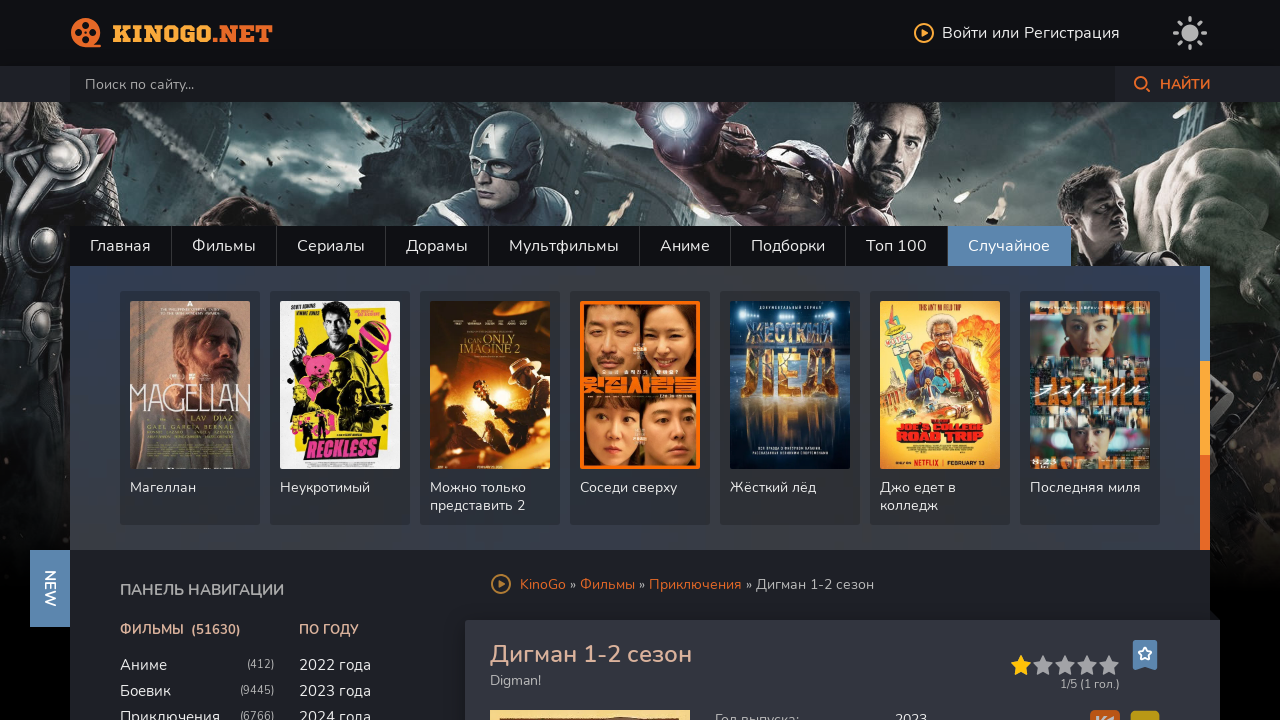

Retrieved quote elements from page (count: 0)
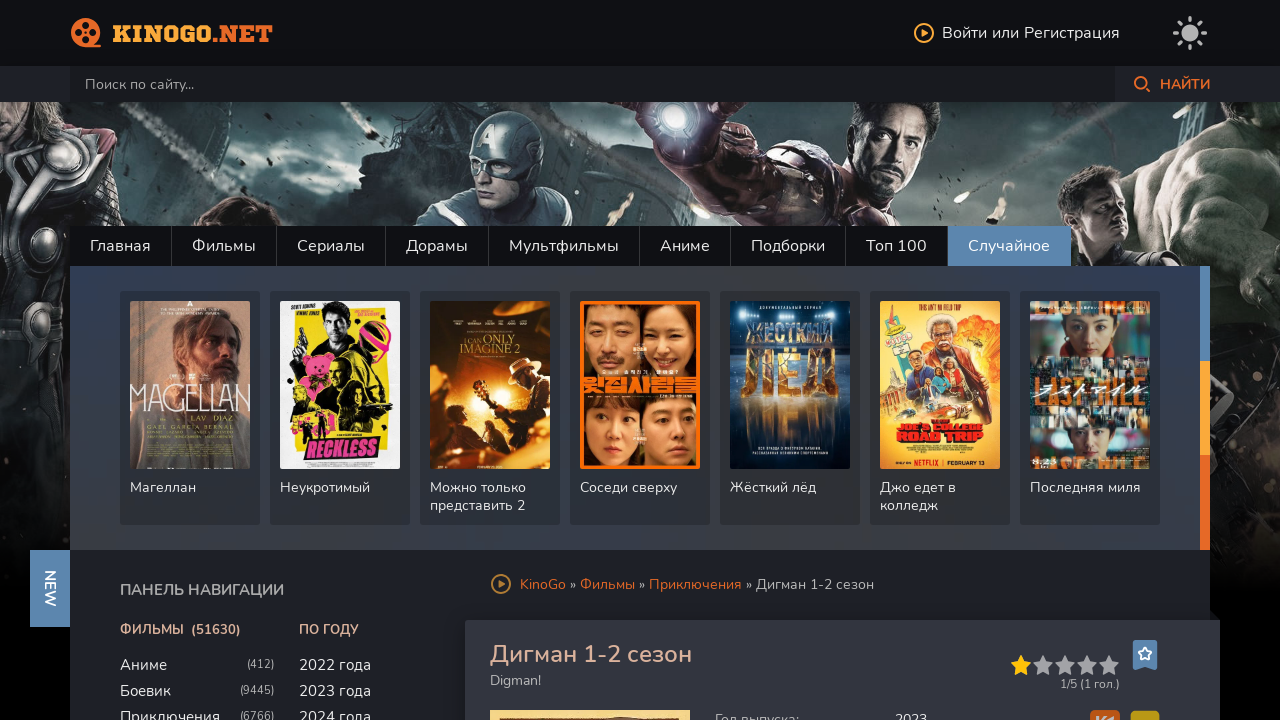

Search field loaded for series 'древние 3 сезон'
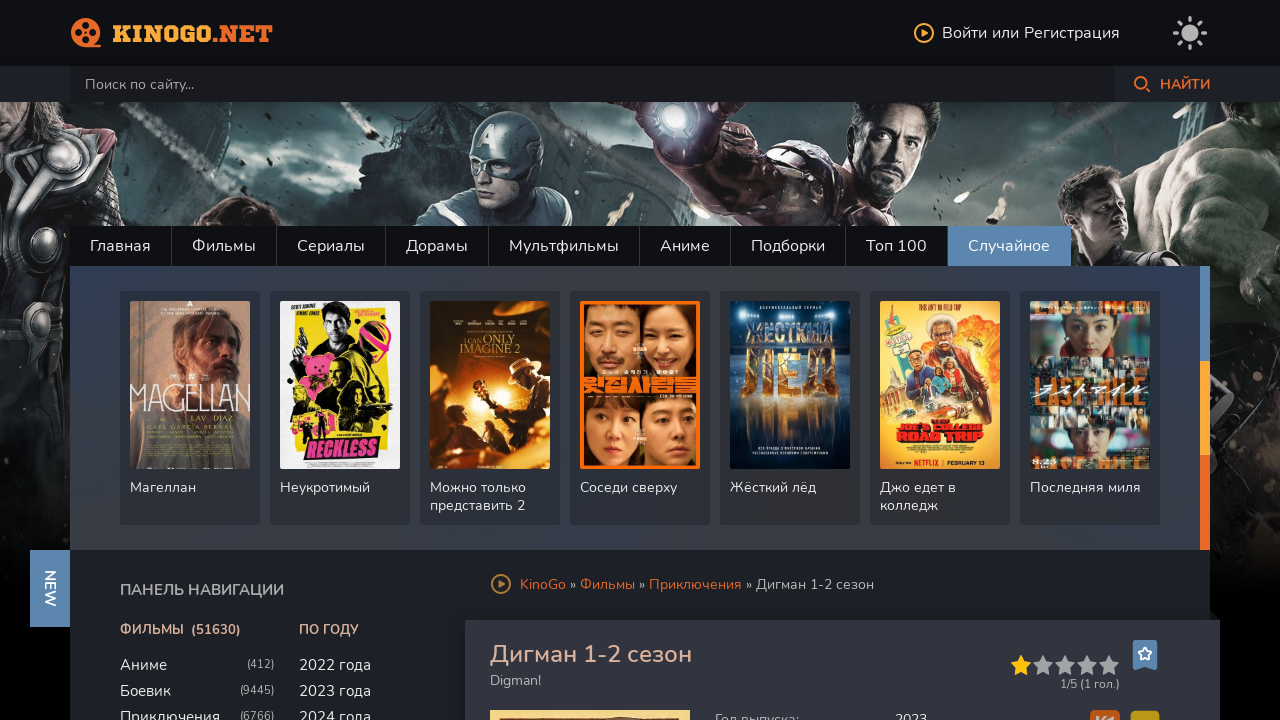

Clicked on search input field at (592, 84) on input[name='story']
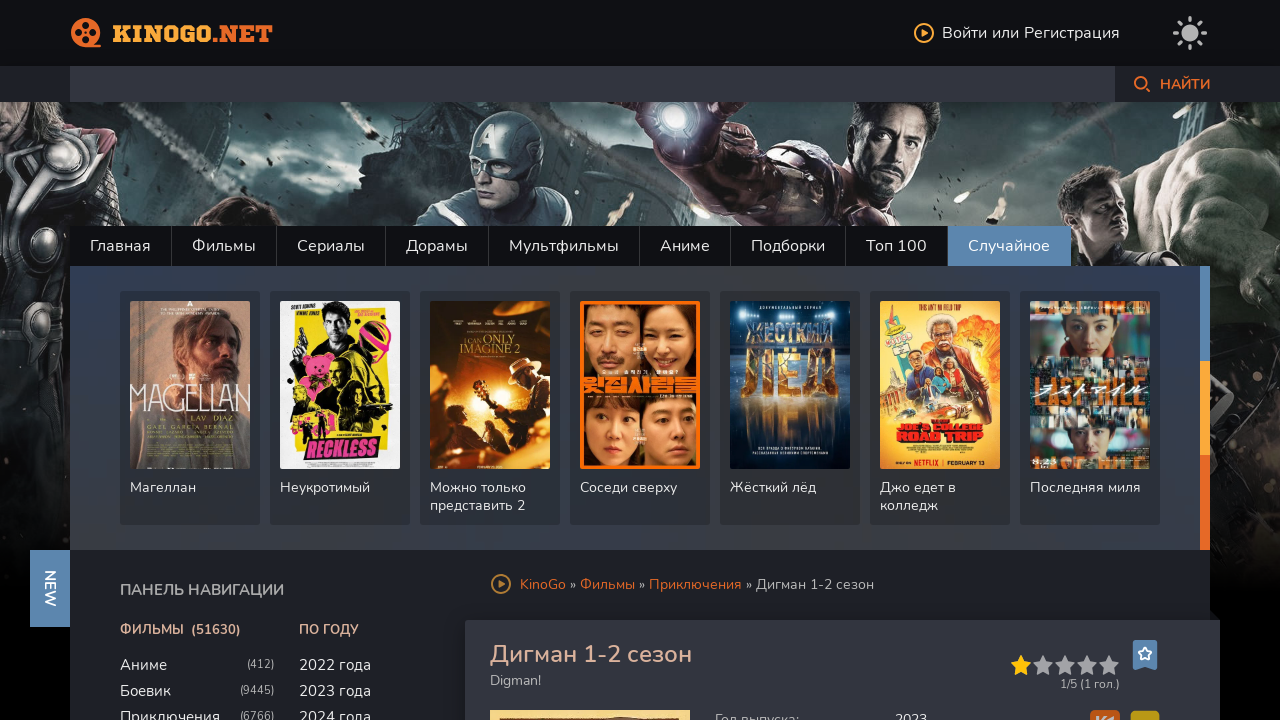

Cleared search field on input[name='story']
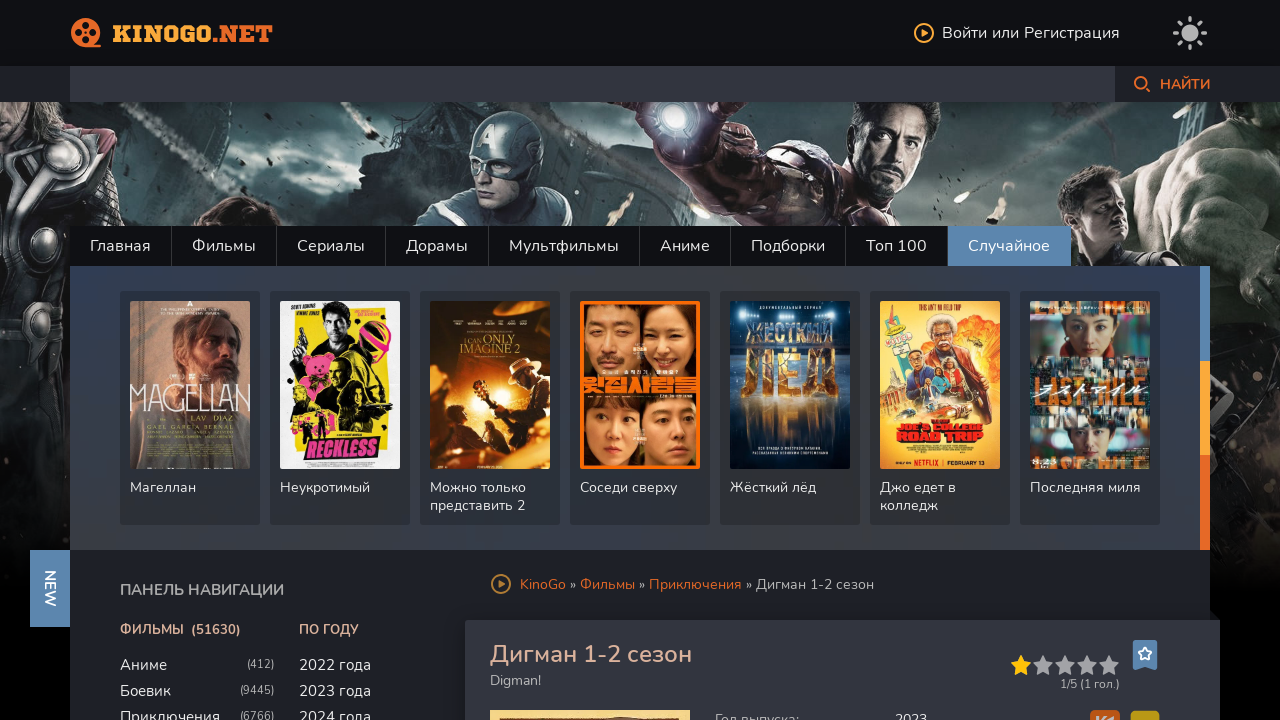

Entered search query 'древние 3 сезон' on input[name='story']
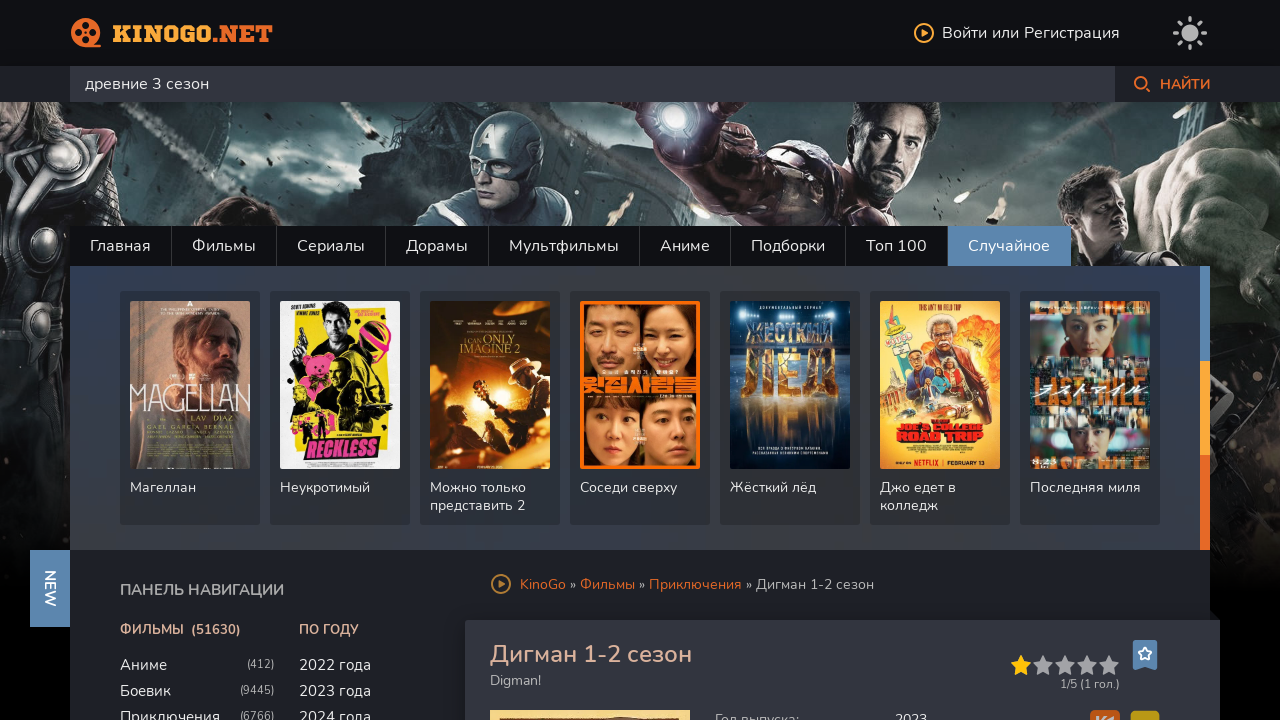

Pressed Enter to submit search on input[name='story']
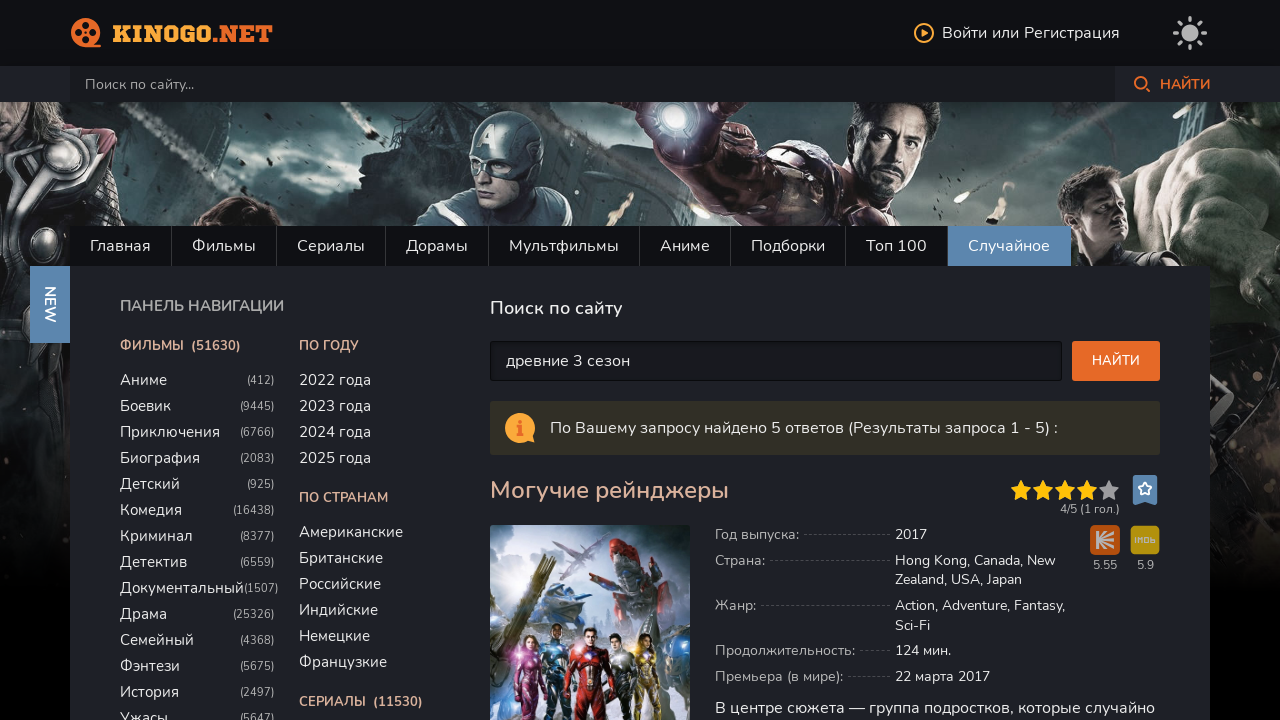

Waited for search results to load
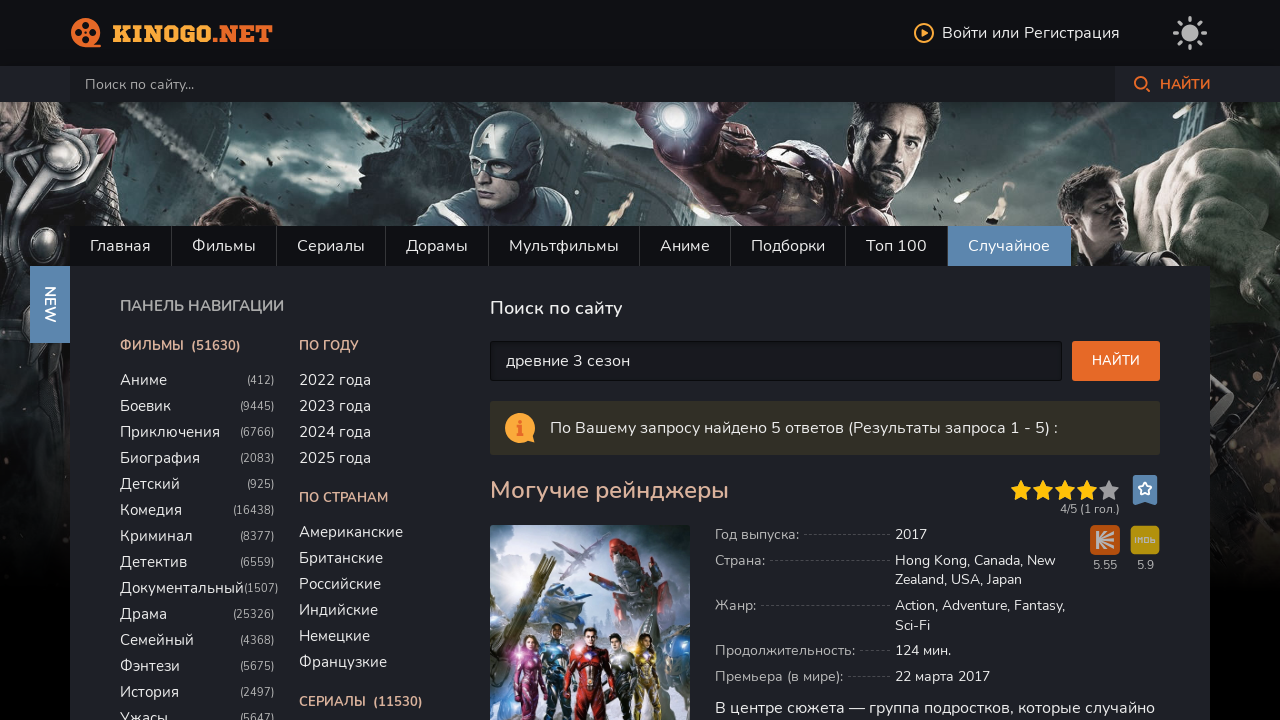

Search field loaded for series 'дневники вампира 6 сезон'
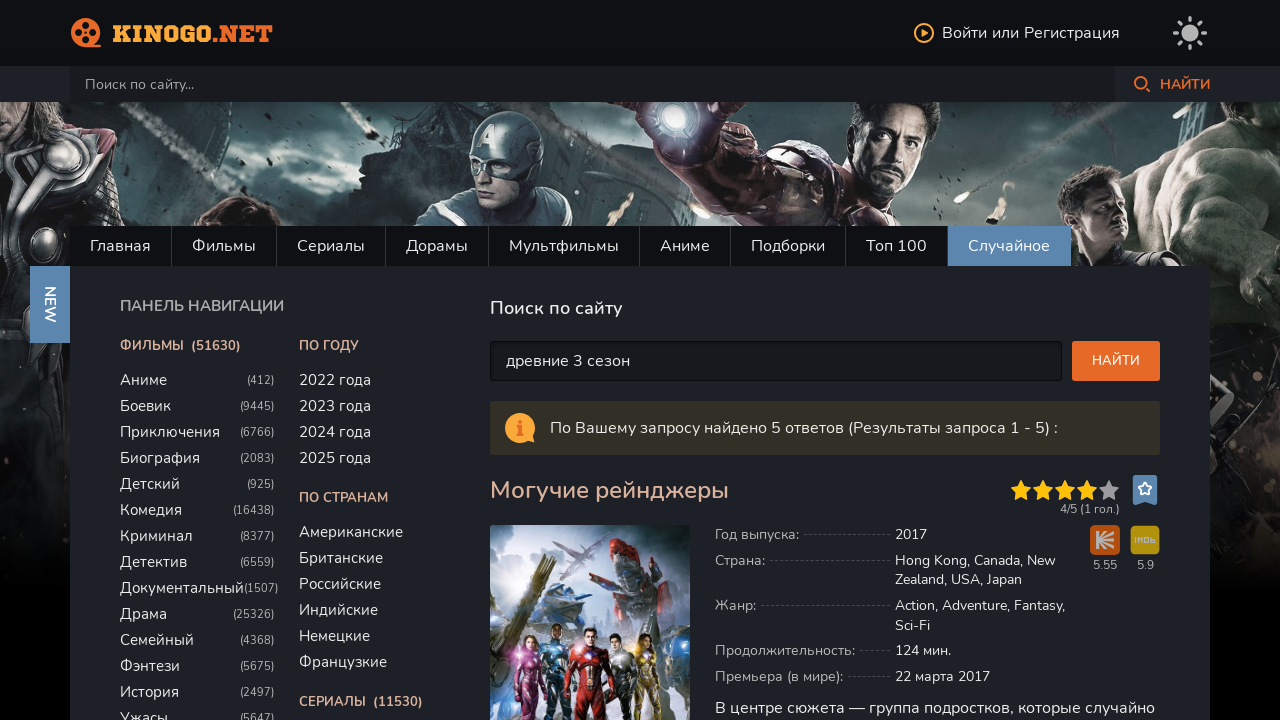

Clicked on search input field at (592, 84) on input[name='story']
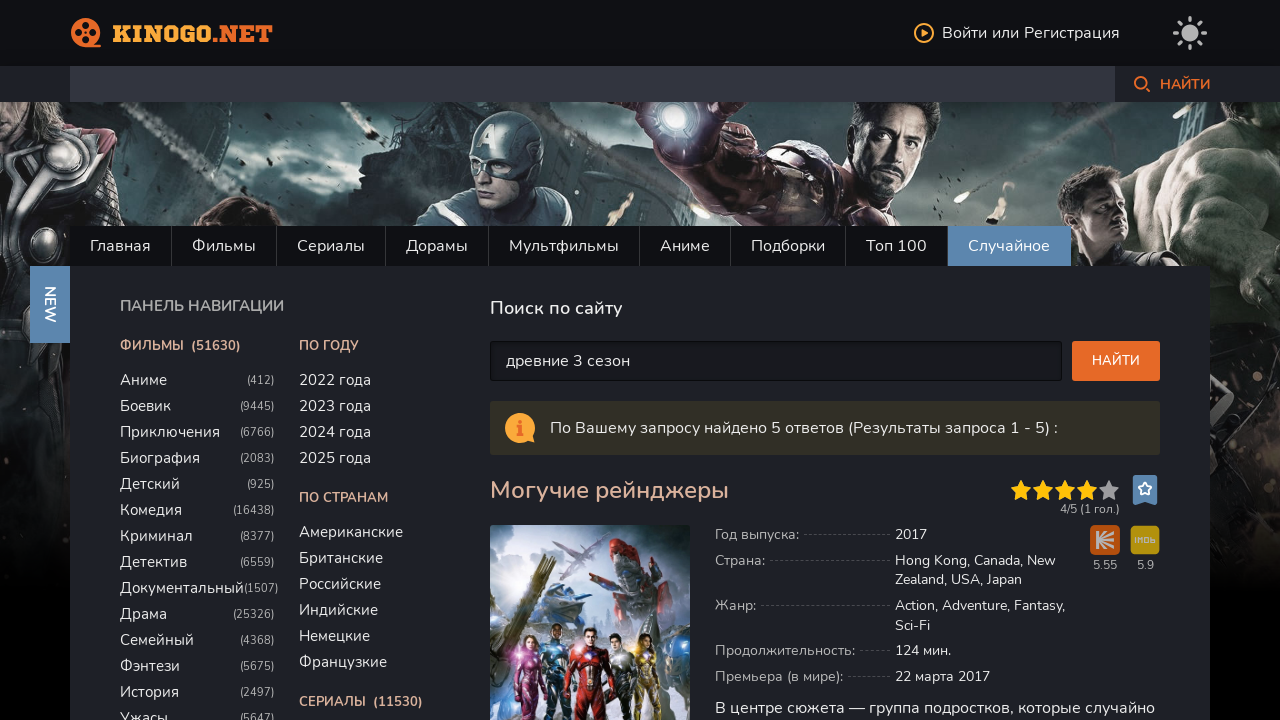

Cleared search field on input[name='story']
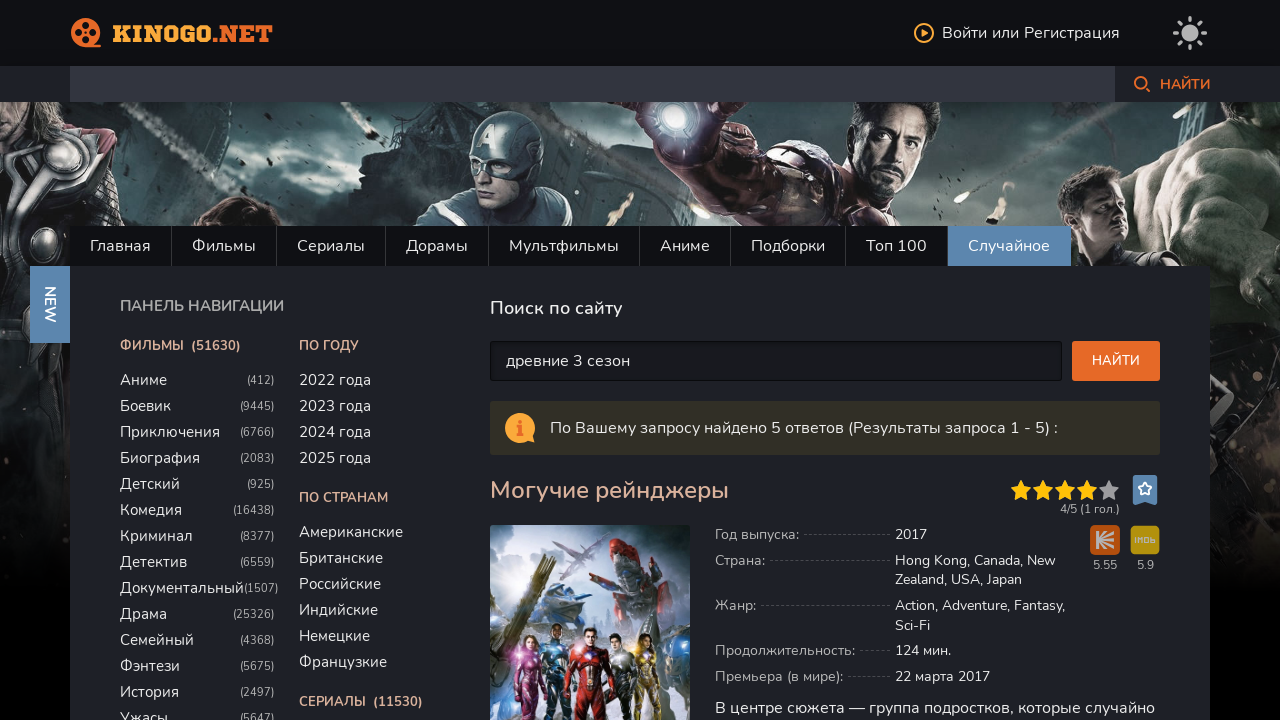

Entered search query 'дневники вампира 6 сезон' on input[name='story']
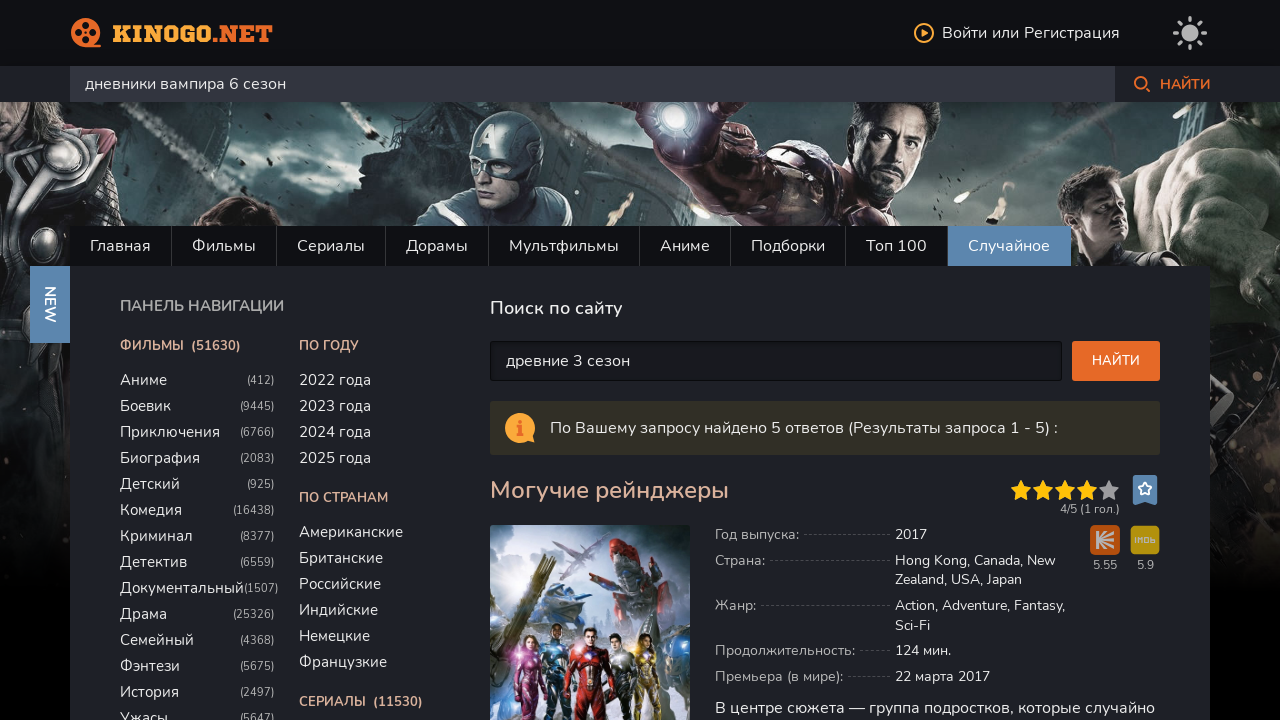

Pressed Enter to submit search on input[name='story']
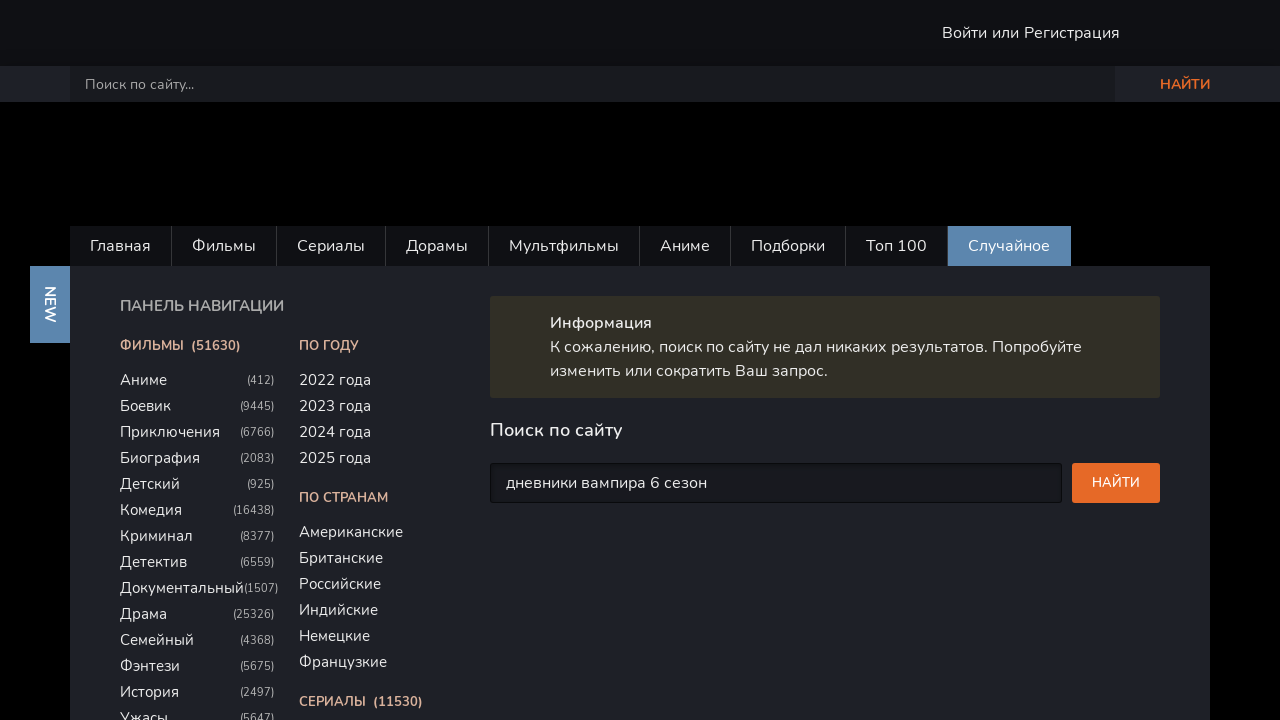

Waited for search results to load
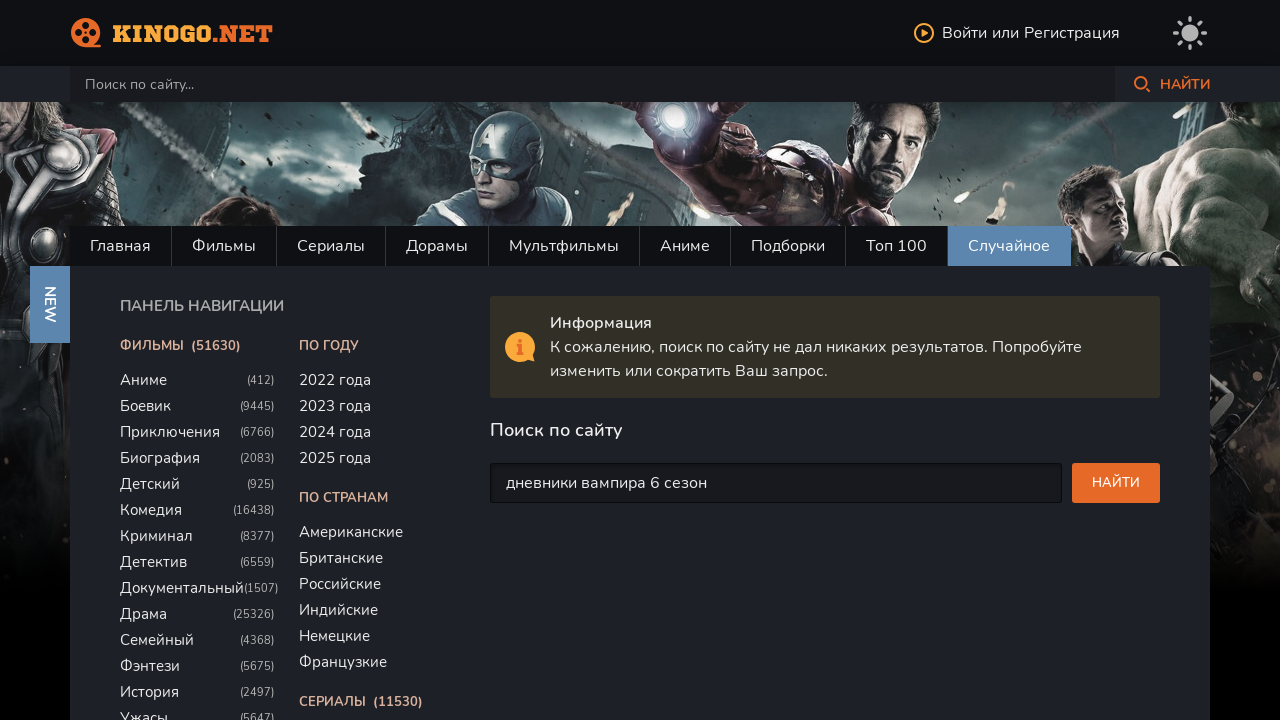

Search field loaded for series 'дневники вампира 7 сезон'
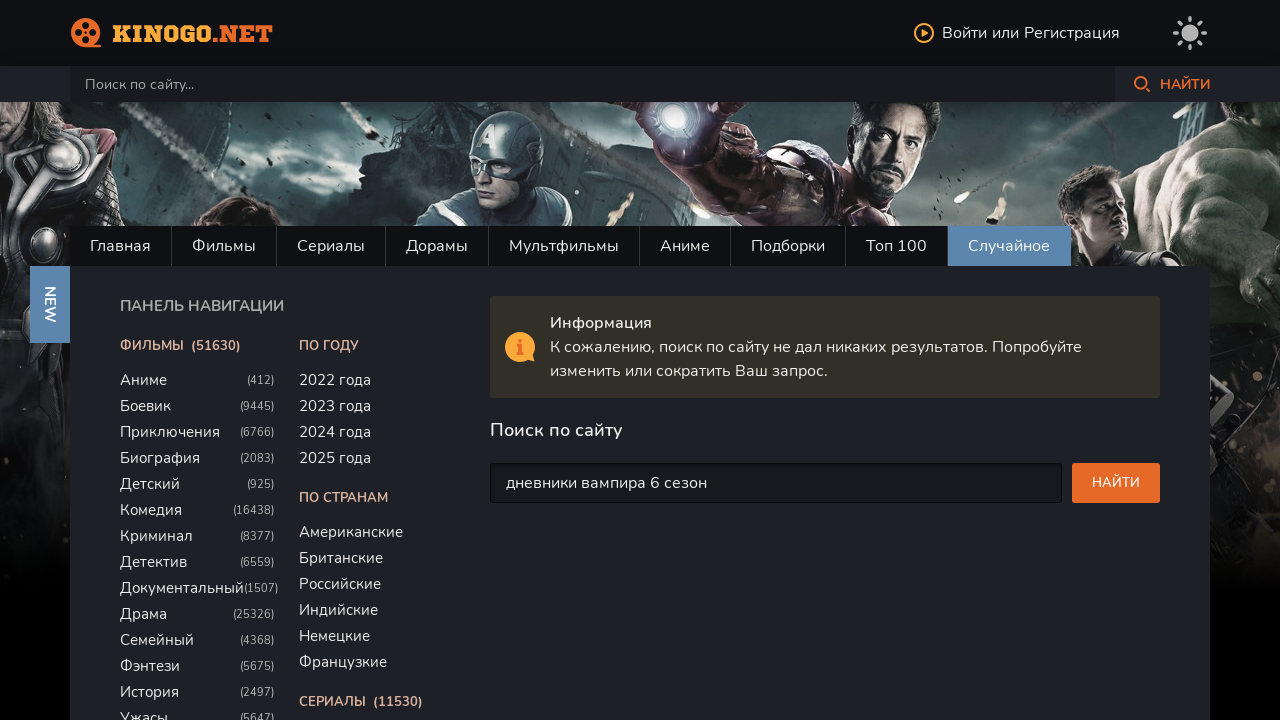

Clicked on search input field at (592, 84) on input[name='story']
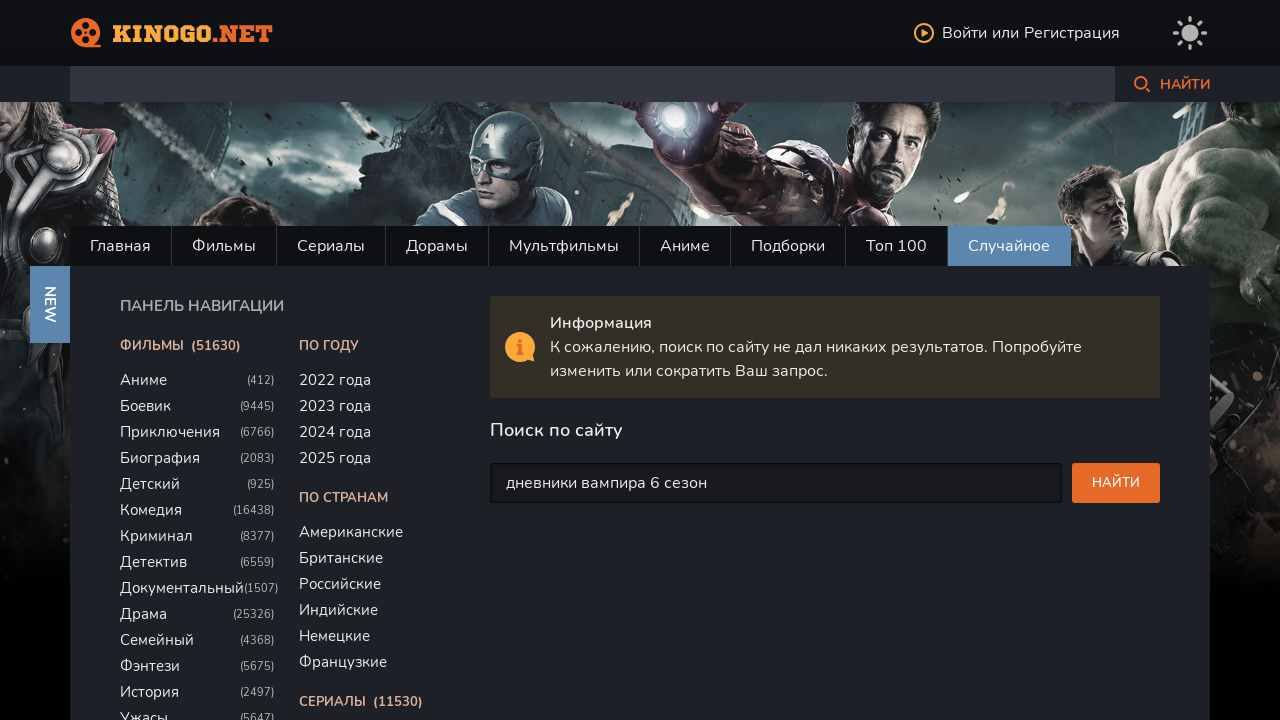

Cleared search field on input[name='story']
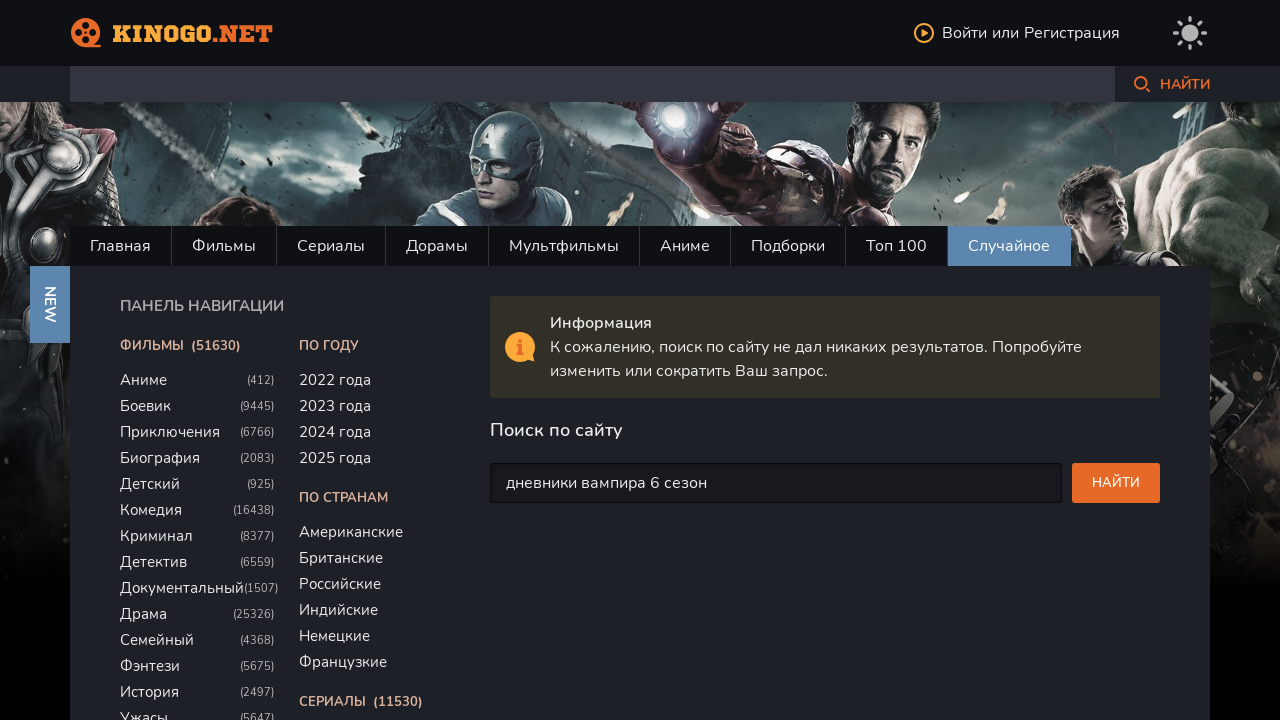

Entered search query 'дневники вампира 7 сезон' on input[name='story']
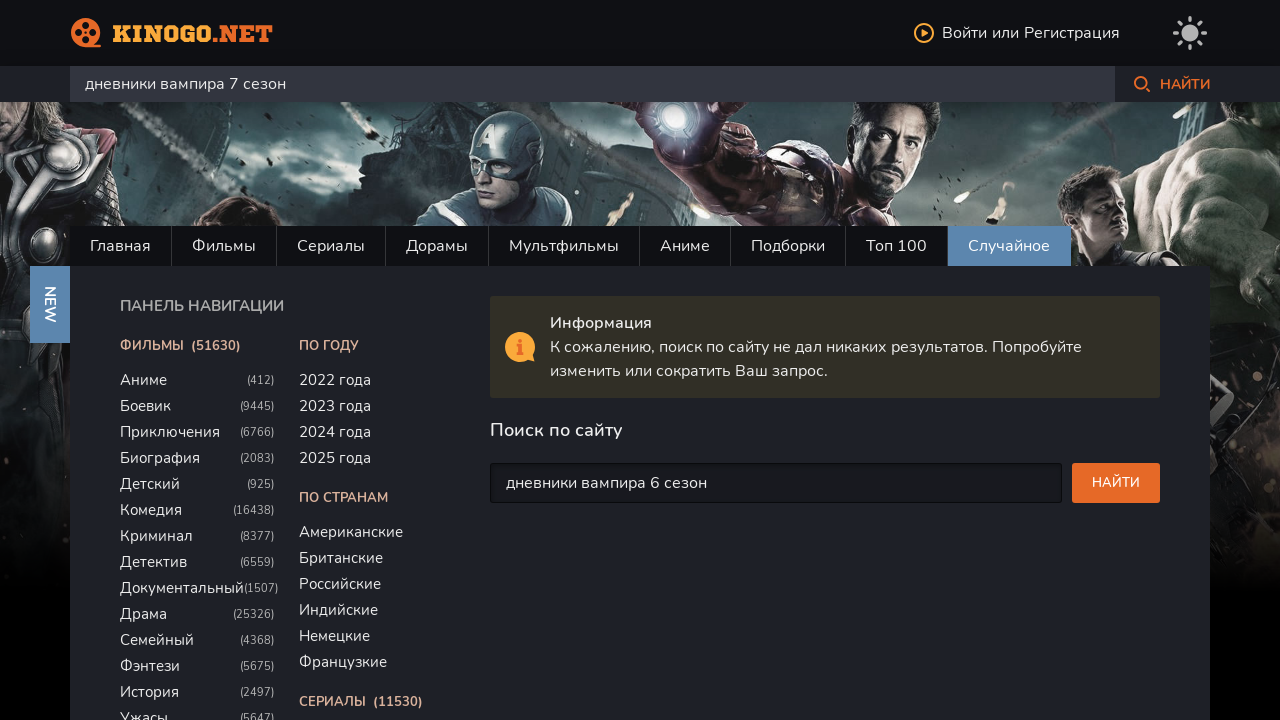

Pressed Enter to submit search on input[name='story']
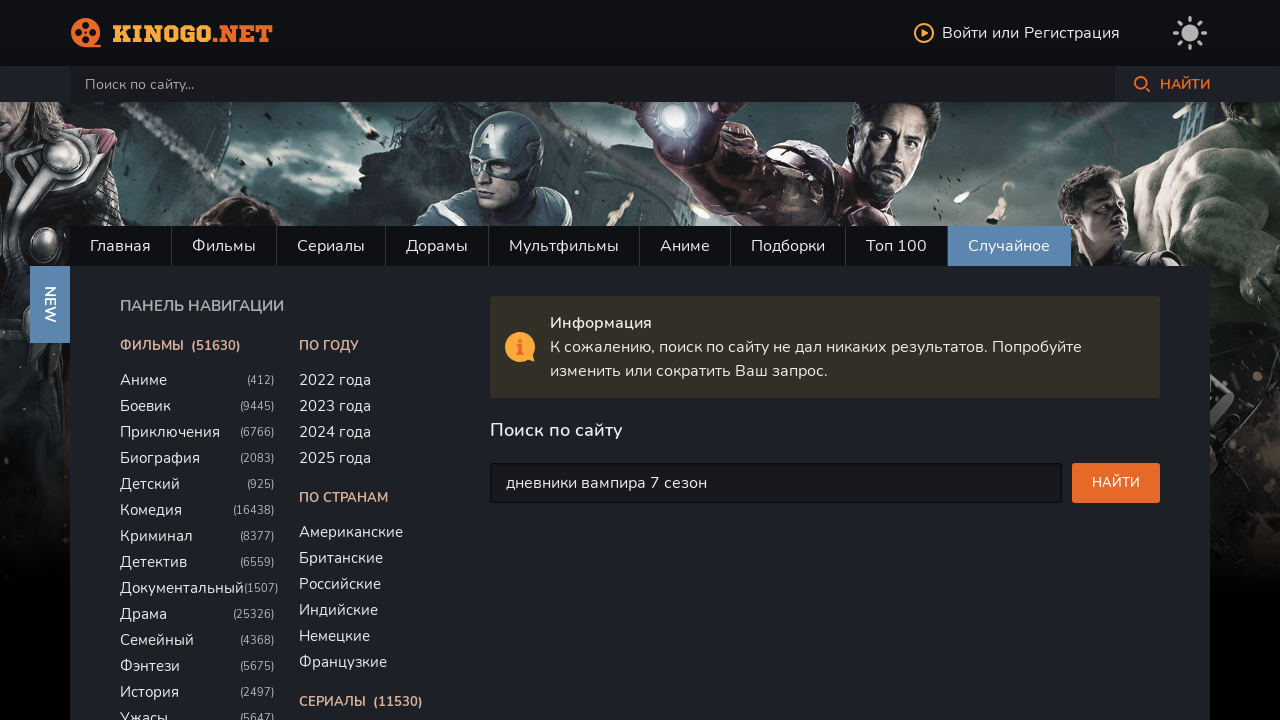

Waited for search results to load
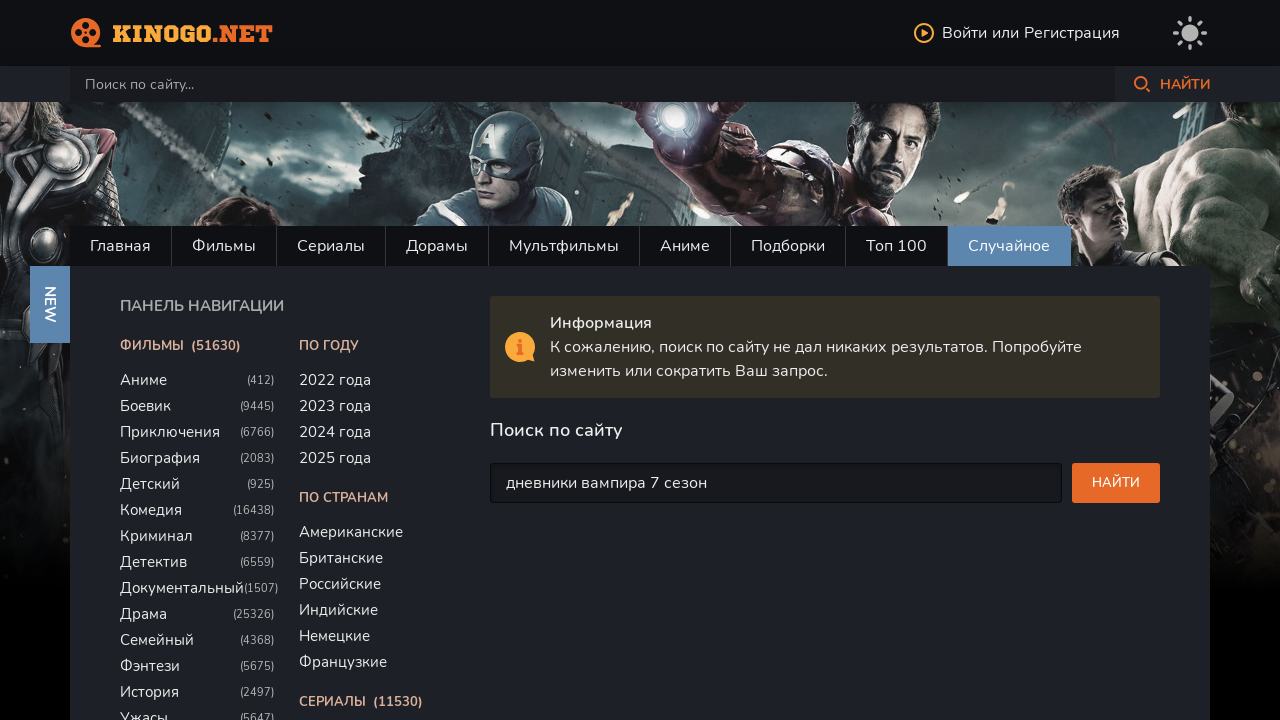

Search field loaded for series 'черный список 2 сезон'
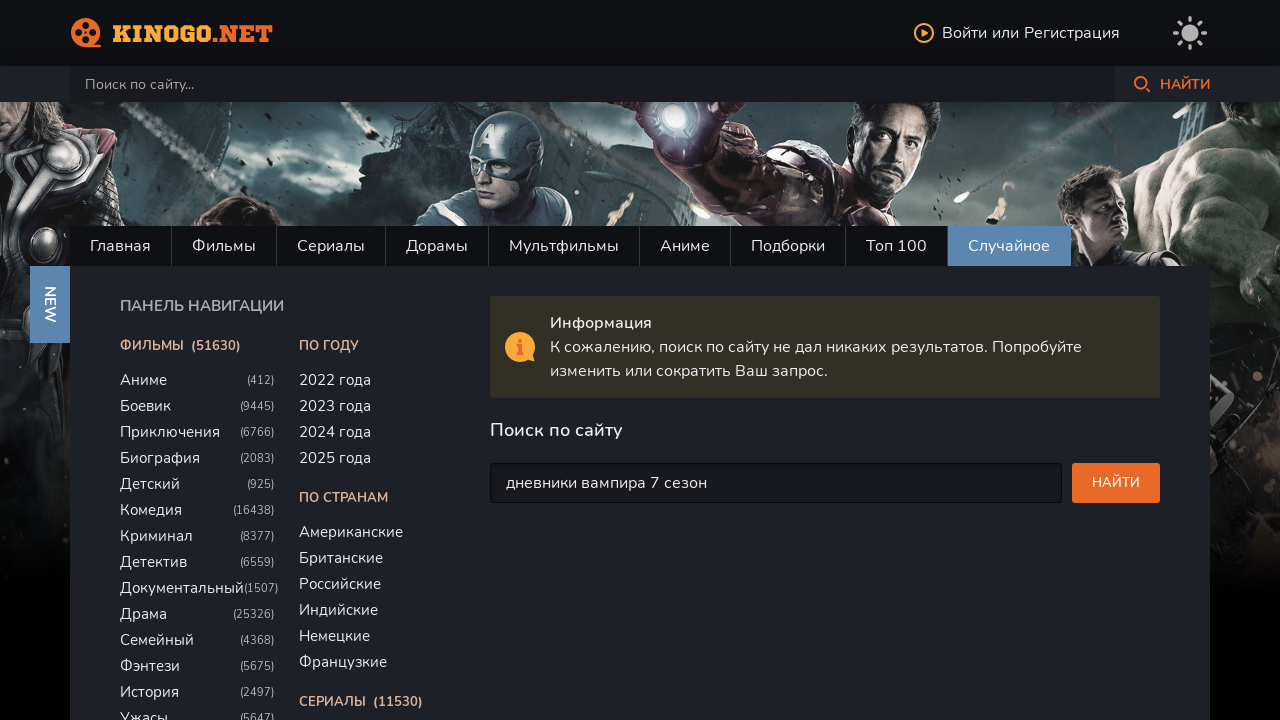

Clicked on search input field at (592, 84) on input[name='story']
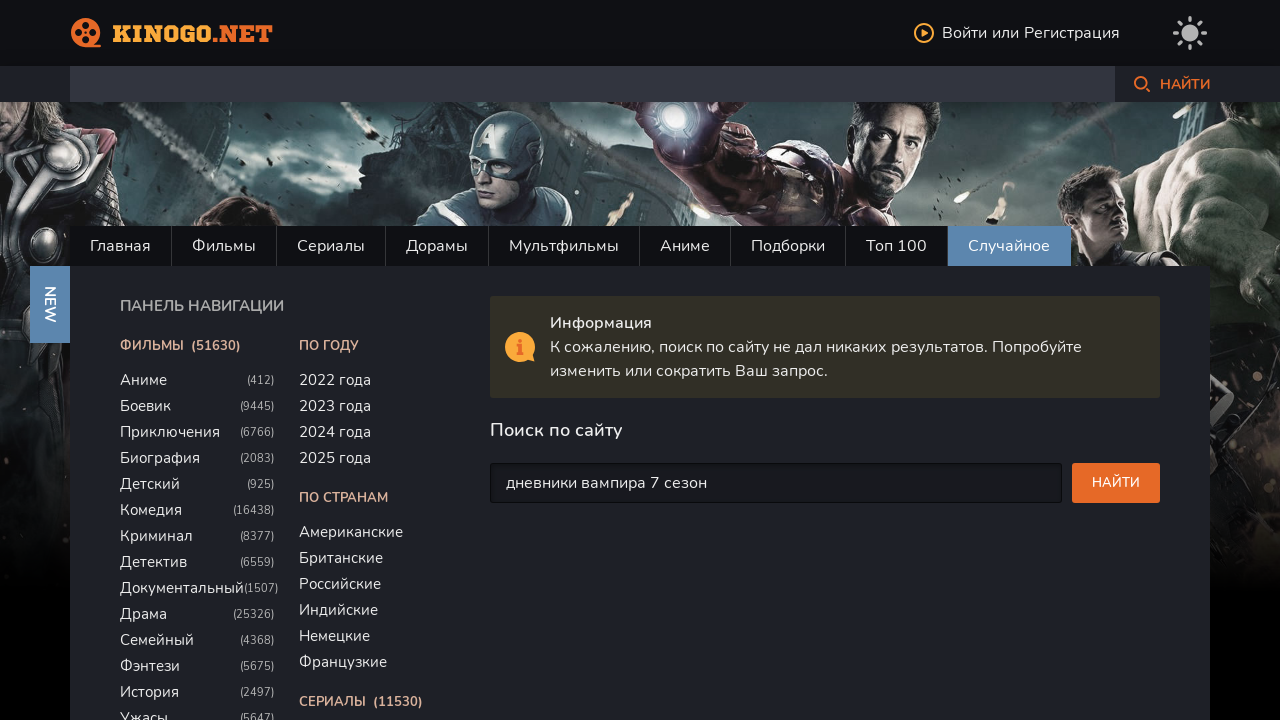

Cleared search field on input[name='story']
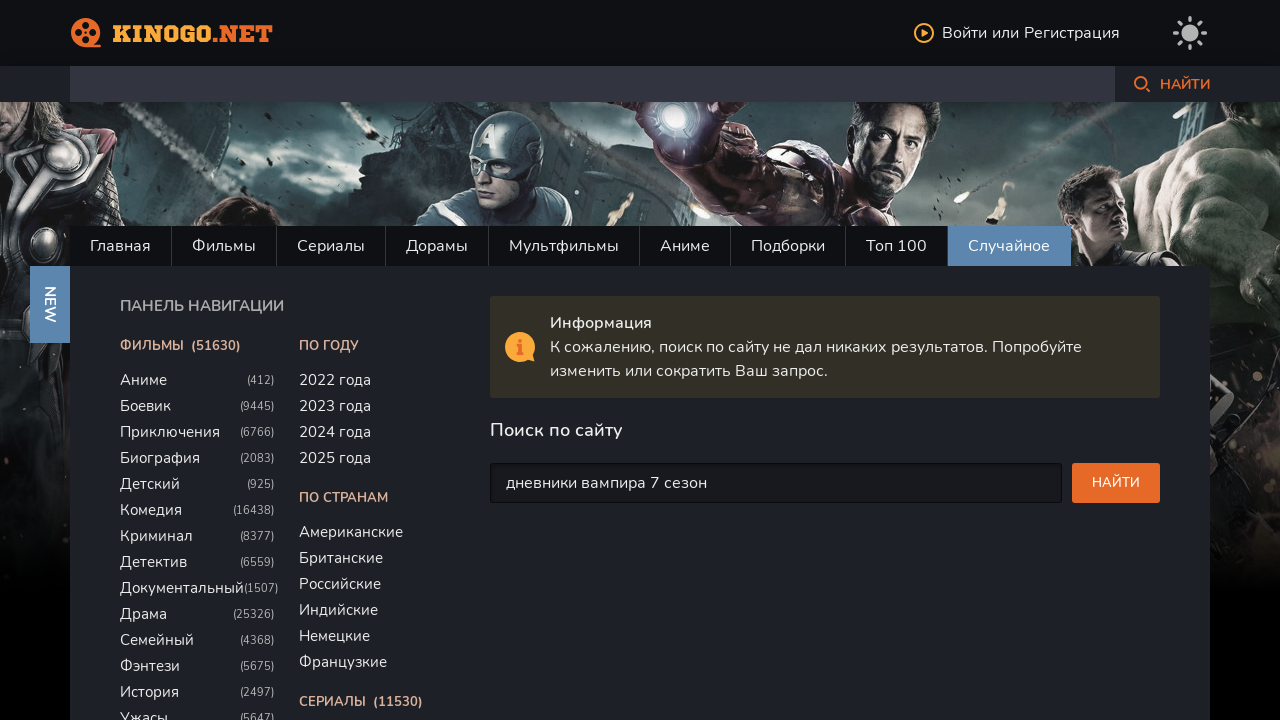

Entered search query 'черный список 2 сезон' on input[name='story']
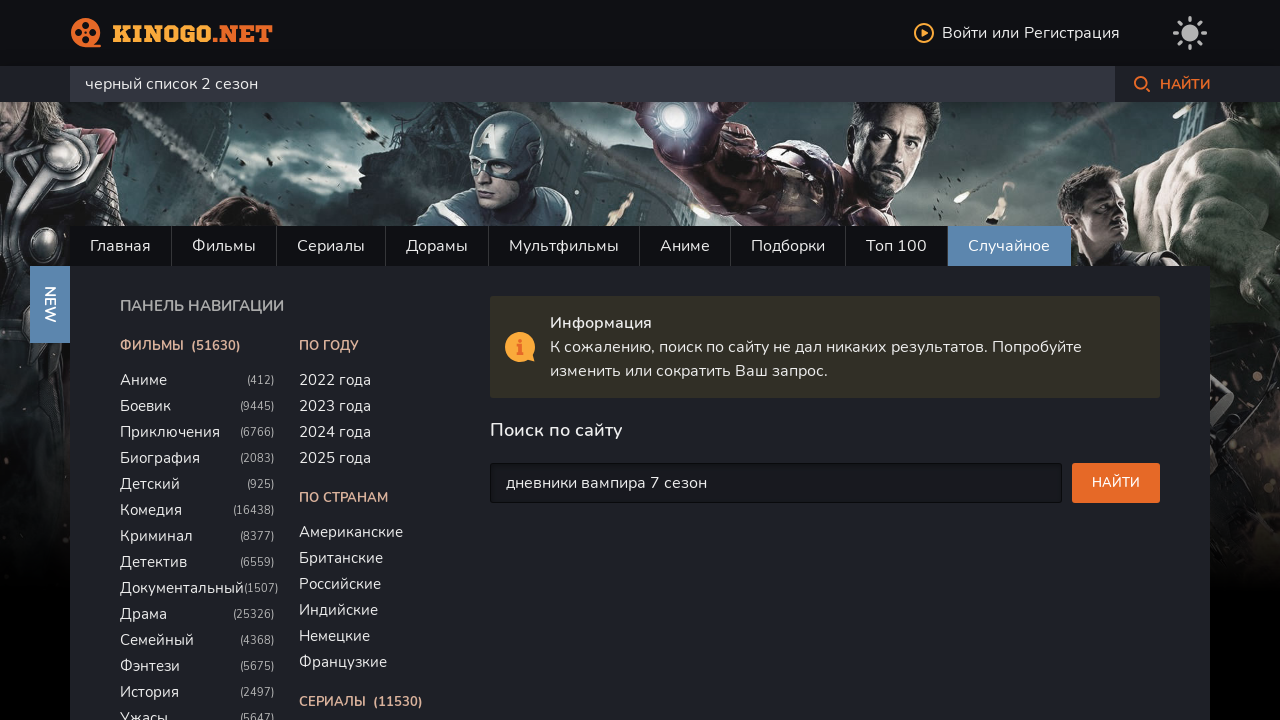

Pressed Enter to submit search on input[name='story']
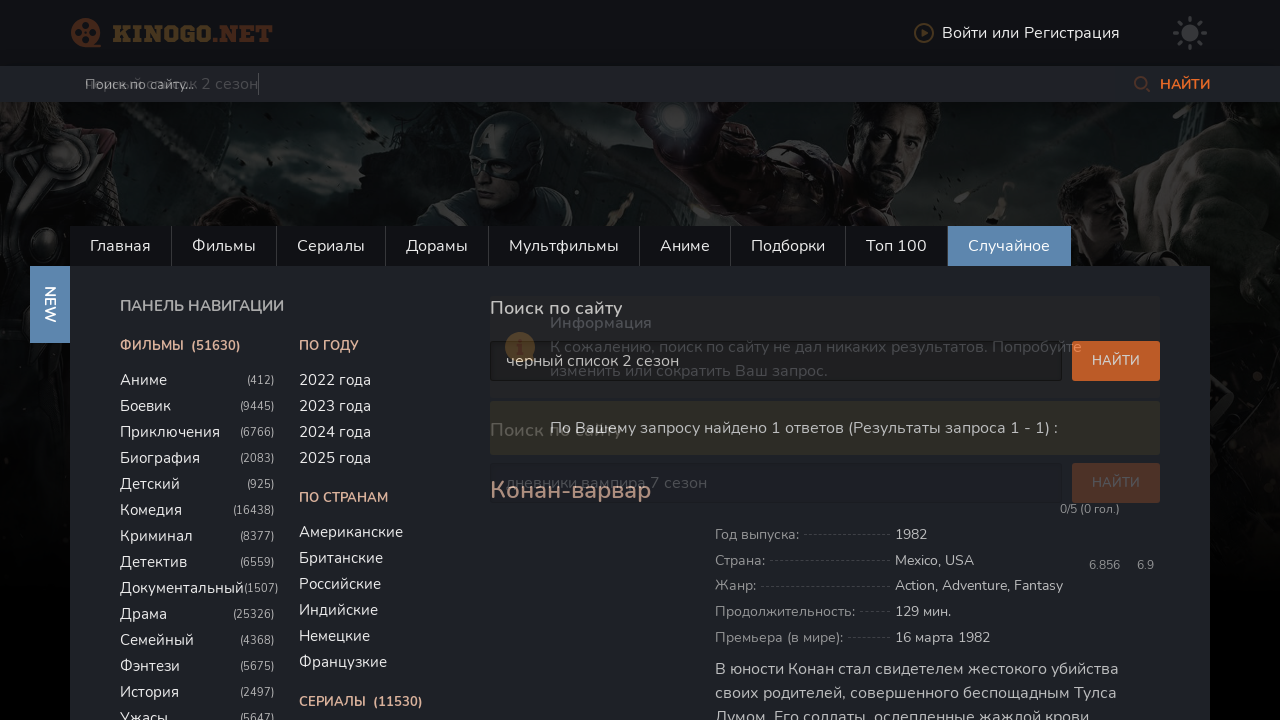

Waited for search results to load
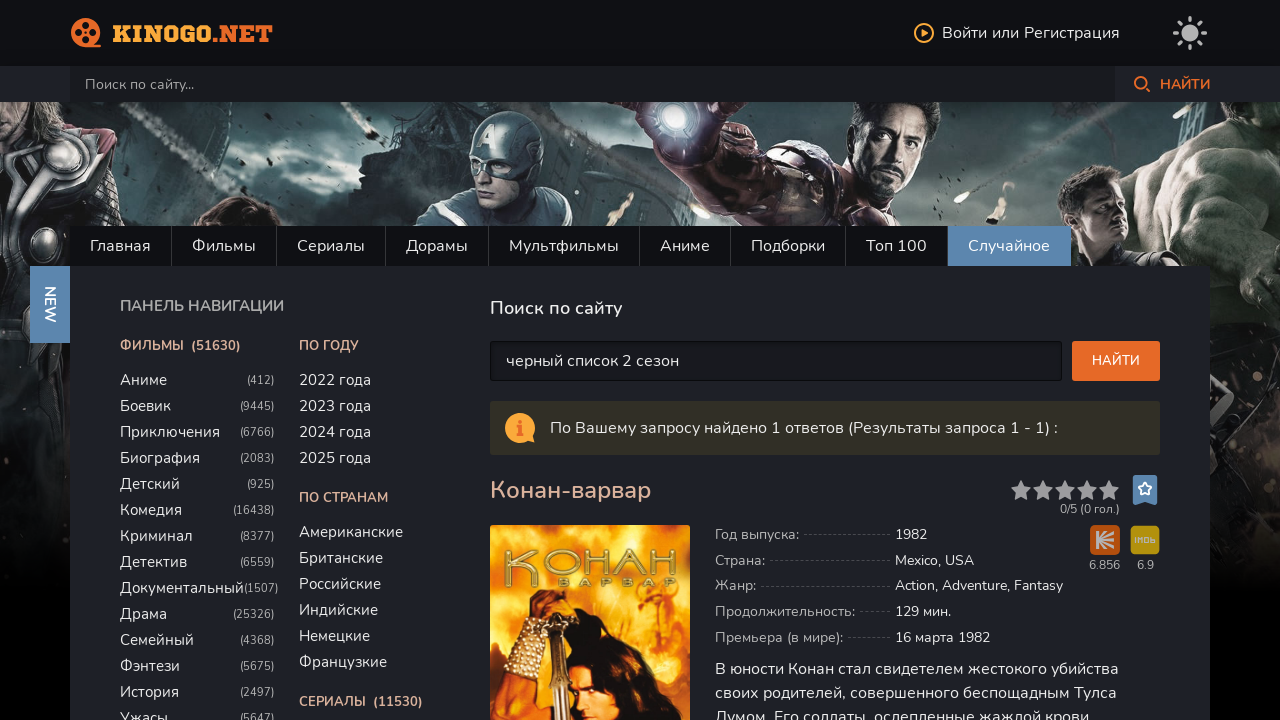

Search field loaded for series 'черный список 3 сезон'
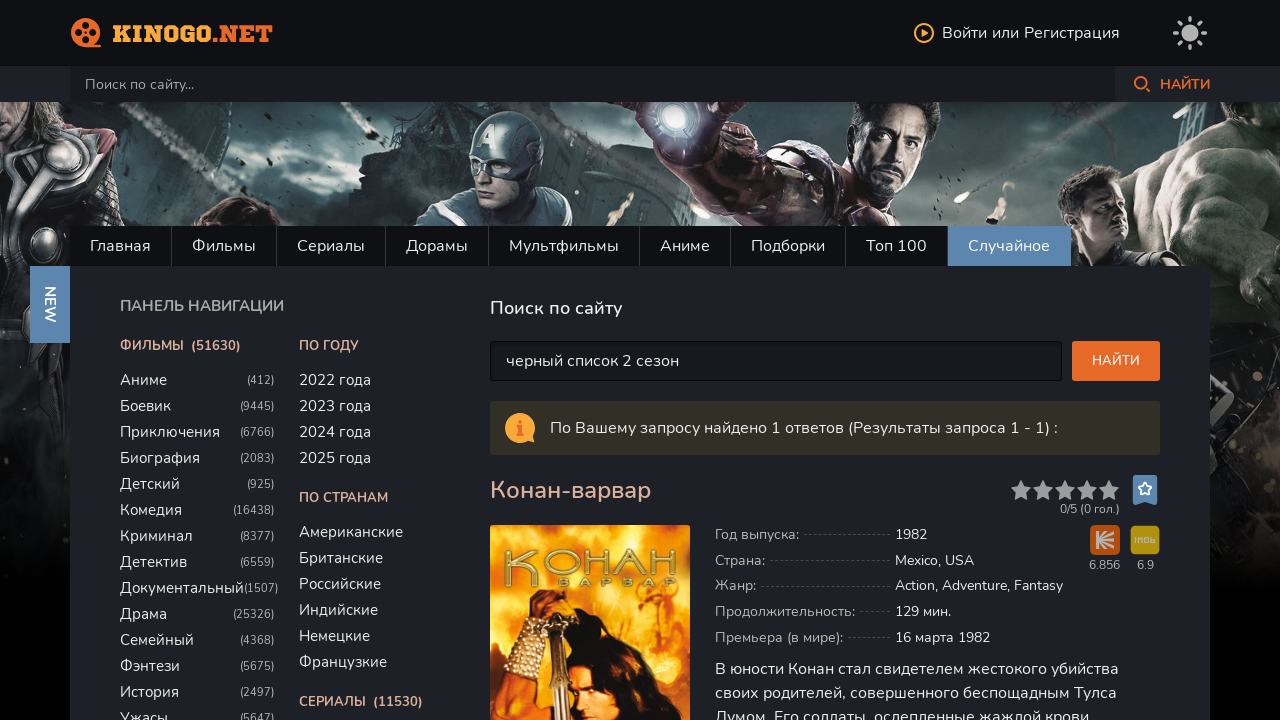

Clicked on search input field at (592, 84) on input[name='story']
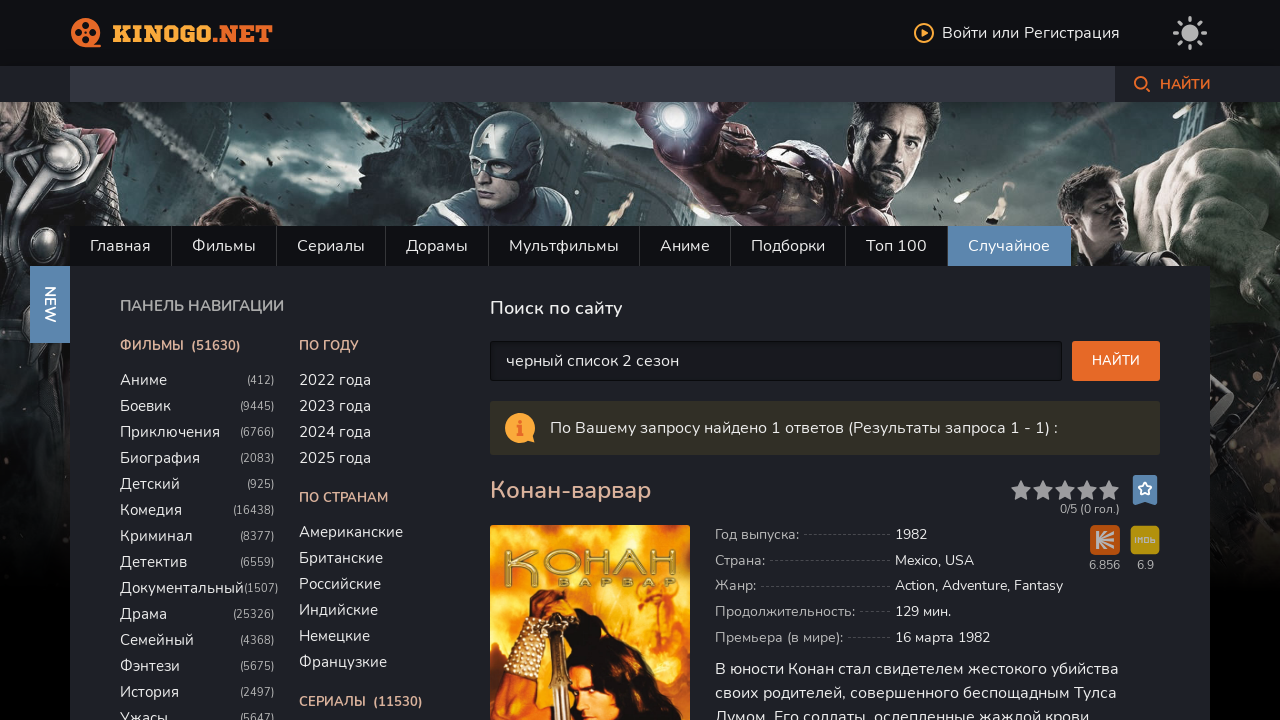

Cleared search field on input[name='story']
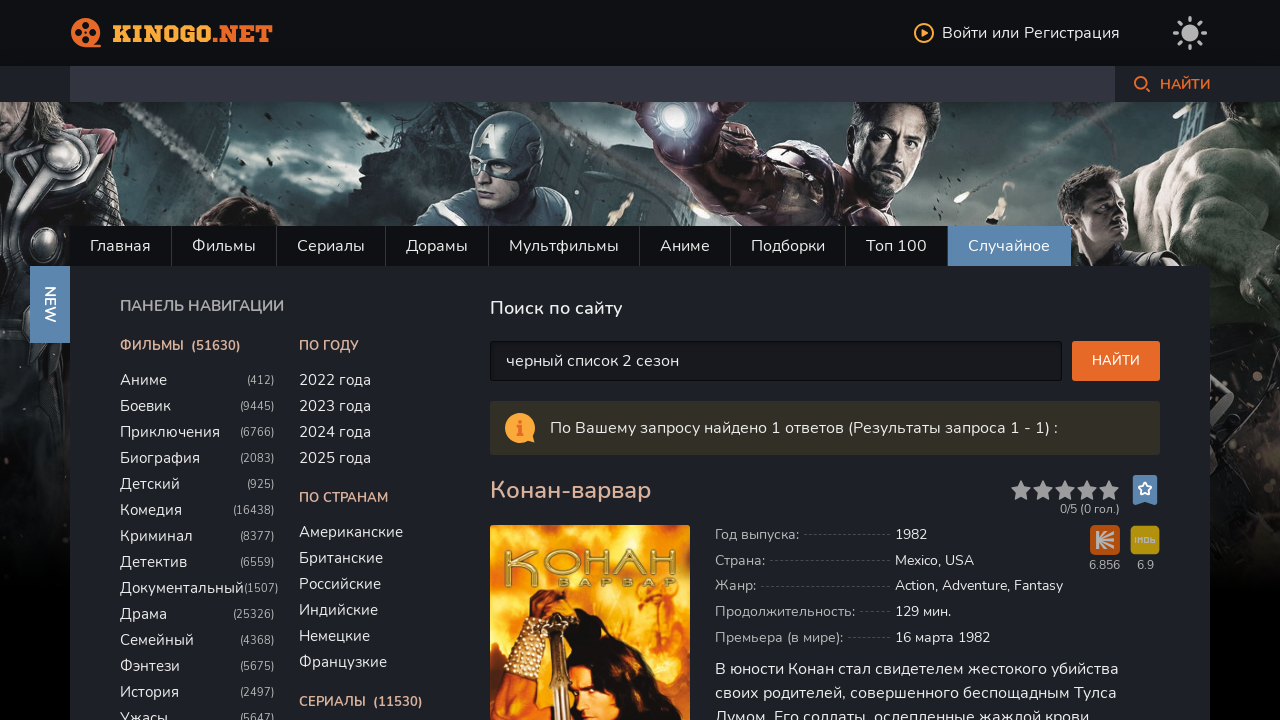

Entered search query 'черный список 3 сезон' on input[name='story']
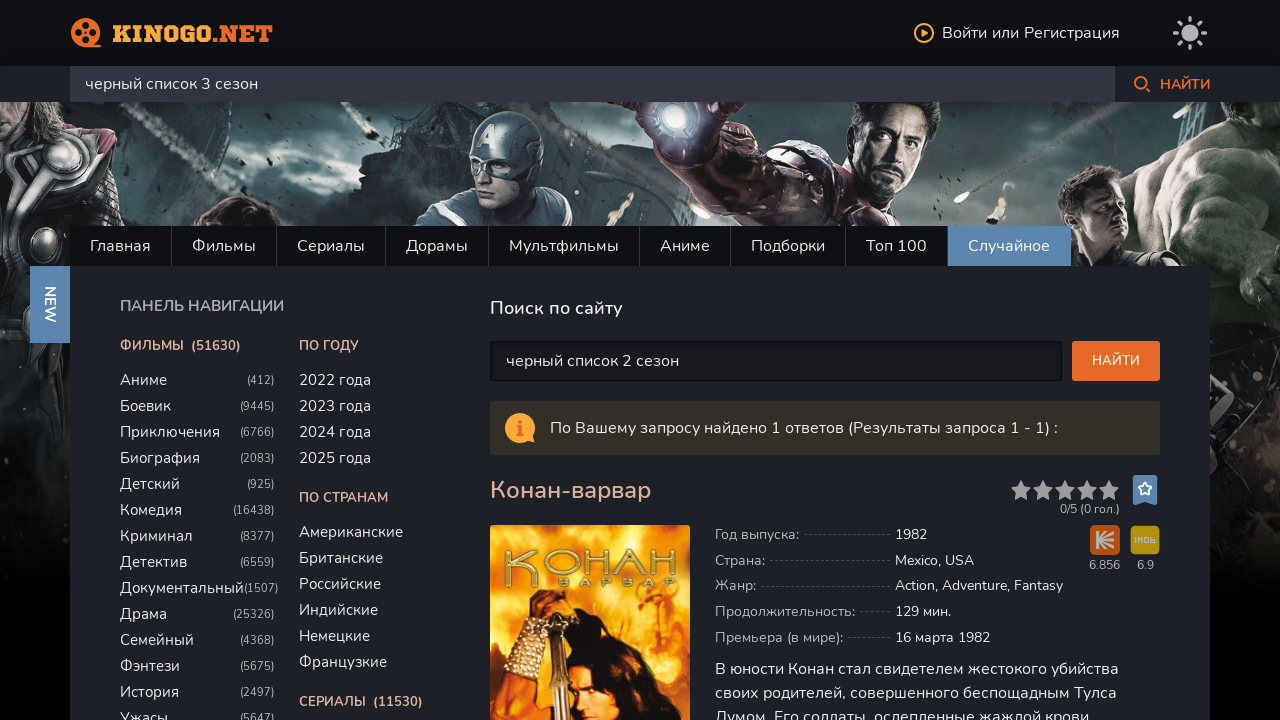

Pressed Enter to submit search on input[name='story']
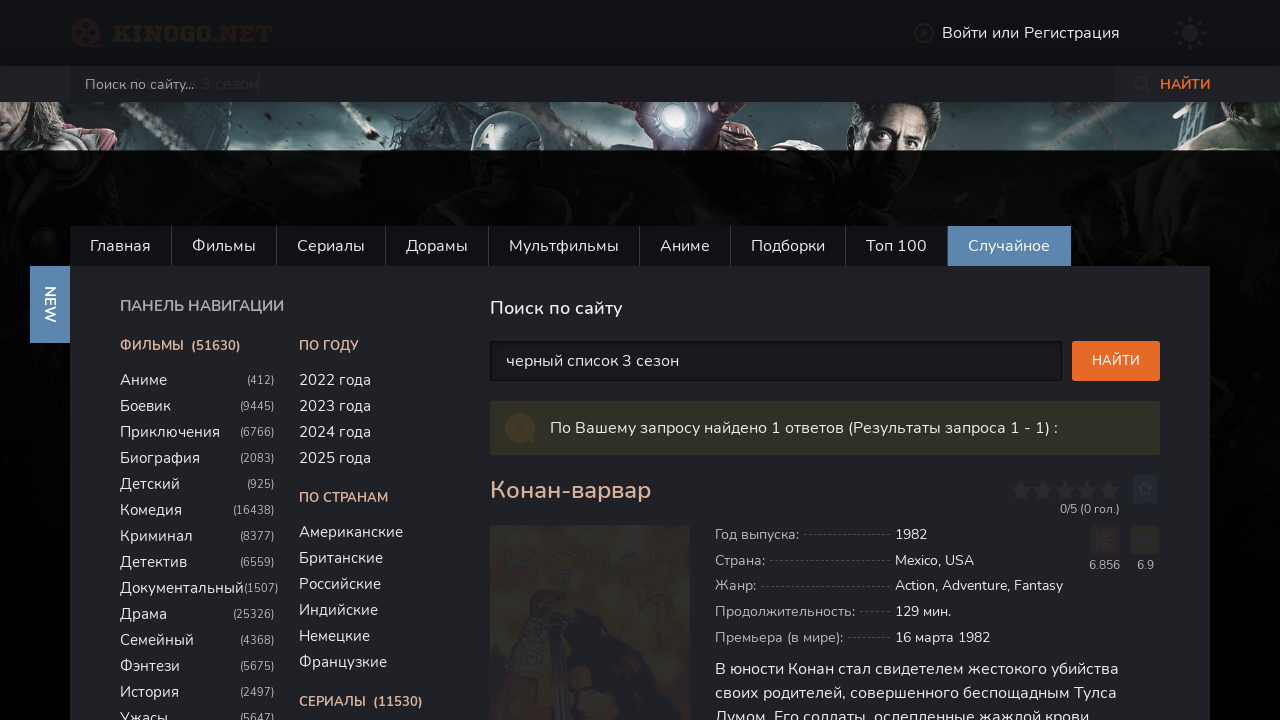

Waited for search results to load
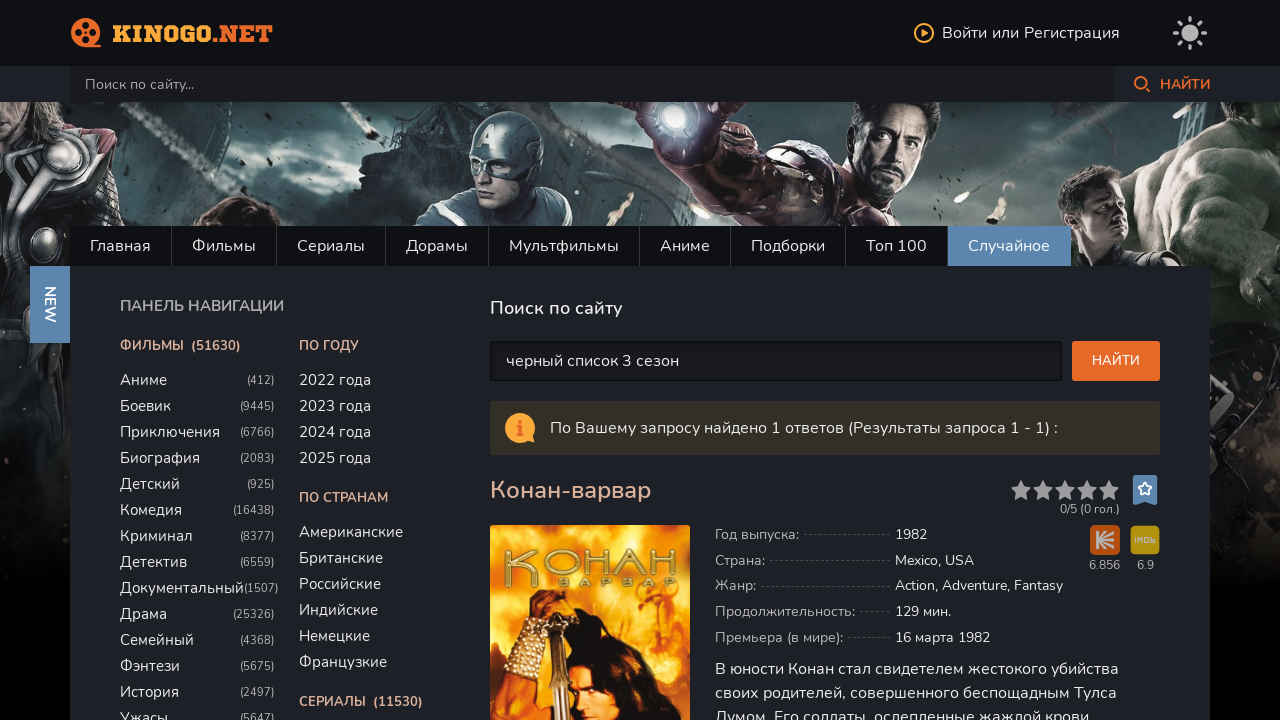

Search field loaded for series 'вечность 1 сезон'
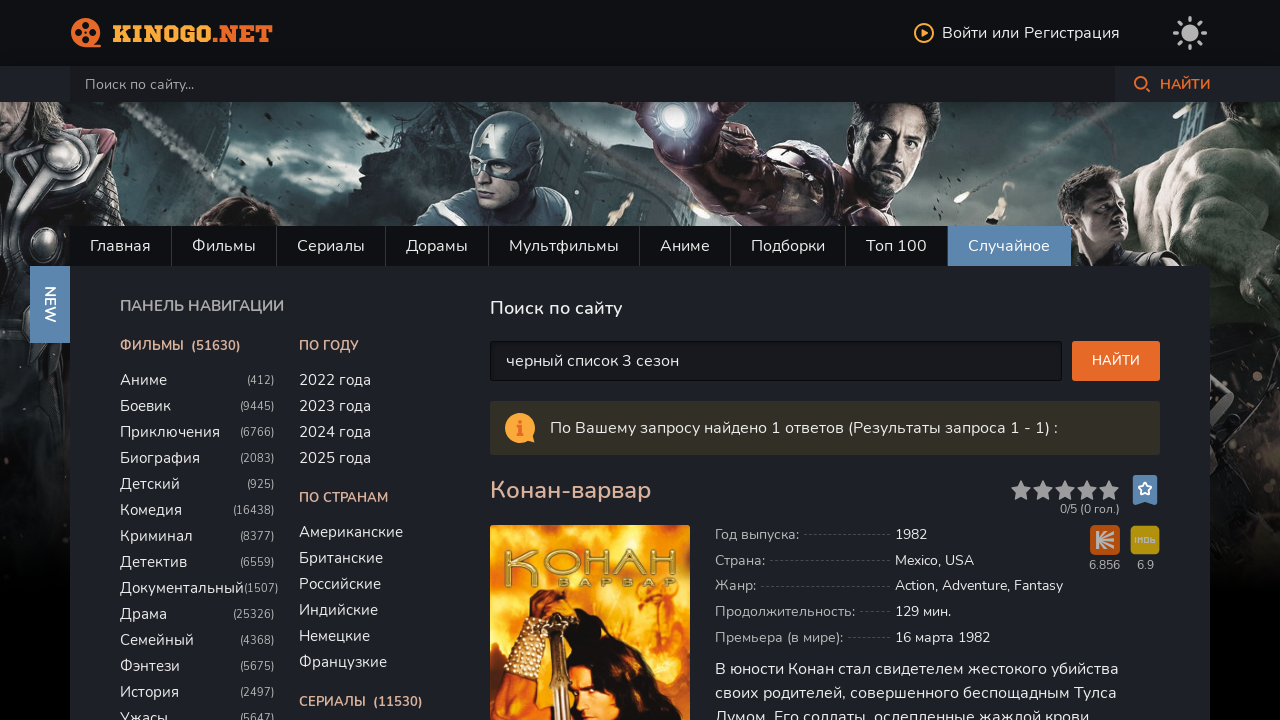

Clicked on search input field at (592, 84) on input[name='story']
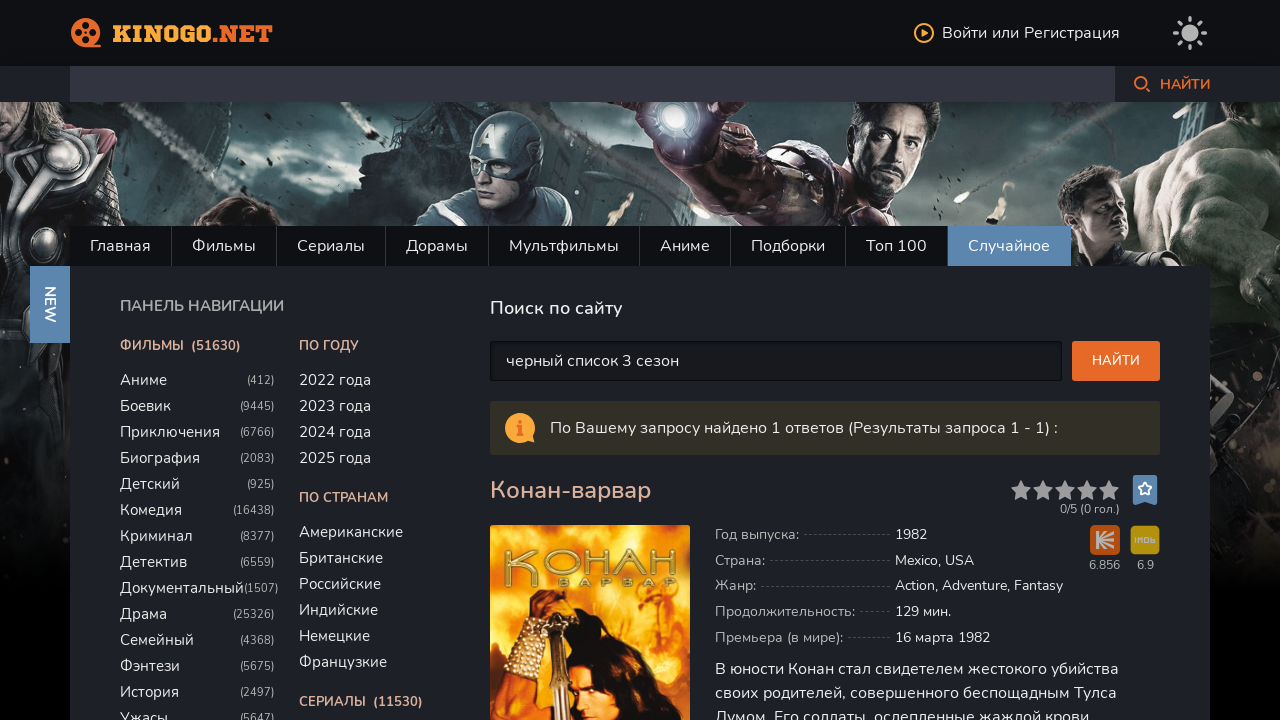

Cleared search field on input[name='story']
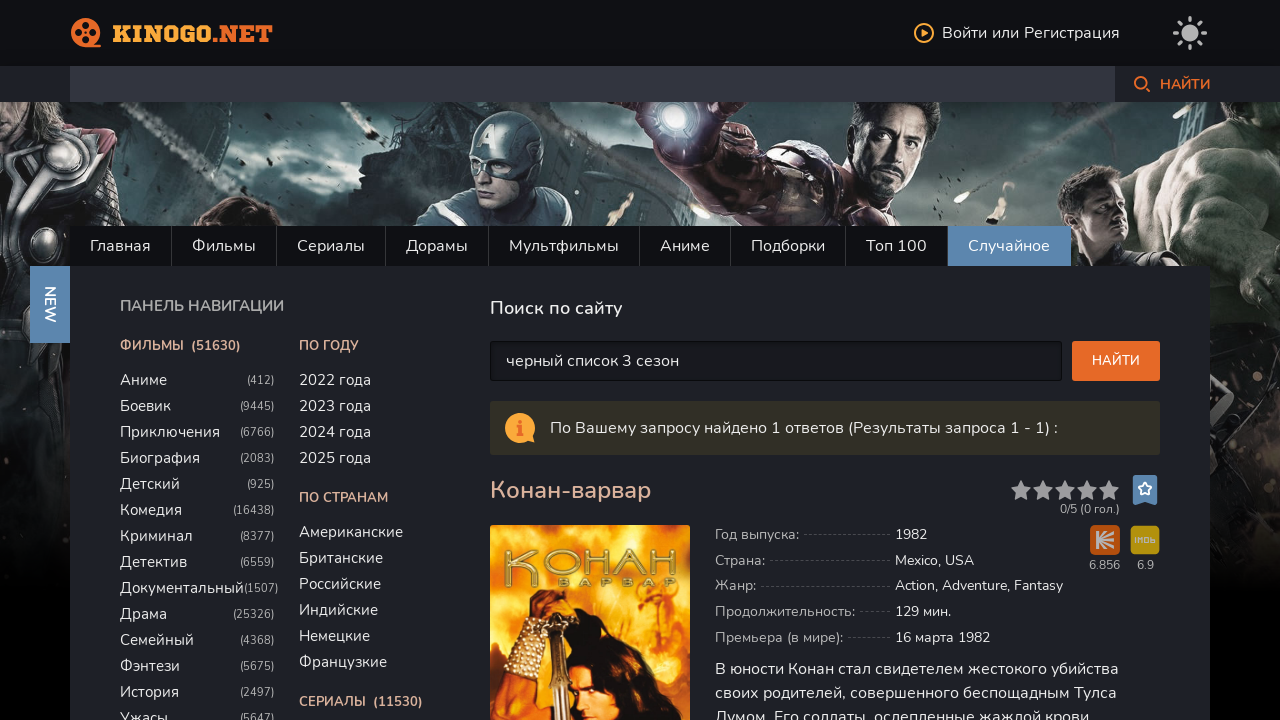

Entered search query 'вечность 1 сезон' on input[name='story']
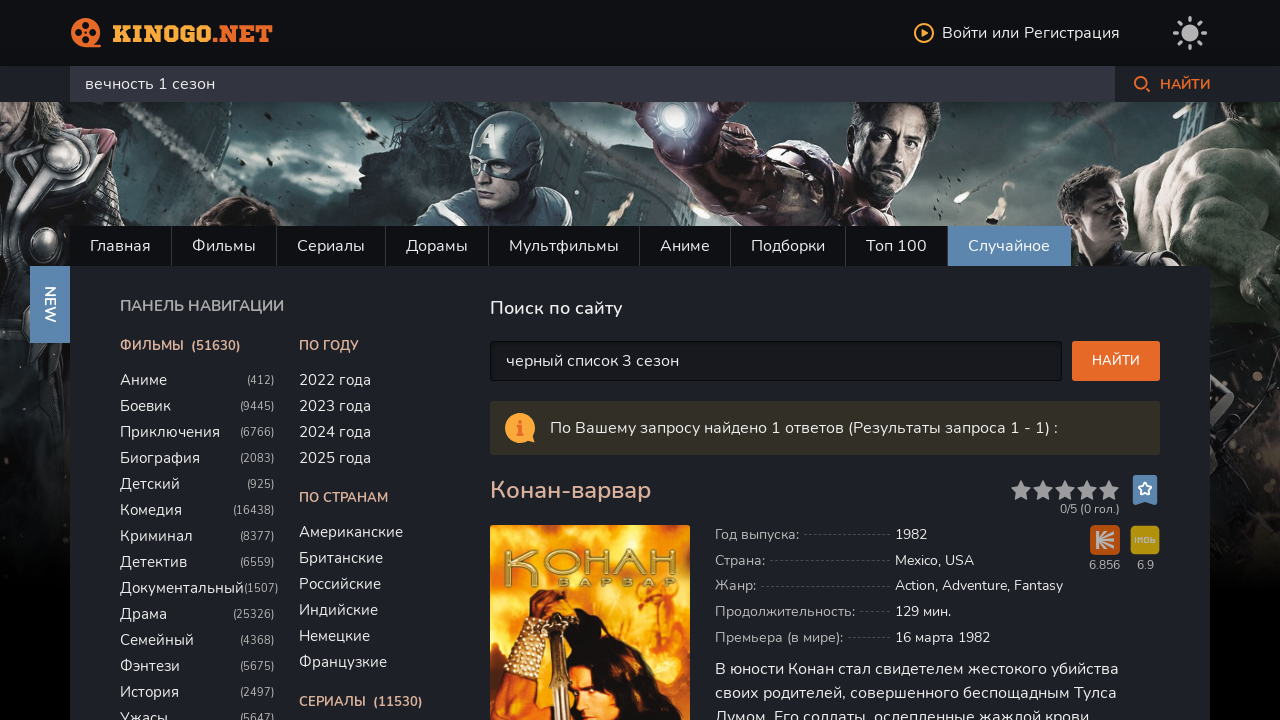

Pressed Enter to submit search on input[name='story']
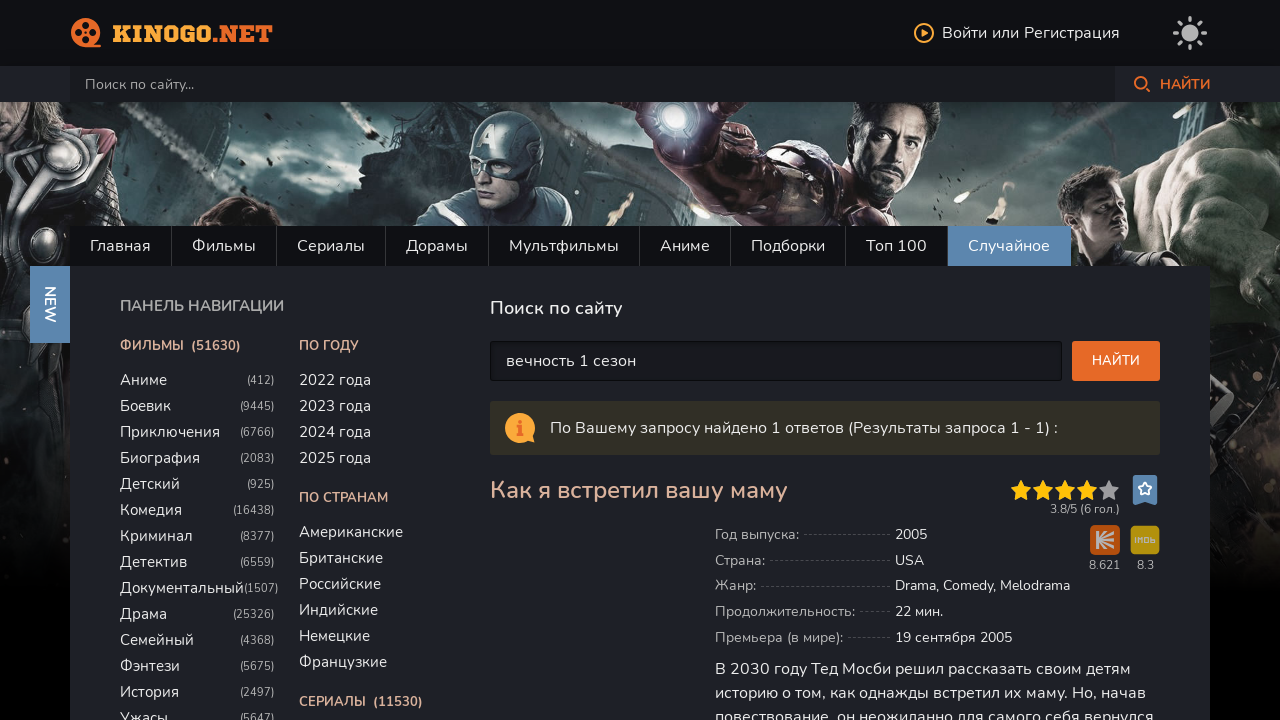

Waited for search results to load
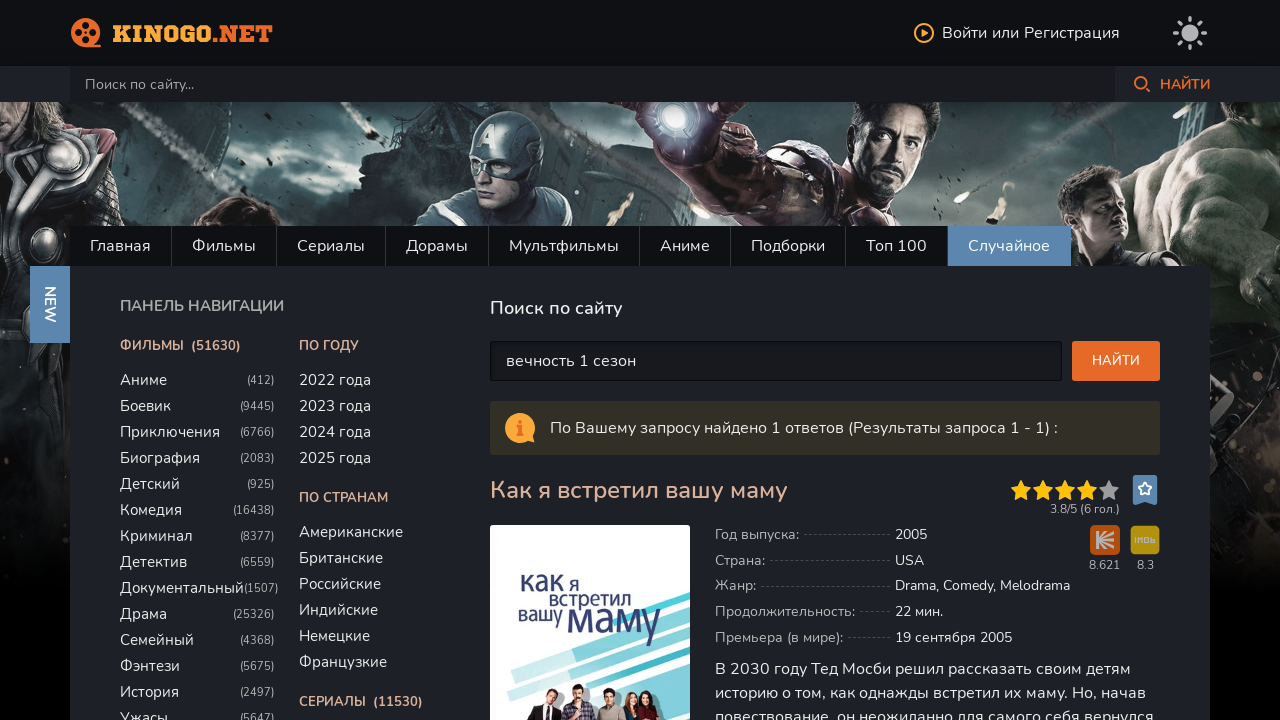

Search field loaded for series 'вечность 2 сезон'
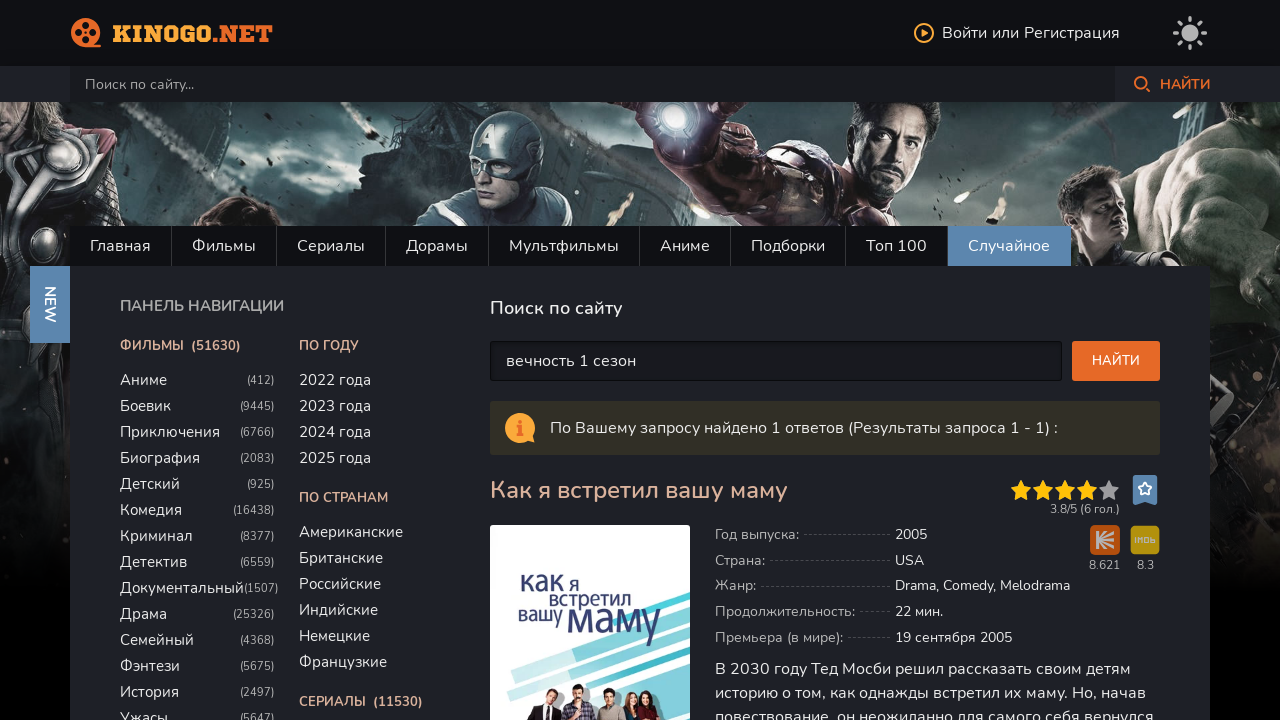

Clicked on search input field at (592, 84) on input[name='story']
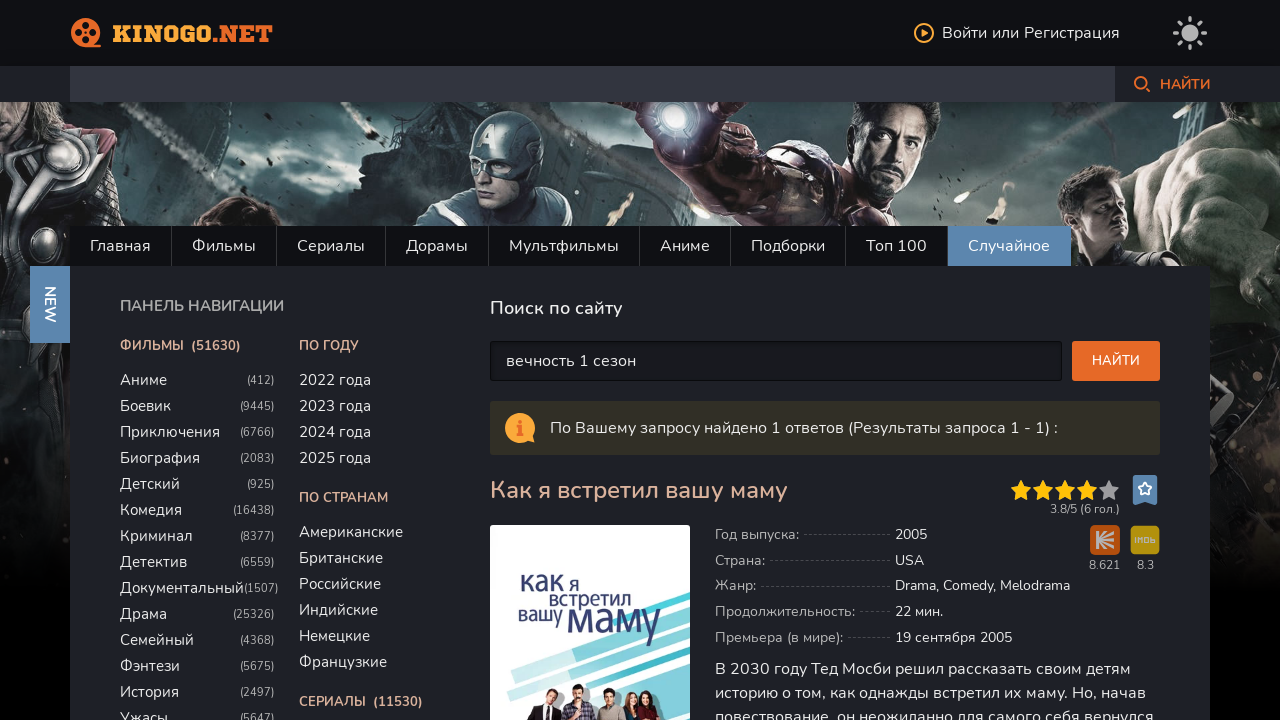

Cleared search field on input[name='story']
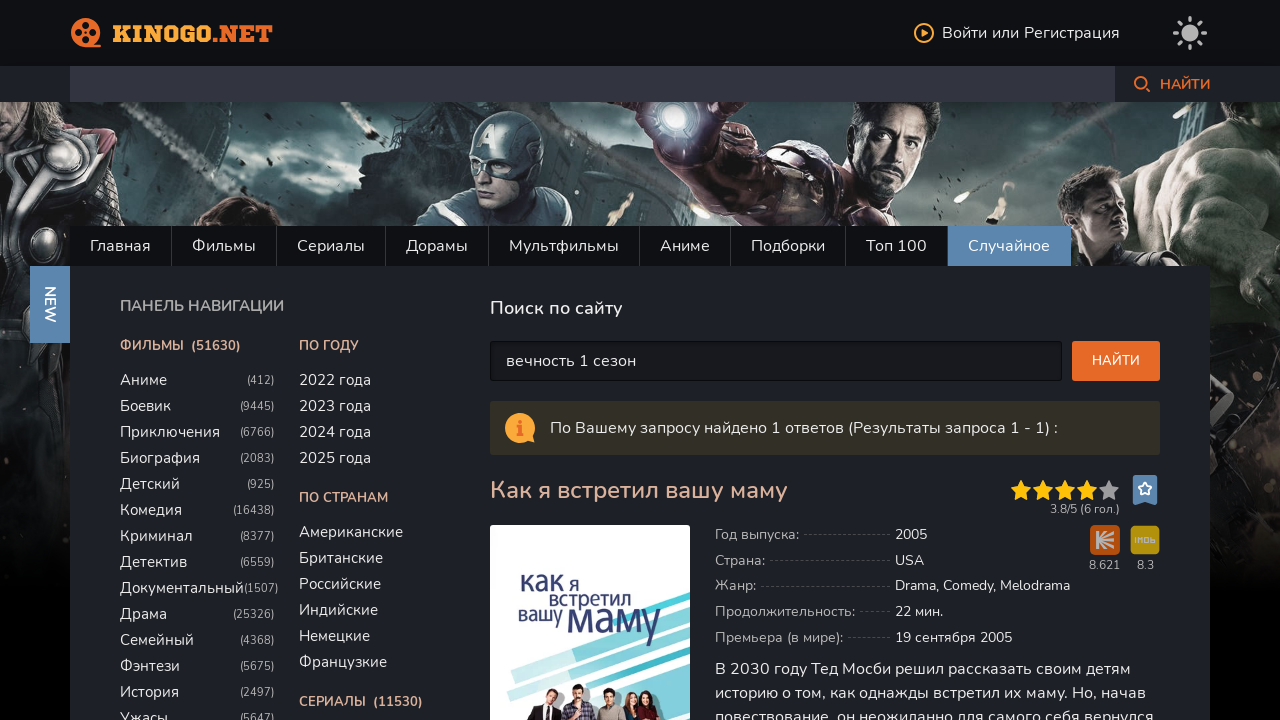

Entered search query 'вечность 2 сезон' on input[name='story']
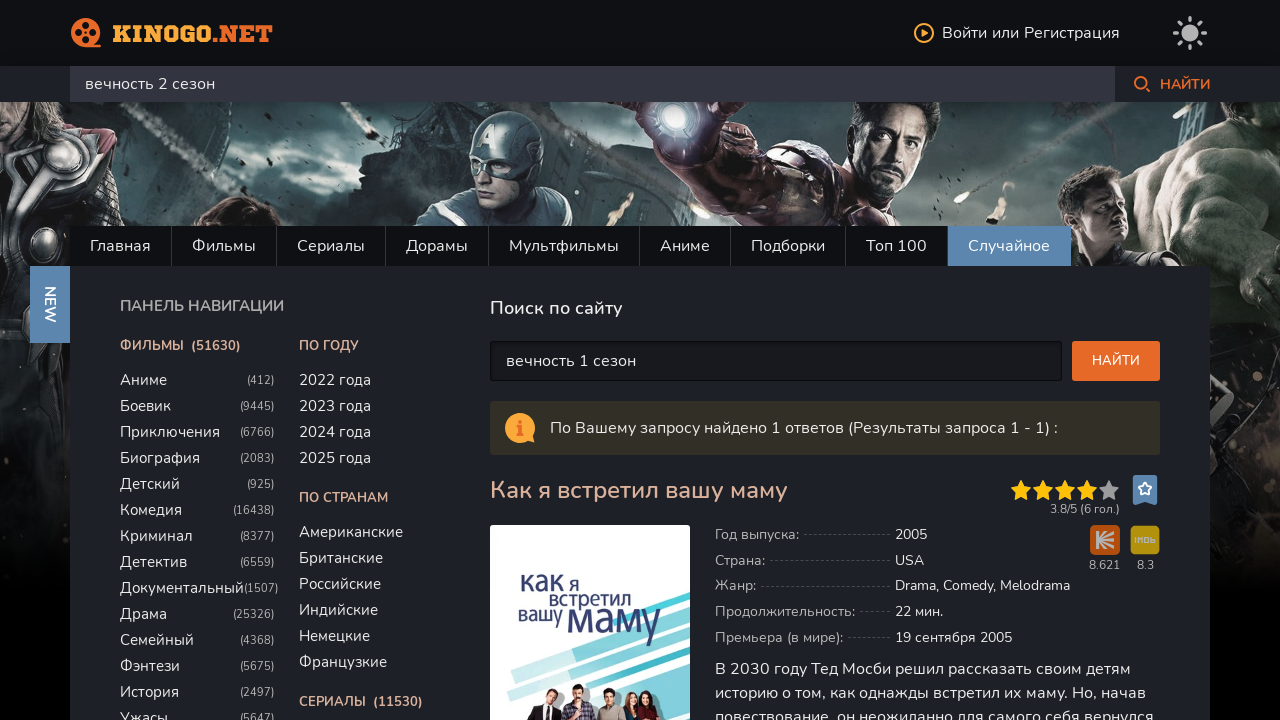

Pressed Enter to submit search on input[name='story']
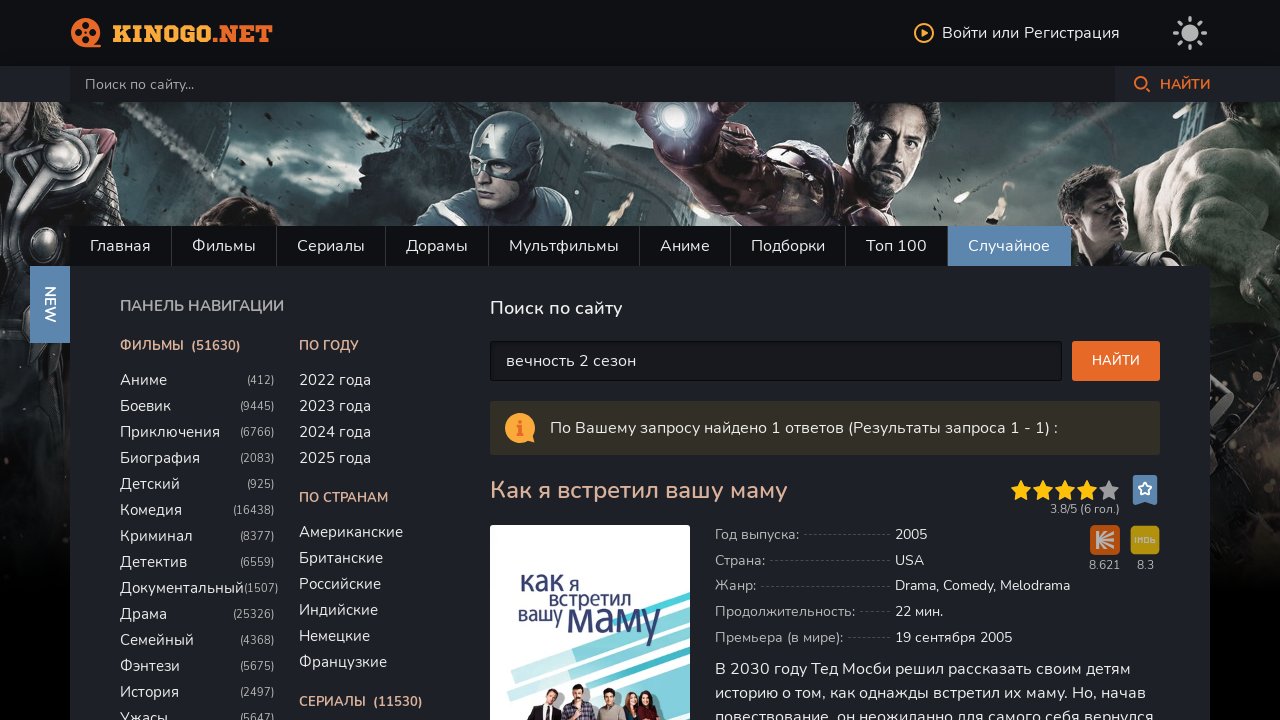

Waited for search results to load
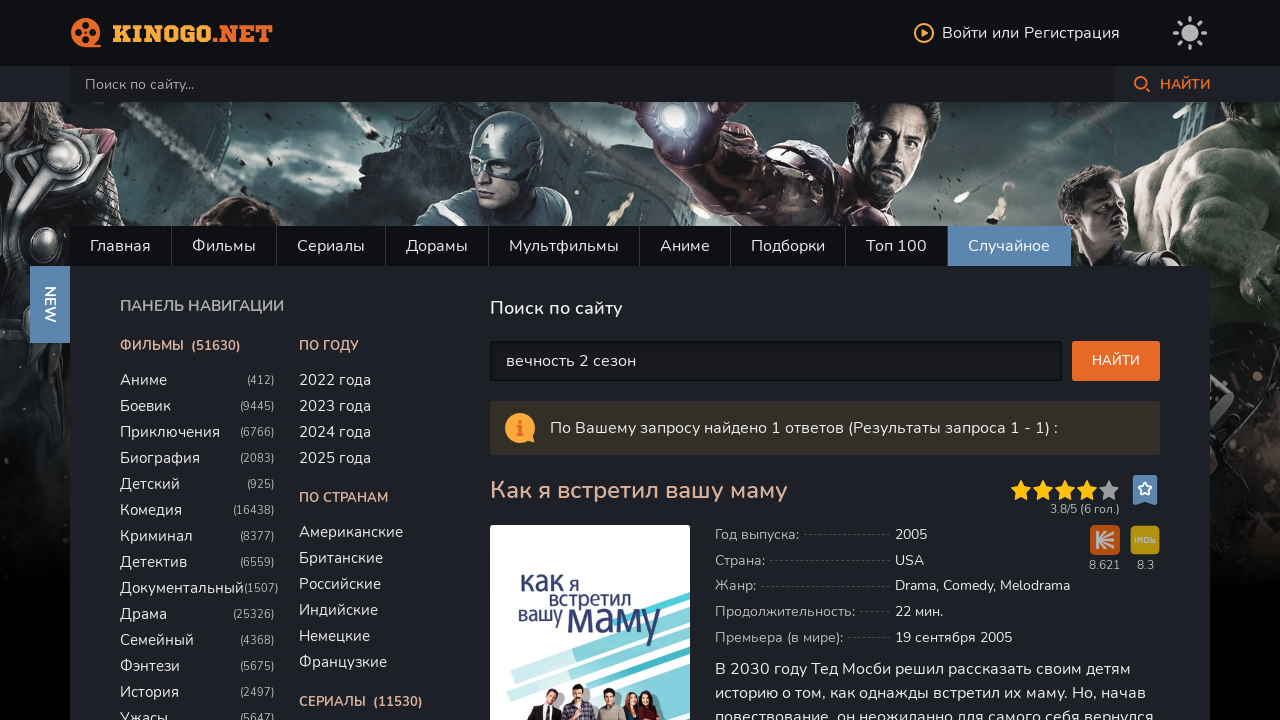

Search field loaded for series 'агенты щ.и.т. 2 сезон'
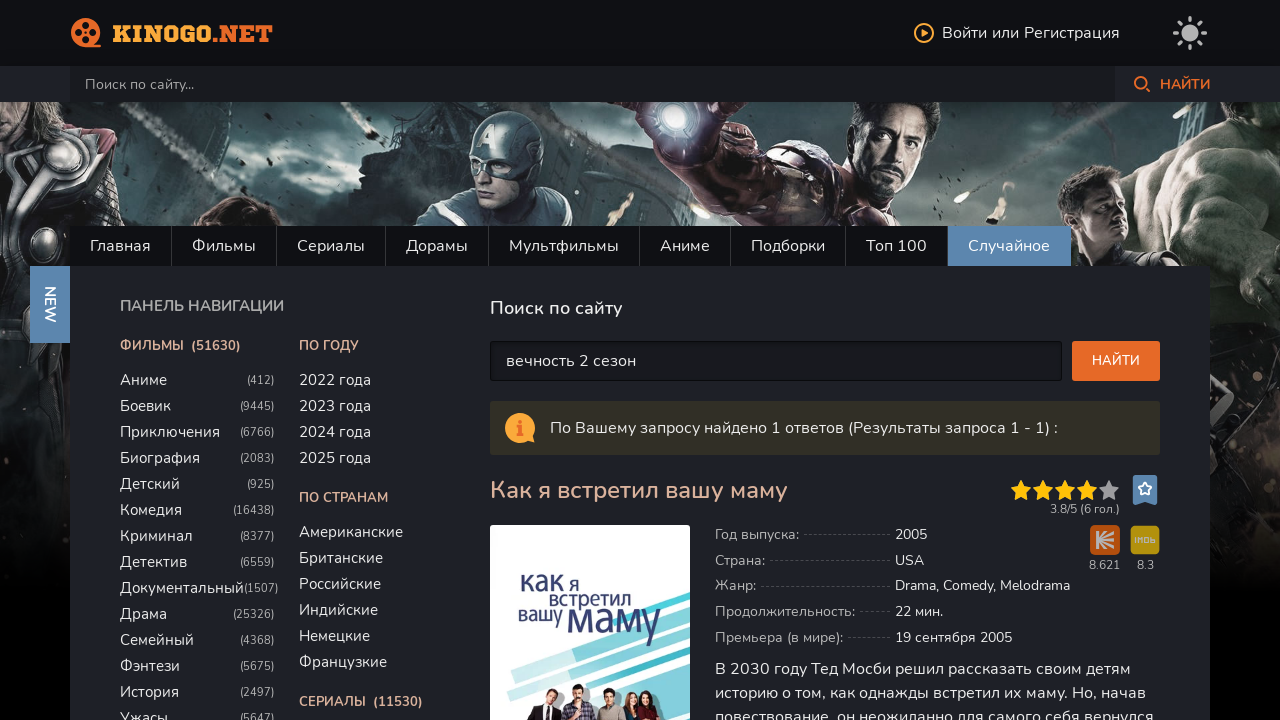

Clicked on search input field at (592, 84) on input[name='story']
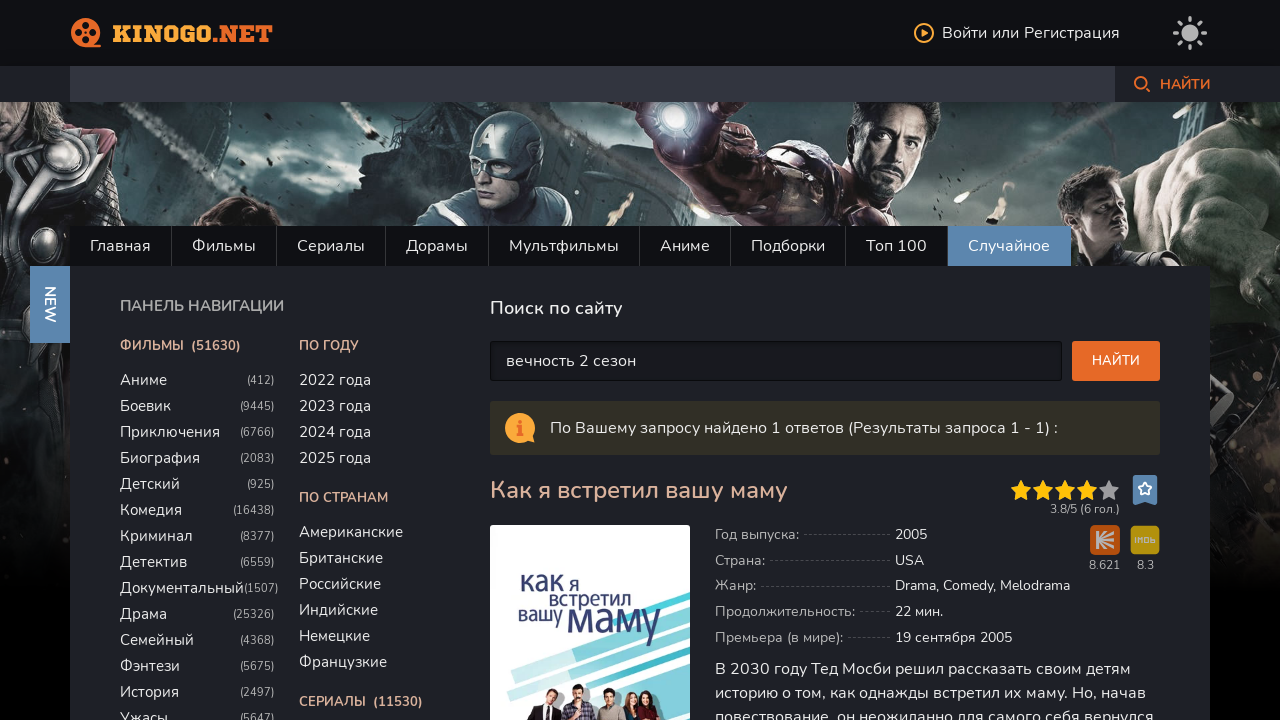

Cleared search field on input[name='story']
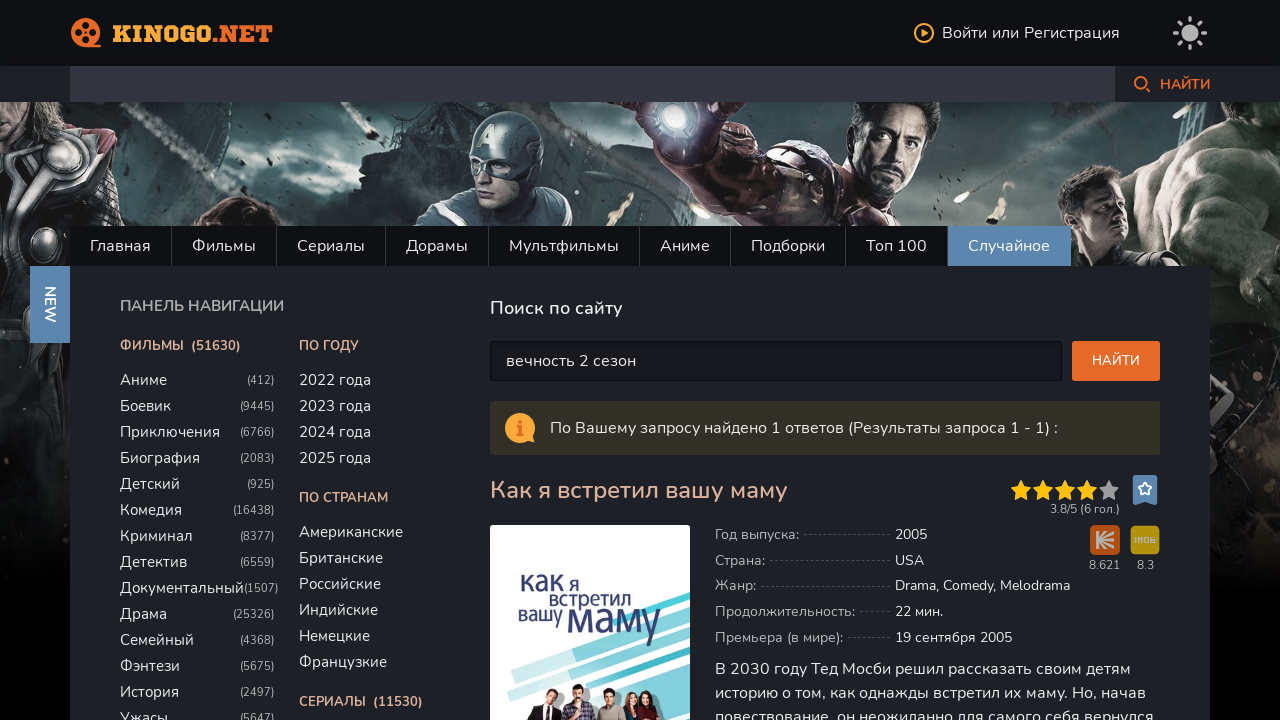

Entered search query 'агенты щ.и.т. 2 сезон' on input[name='story']
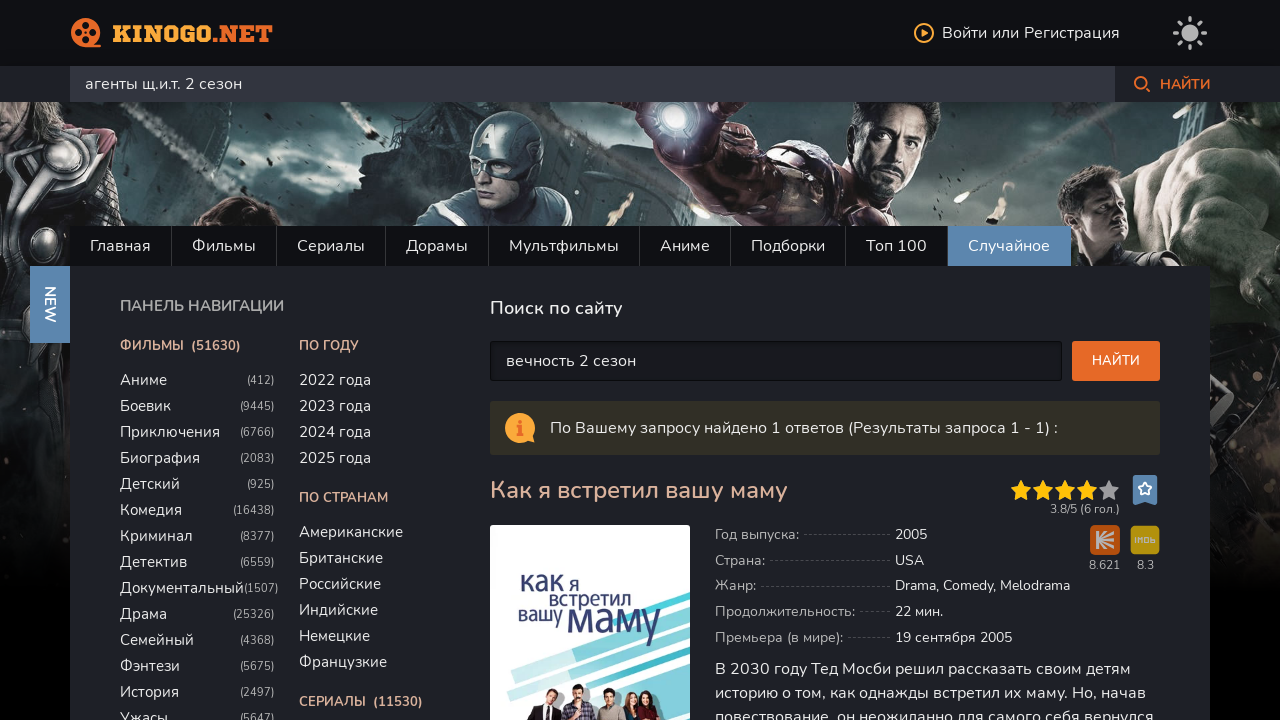

Pressed Enter to submit search on input[name='story']
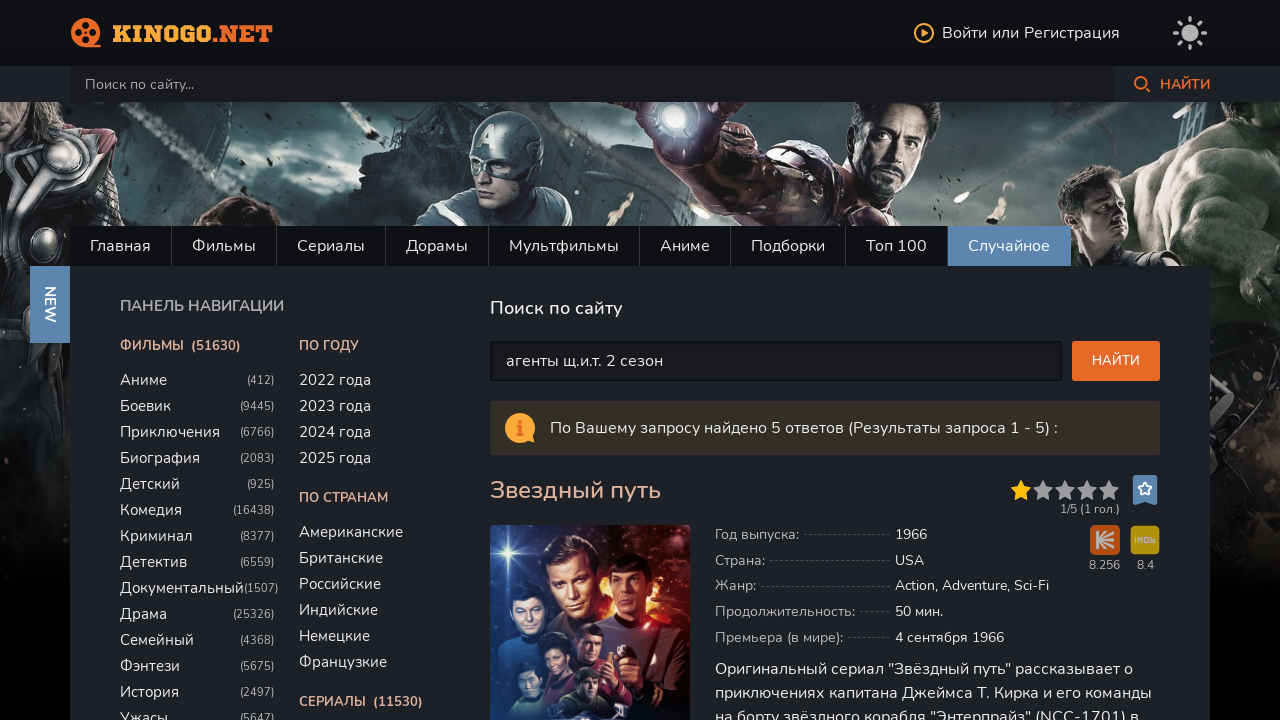

Waited for search results to load
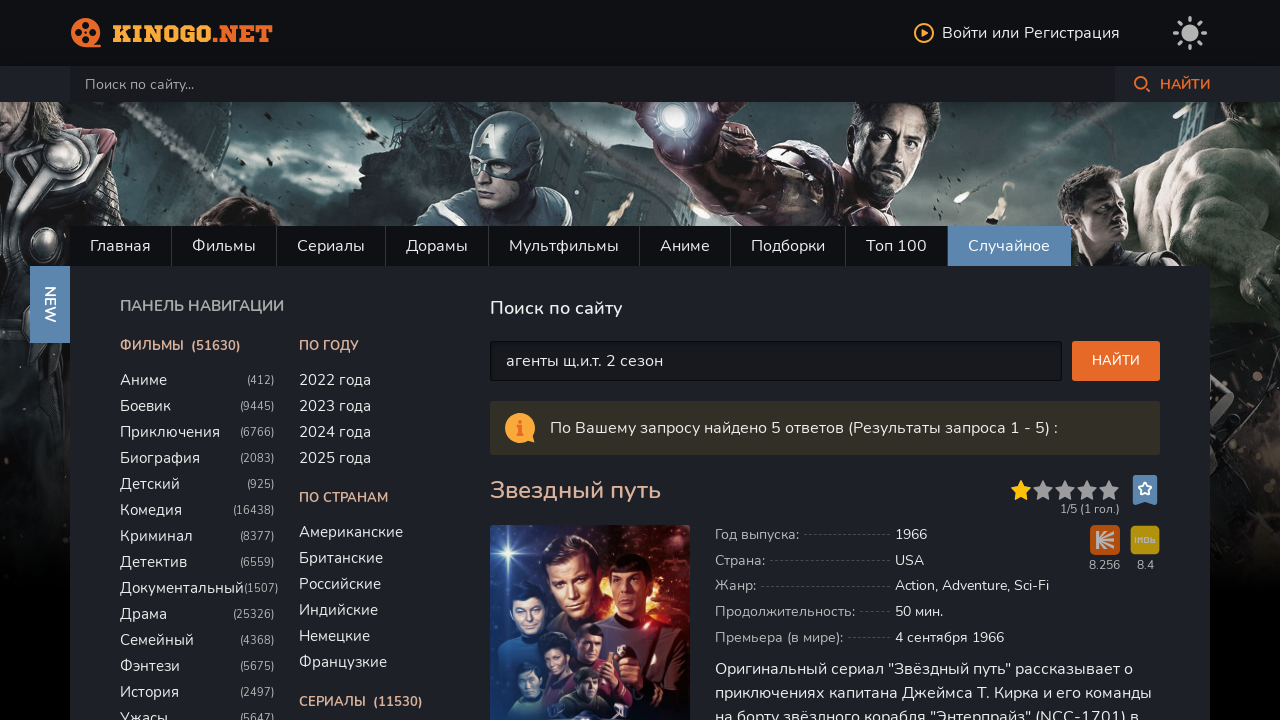

Found season link for season 2
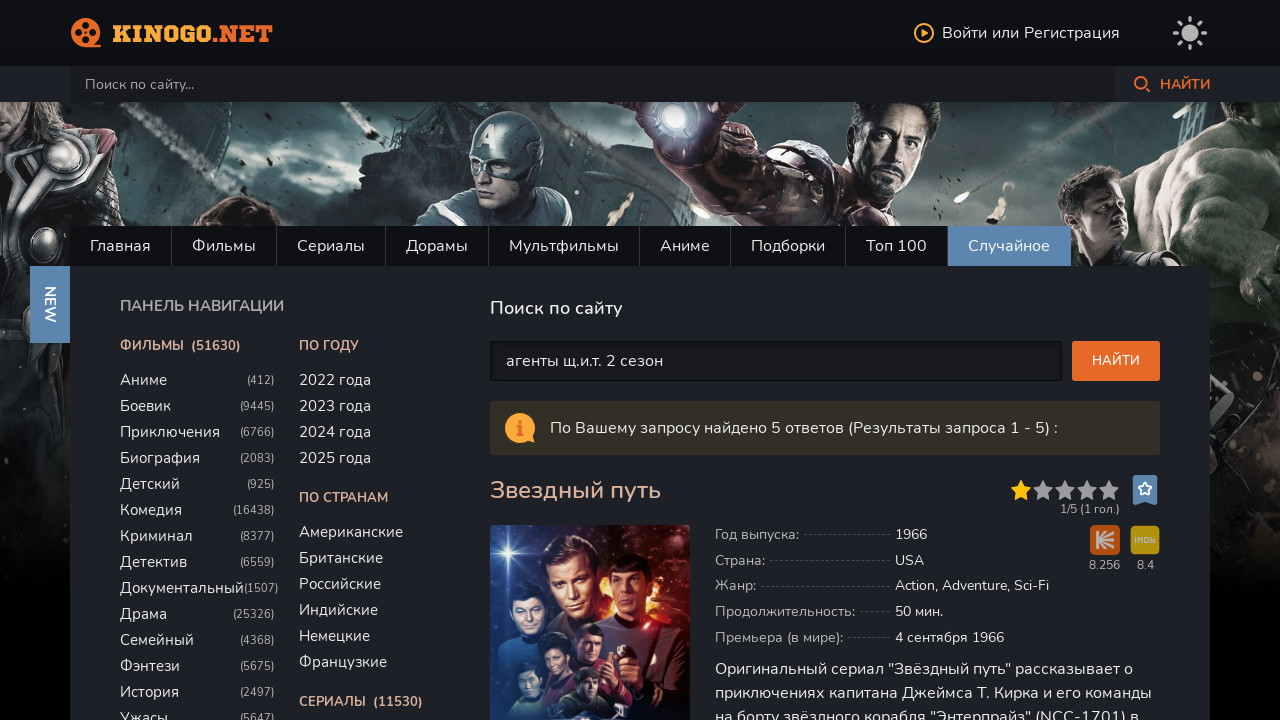

Navigated to season 2 page
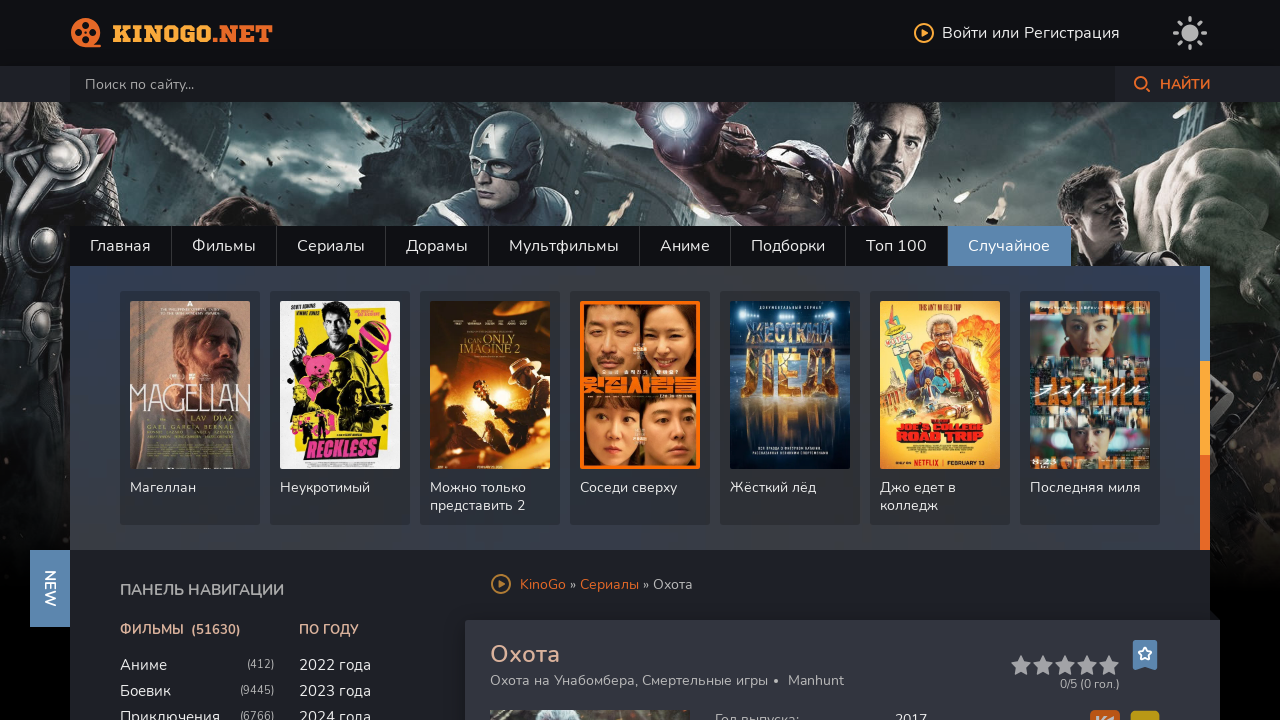

Waited for season page content to load
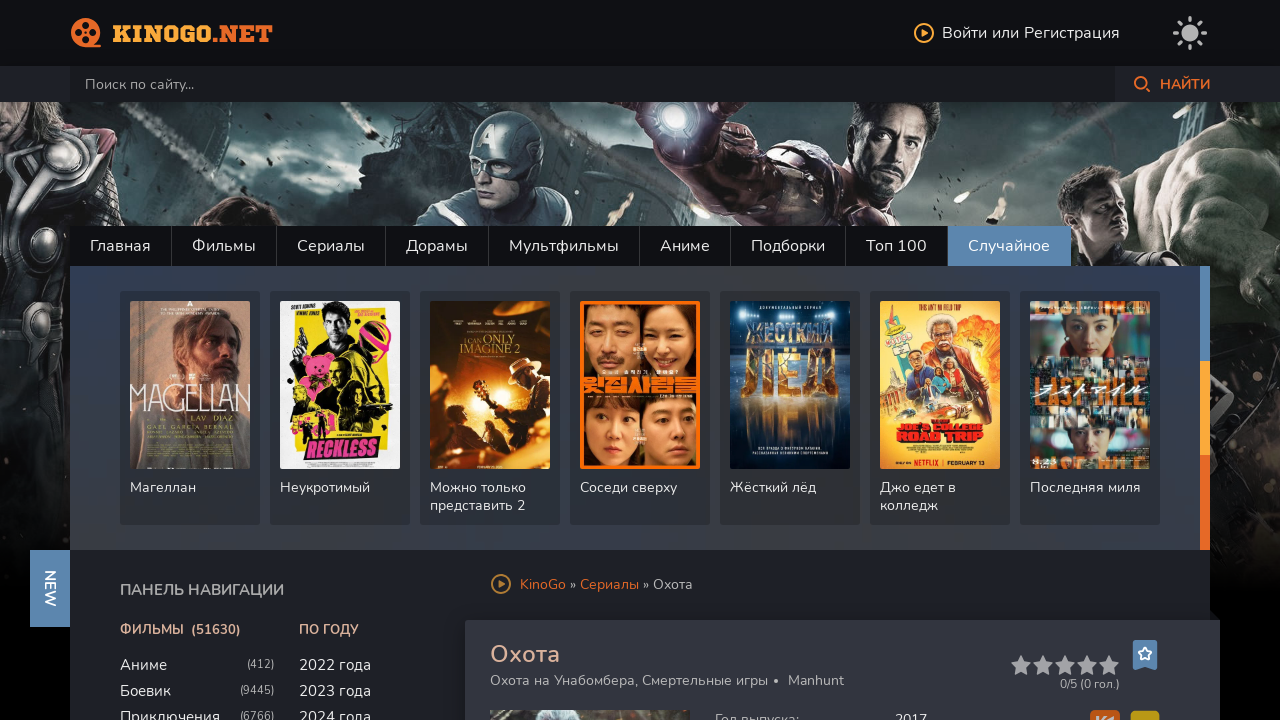

Retrieved quote elements from page (count: 0)
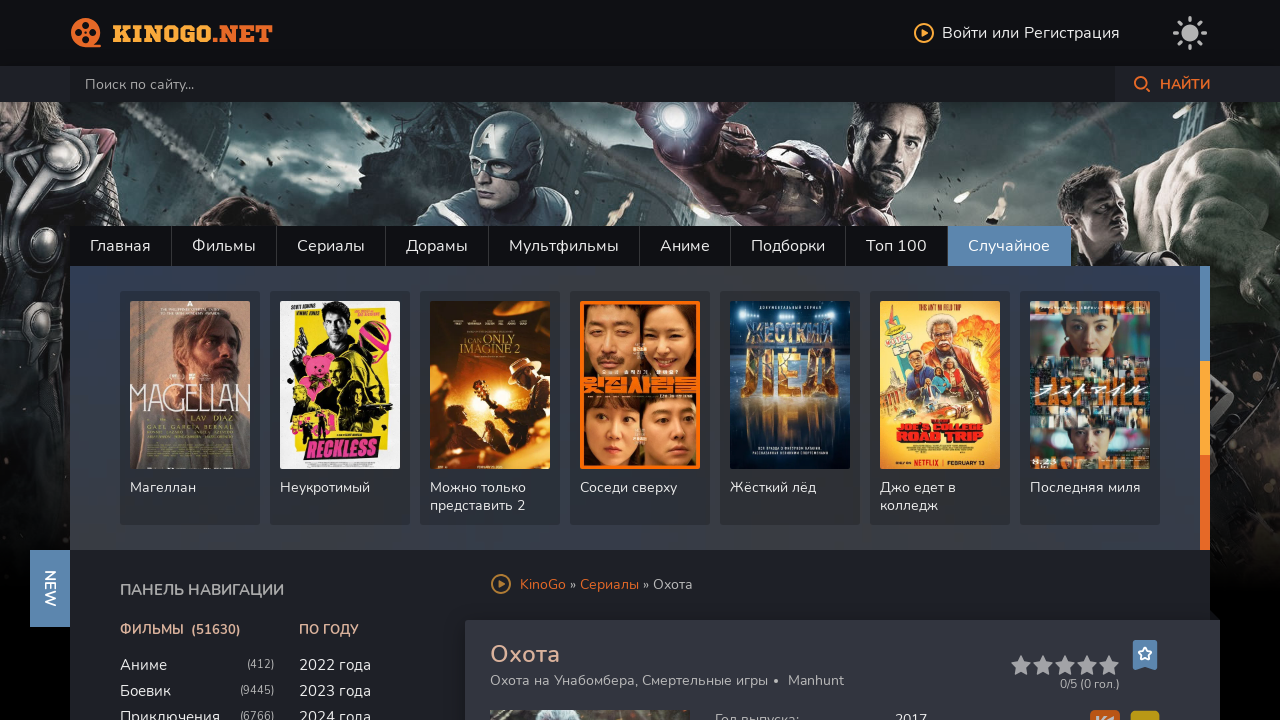

Search field loaded for series 'агенты щ.и.т. 3 сезон'
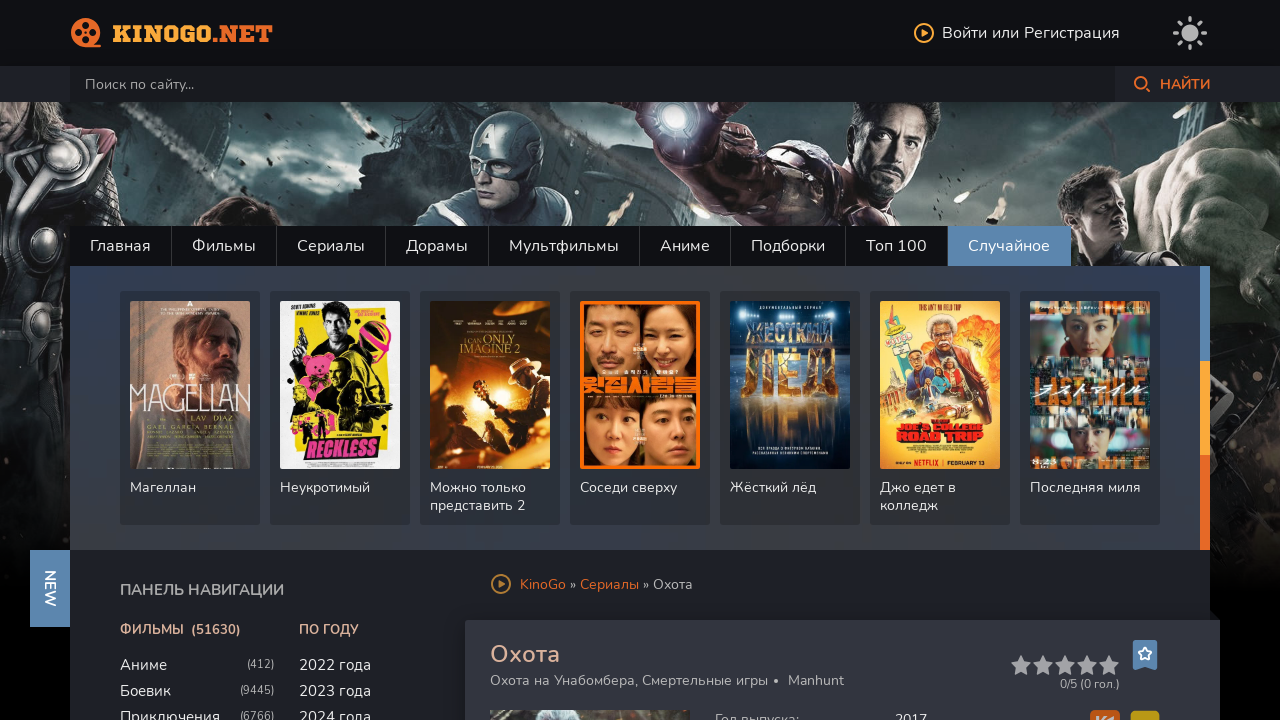

Clicked on search input field at (592, 84) on input[name='story']
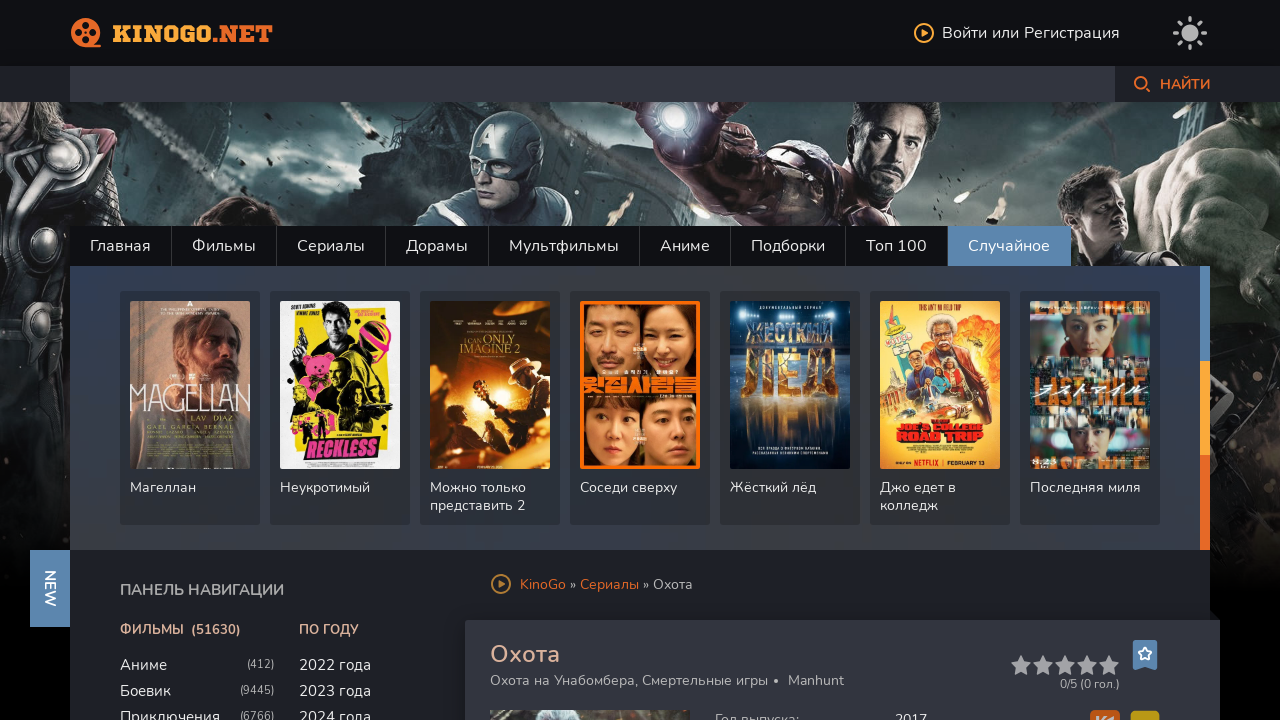

Cleared search field on input[name='story']
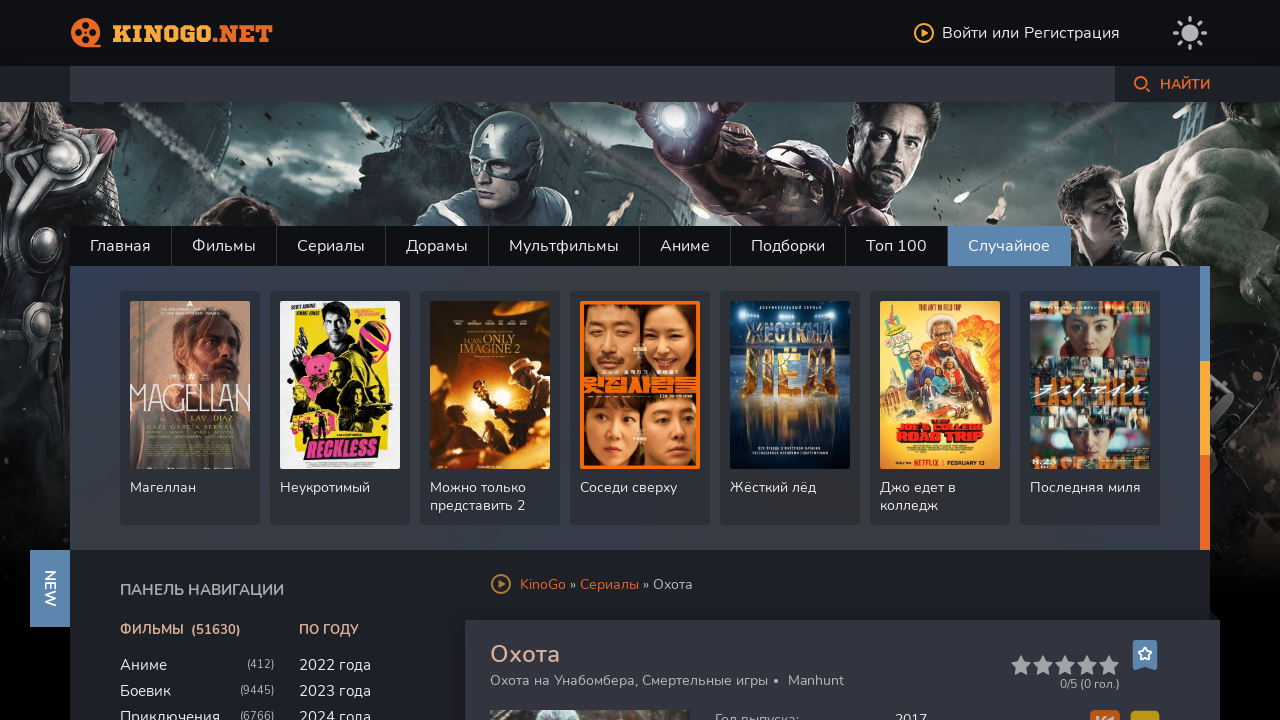

Entered search query 'агенты щ.и.т. 3 сезон' on input[name='story']
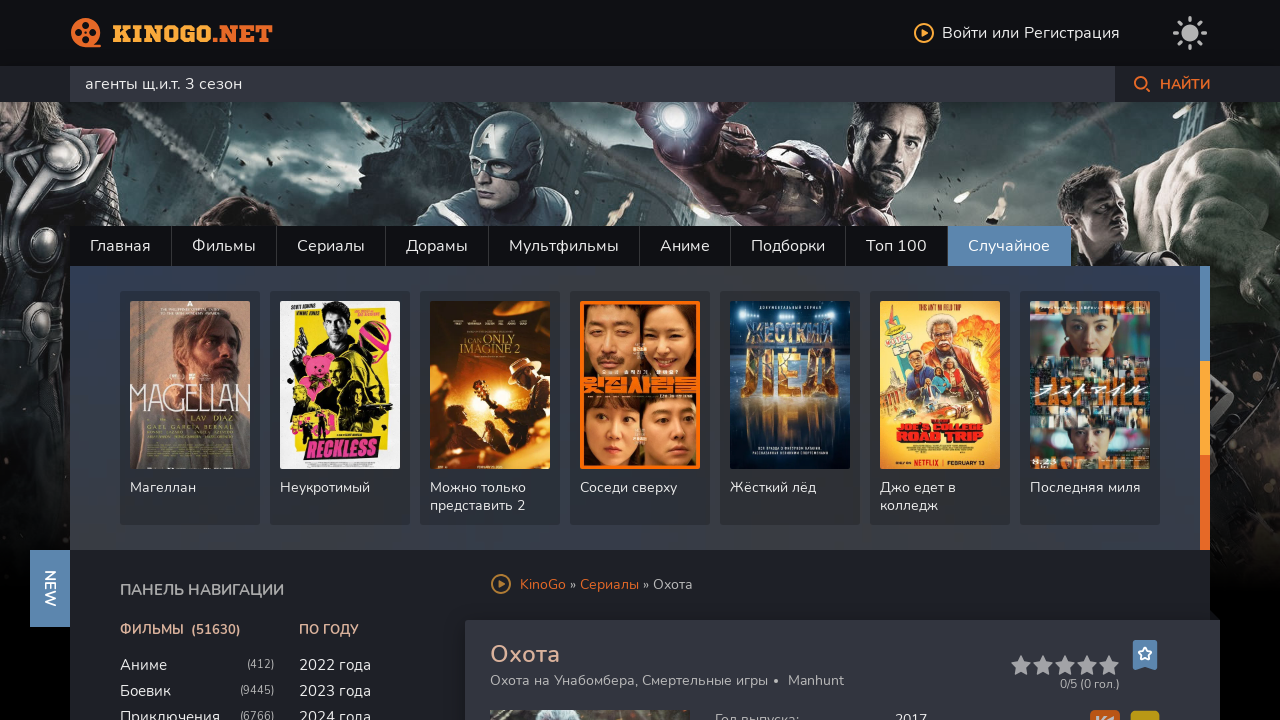

Pressed Enter to submit search on input[name='story']
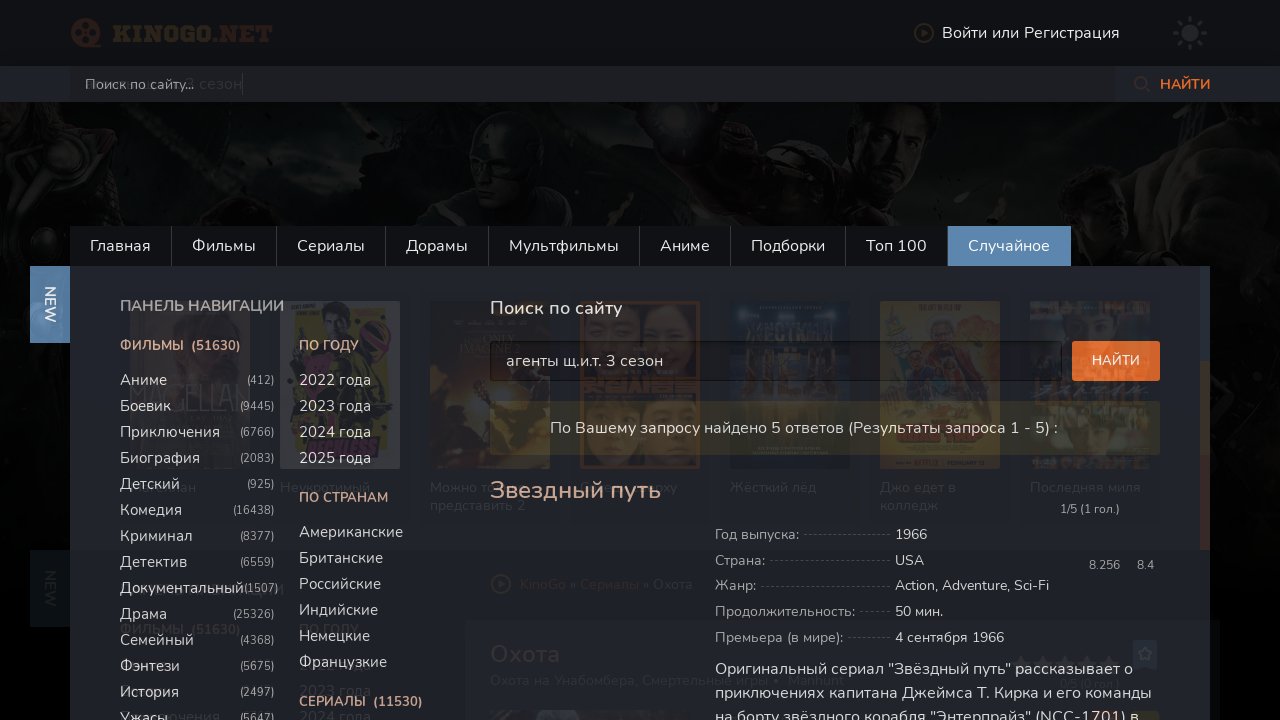

Waited for search results to load
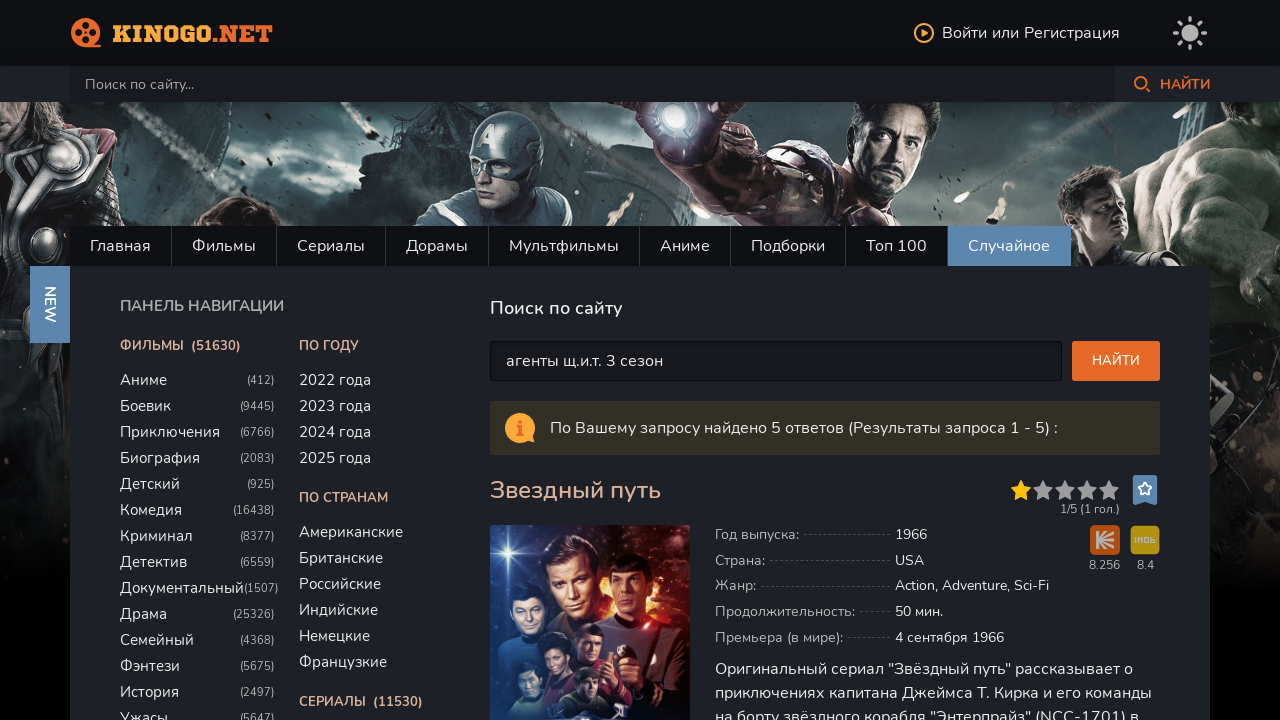

Found season link for season 3
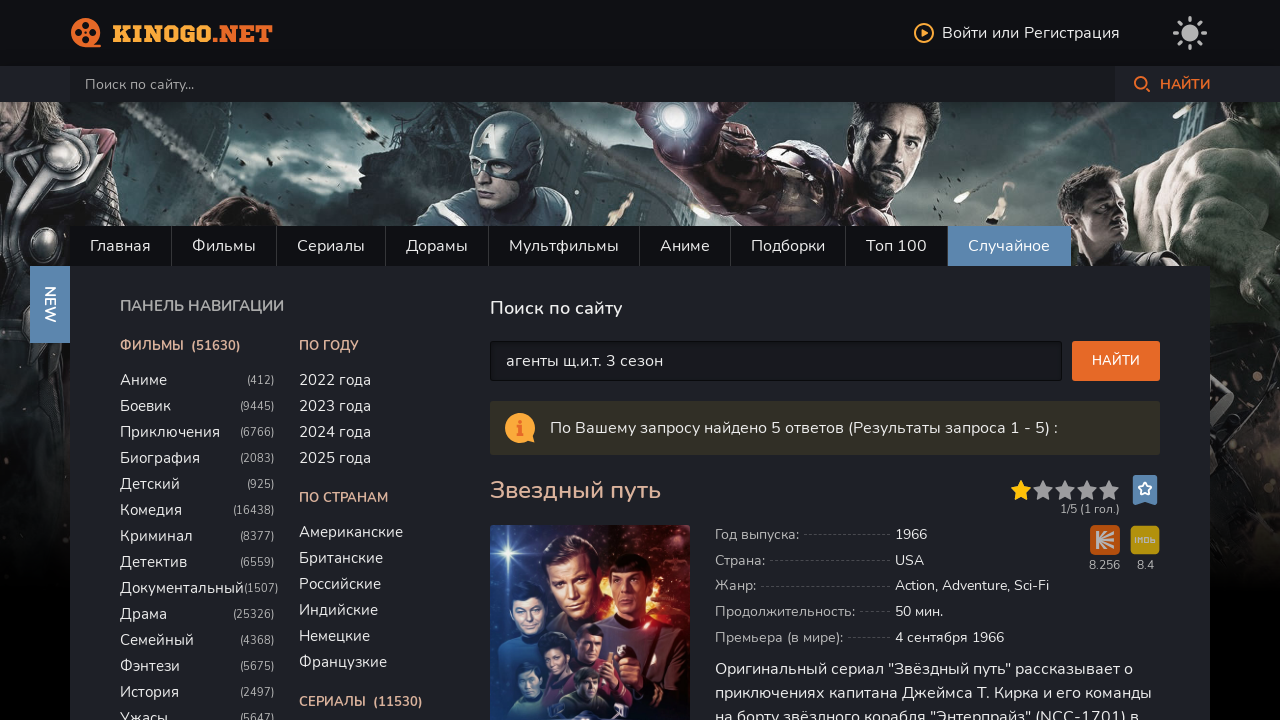

Navigated to season 3 page
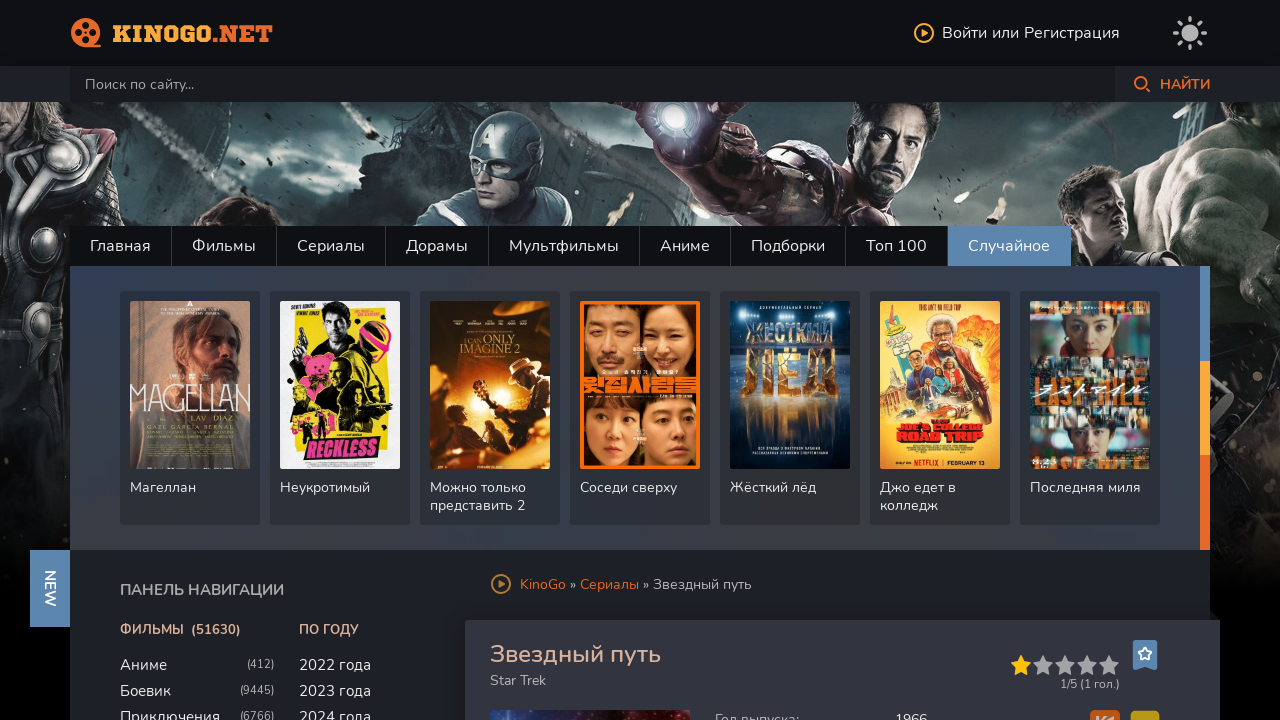

Waited for season page content to load
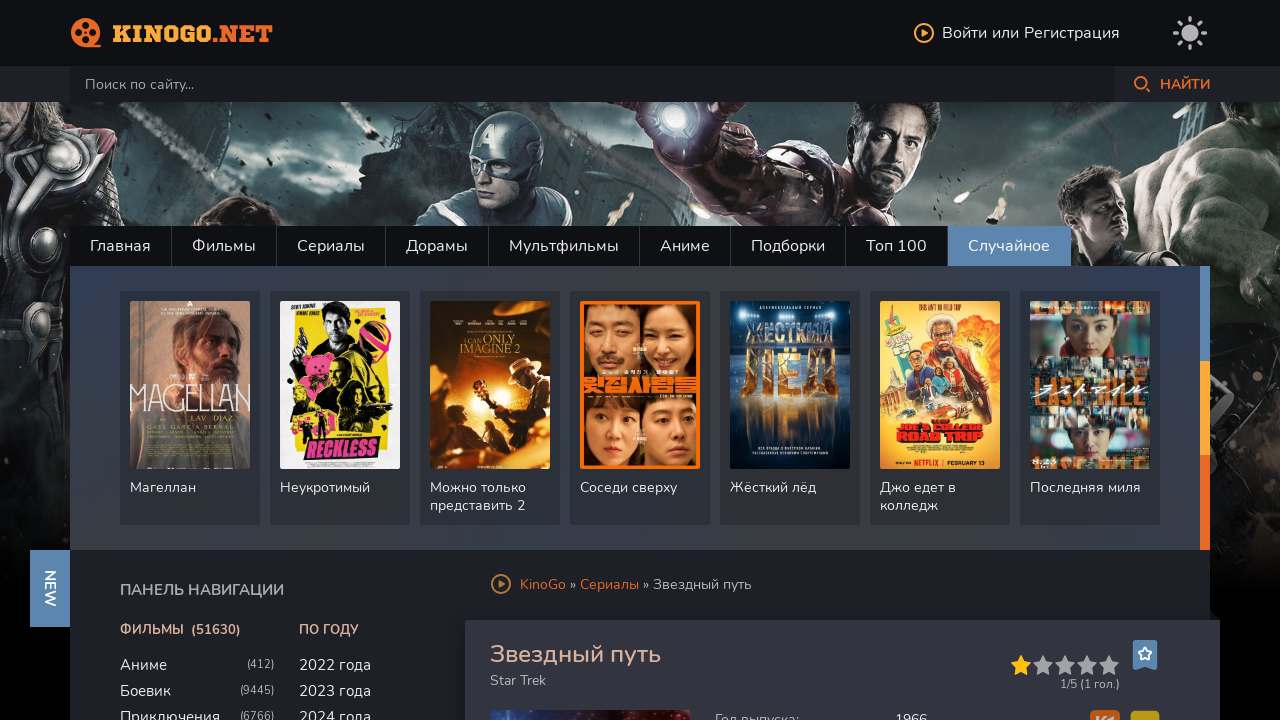

Retrieved quote elements from page (count: 0)
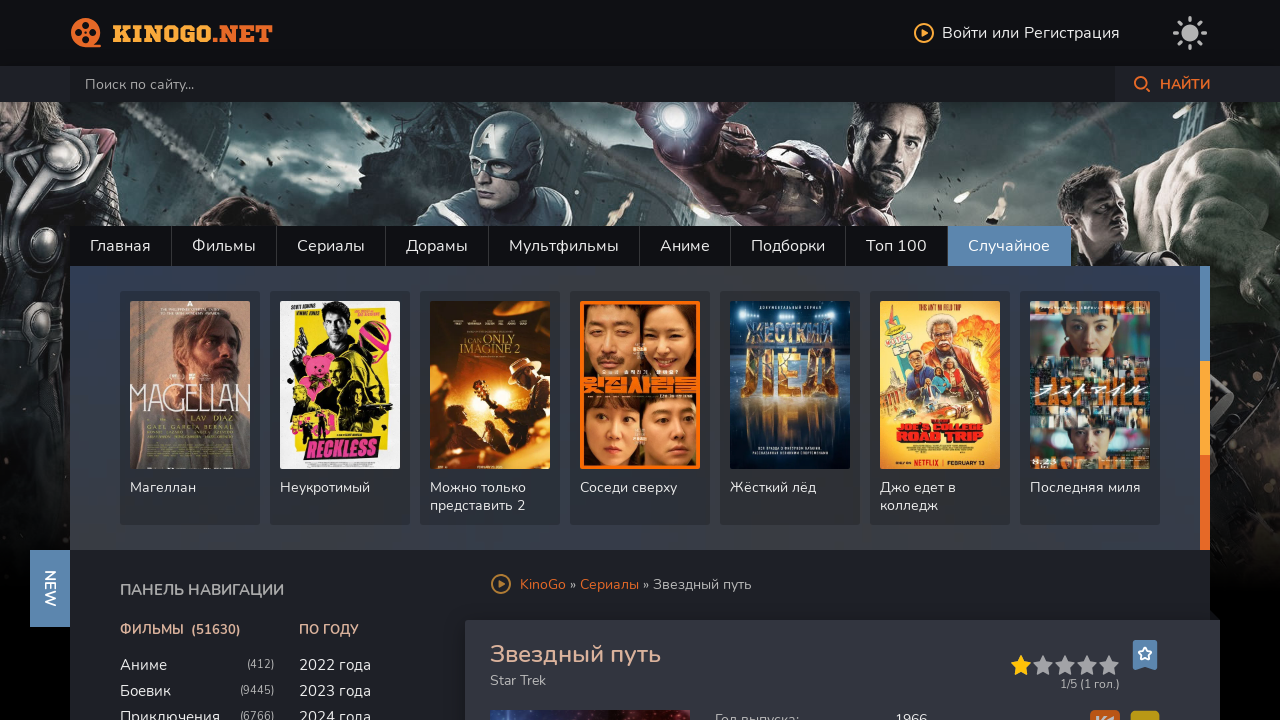

Search field loaded for series 'теория большого взрыва 8 сезон'
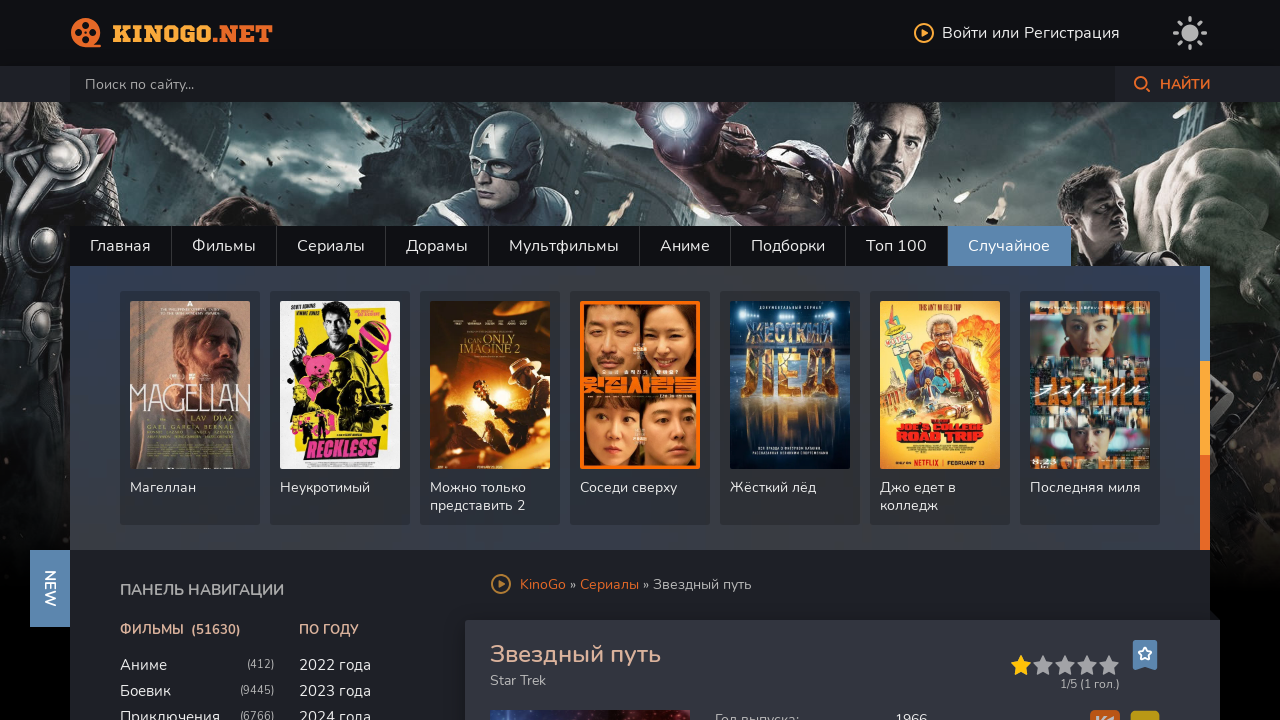

Clicked on search input field at (592, 84) on input[name='story']
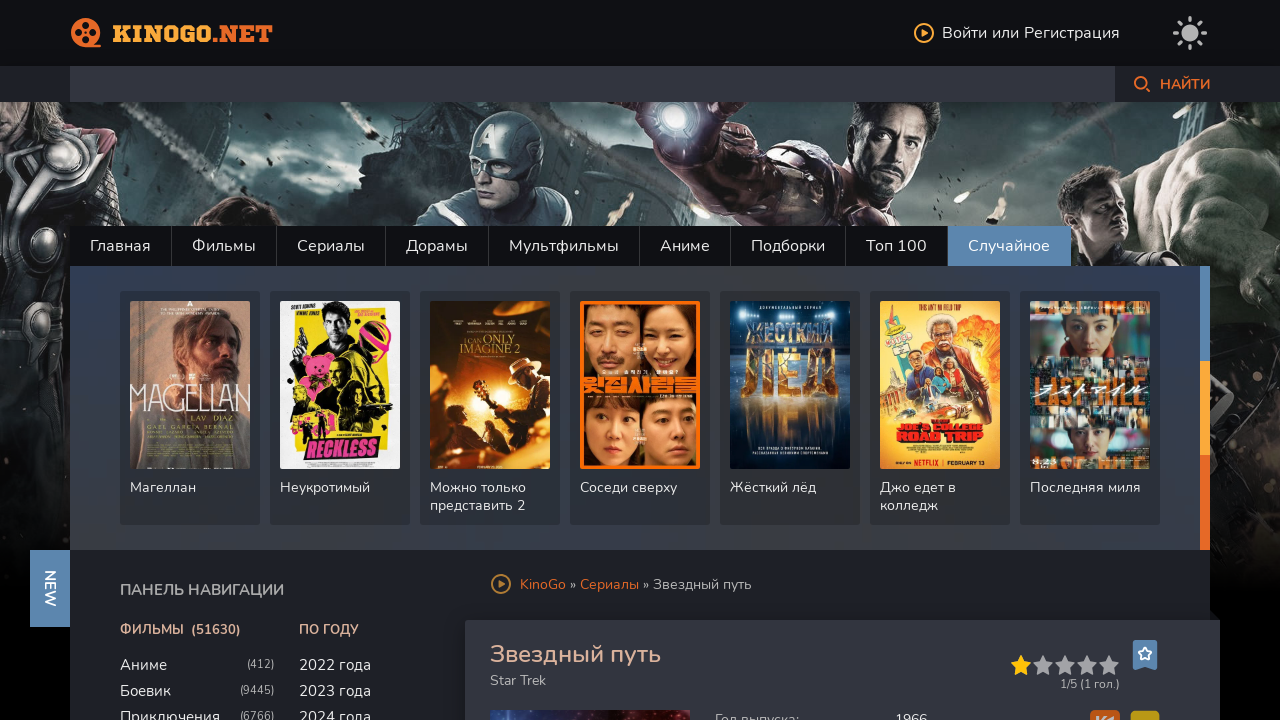

Cleared search field on input[name='story']
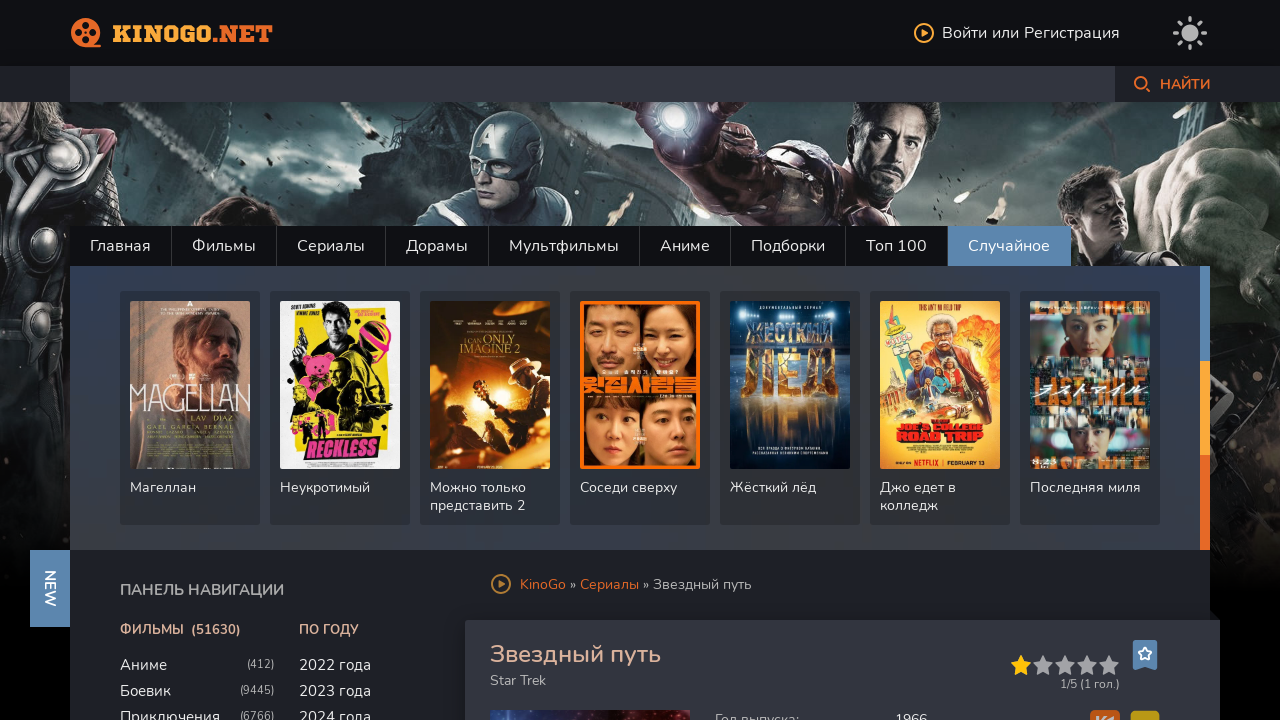

Entered search query 'теория большого взрыва 8 сезон' on input[name='story']
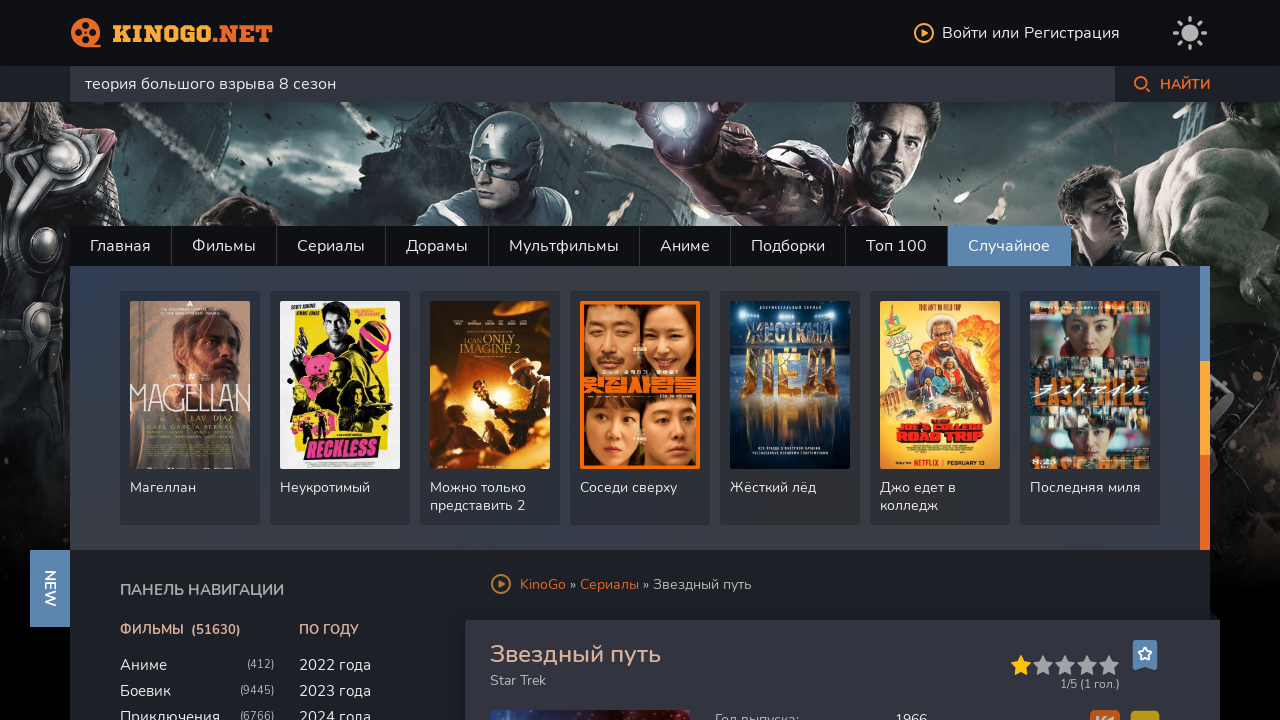

Pressed Enter to submit search on input[name='story']
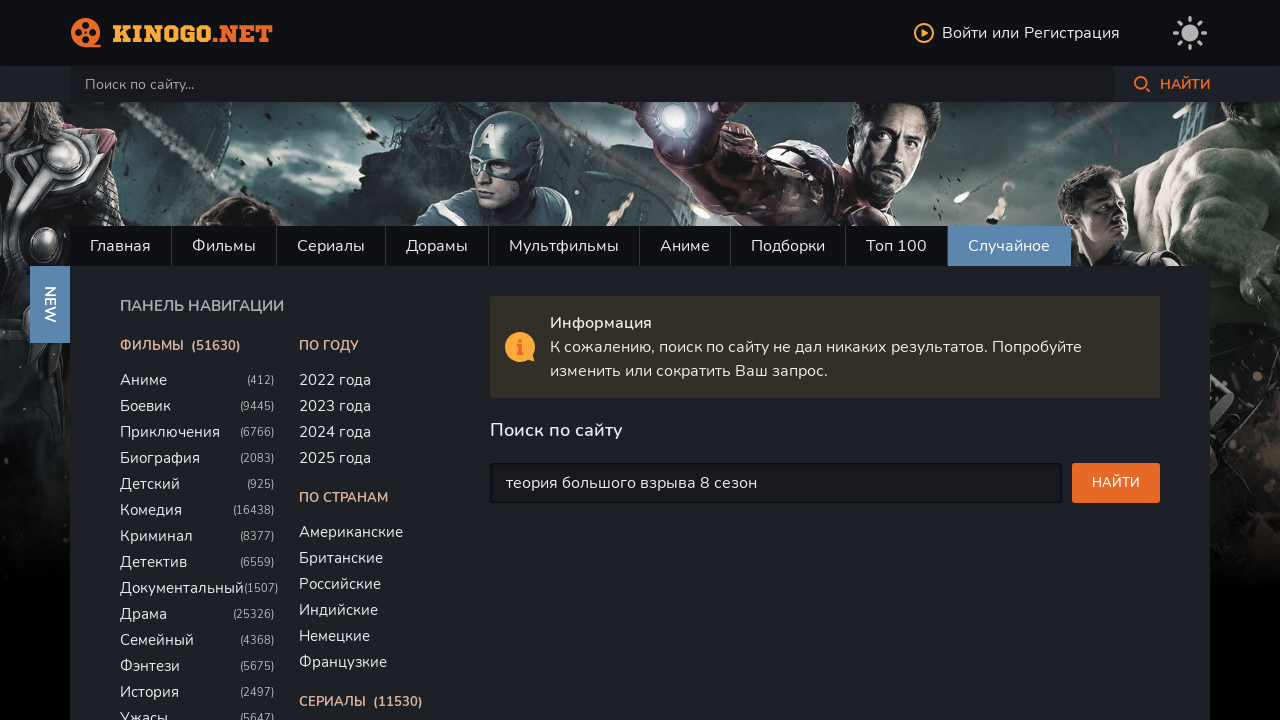

Waited for search results to load
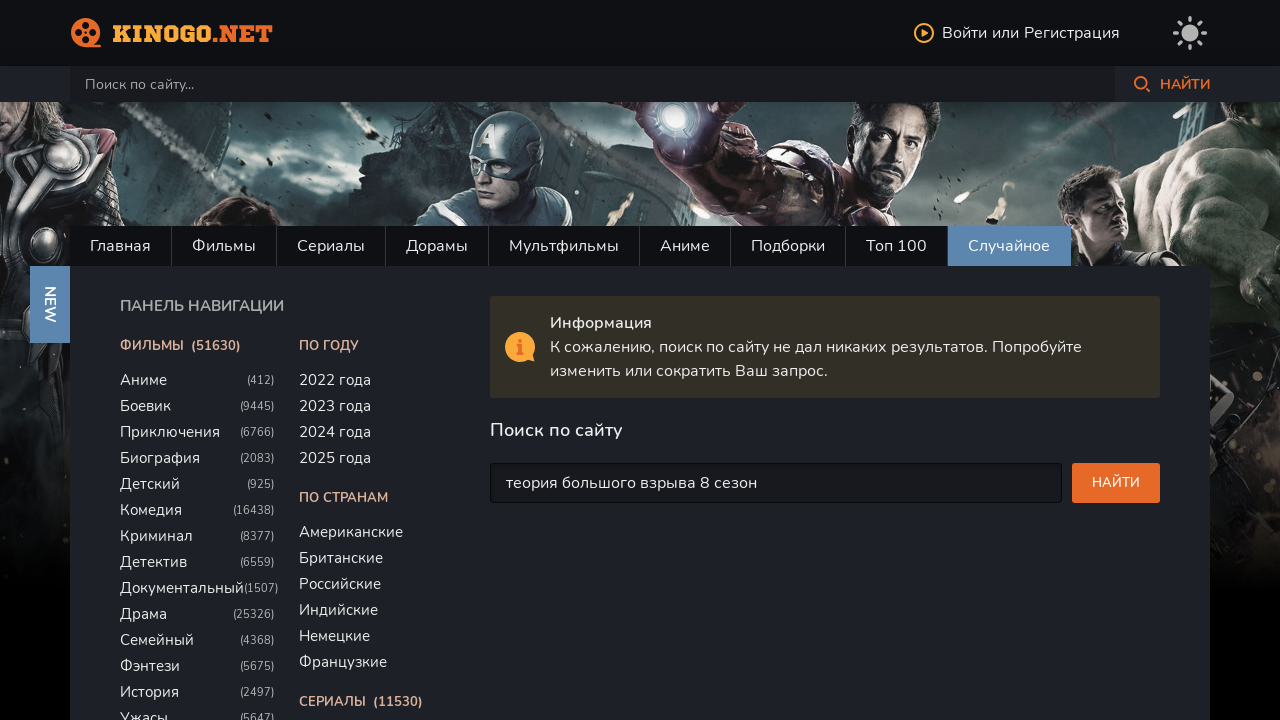

Search field loaded for series 'теория большого взрыва 9 сезон'
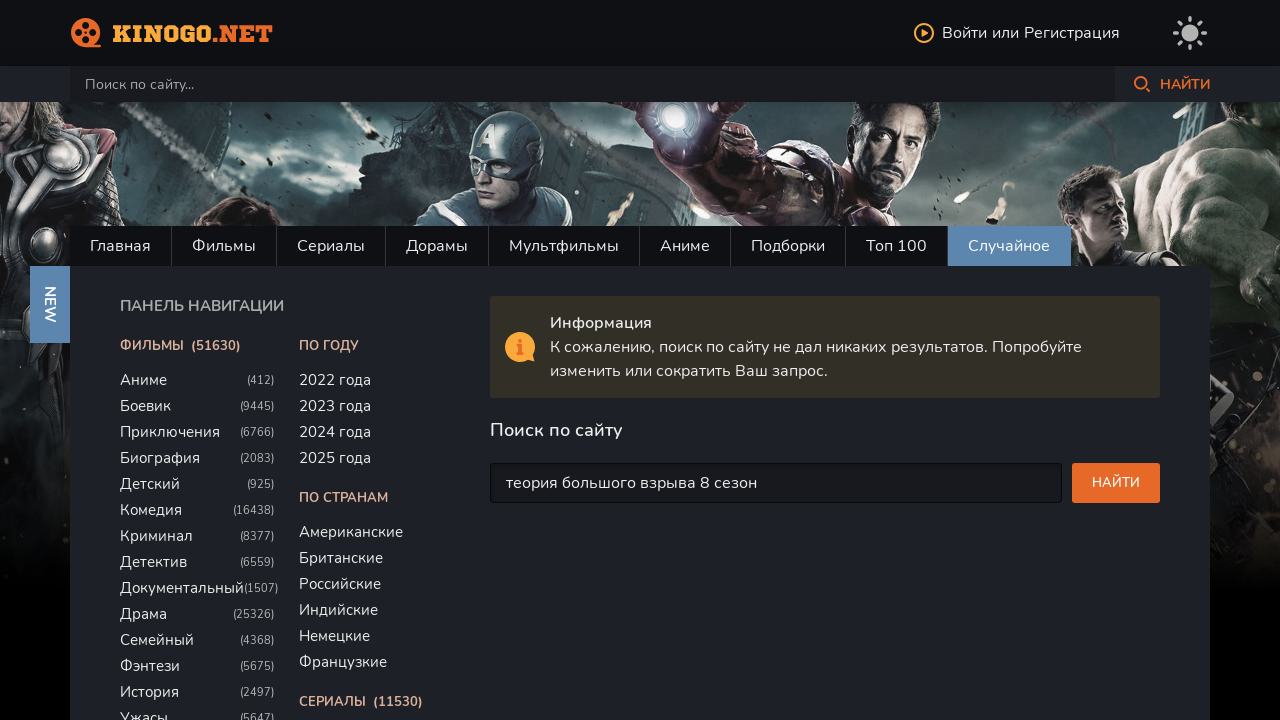

Clicked on search input field at (592, 84) on input[name='story']
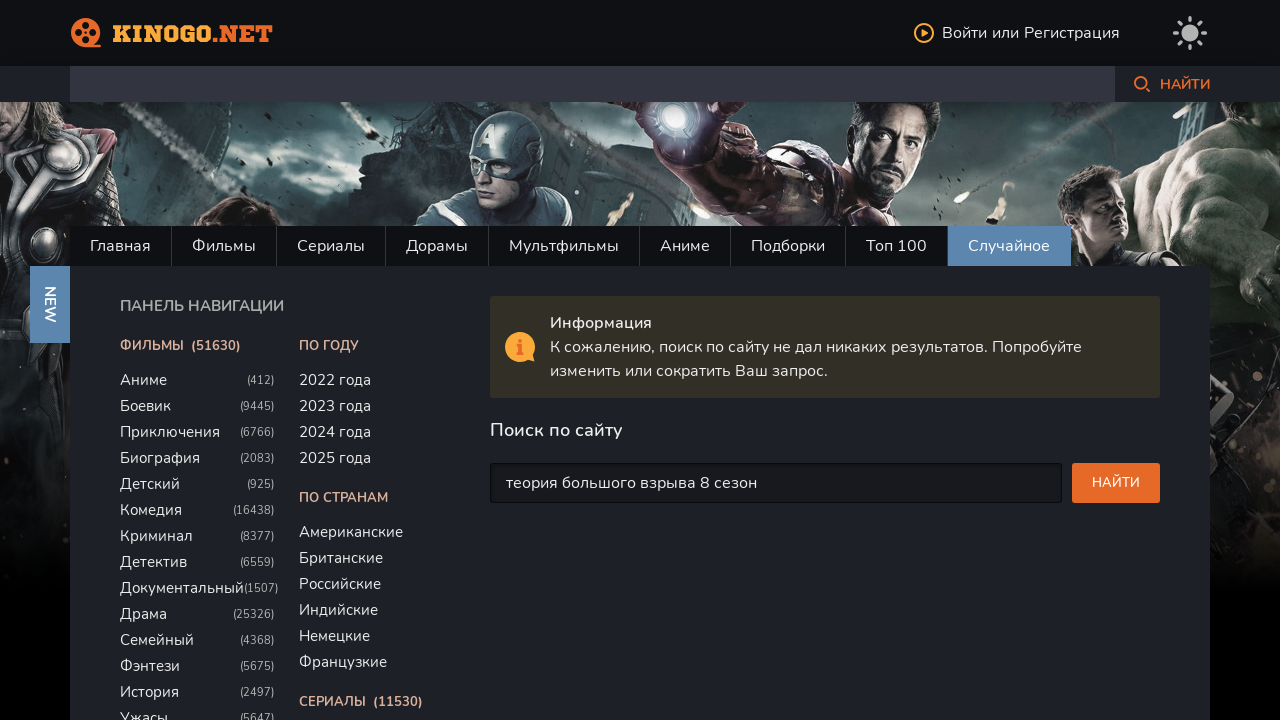

Cleared search field on input[name='story']
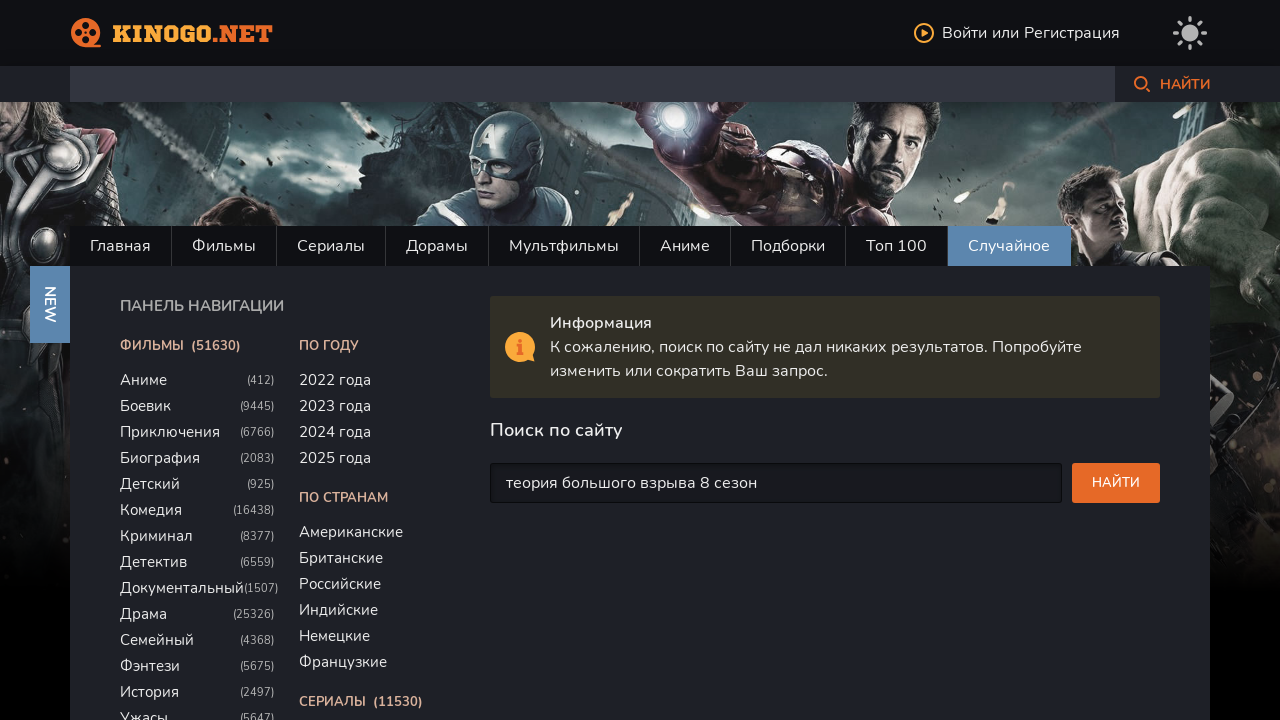

Entered search query 'теория большого взрыва 9 сезон' on input[name='story']
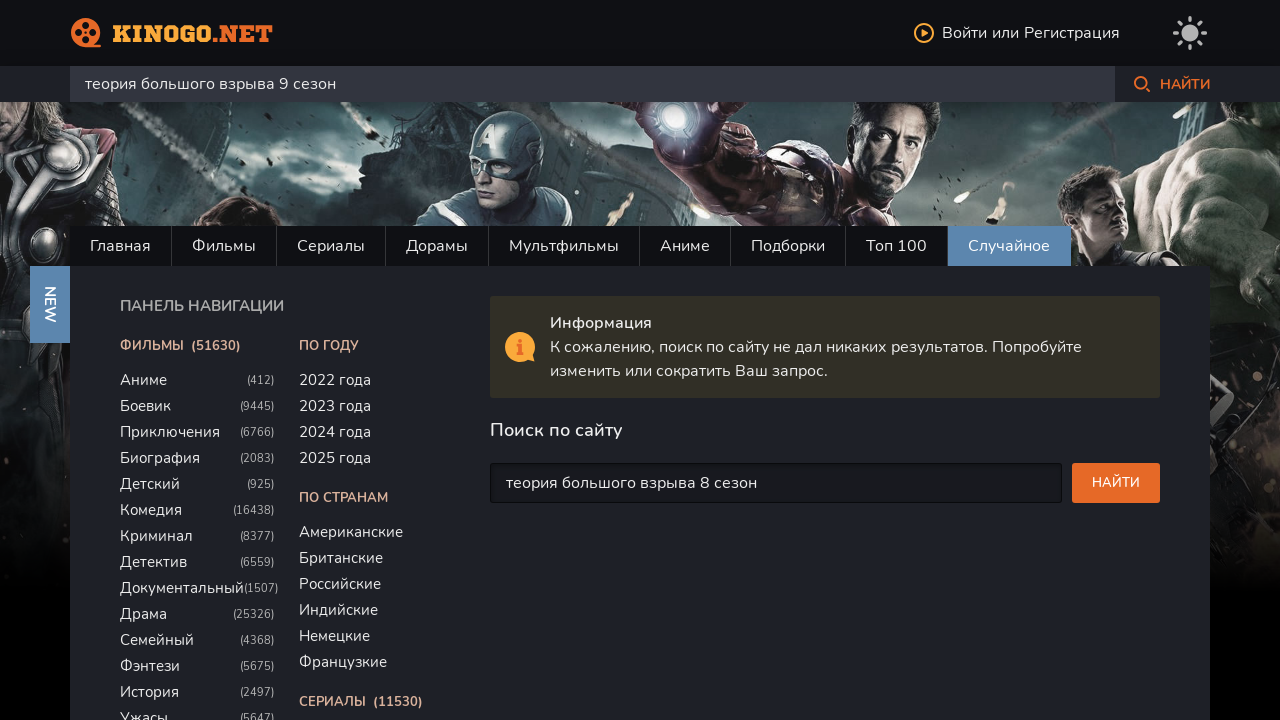

Pressed Enter to submit search on input[name='story']
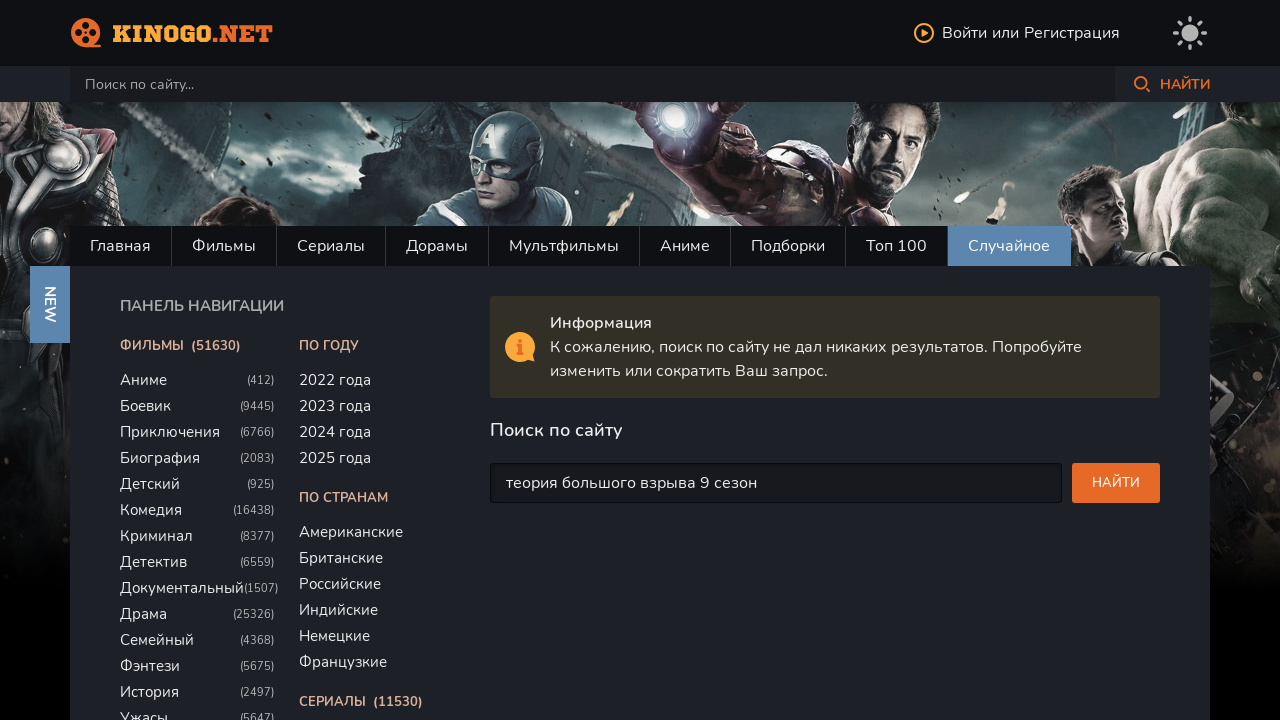

Waited for search results to load
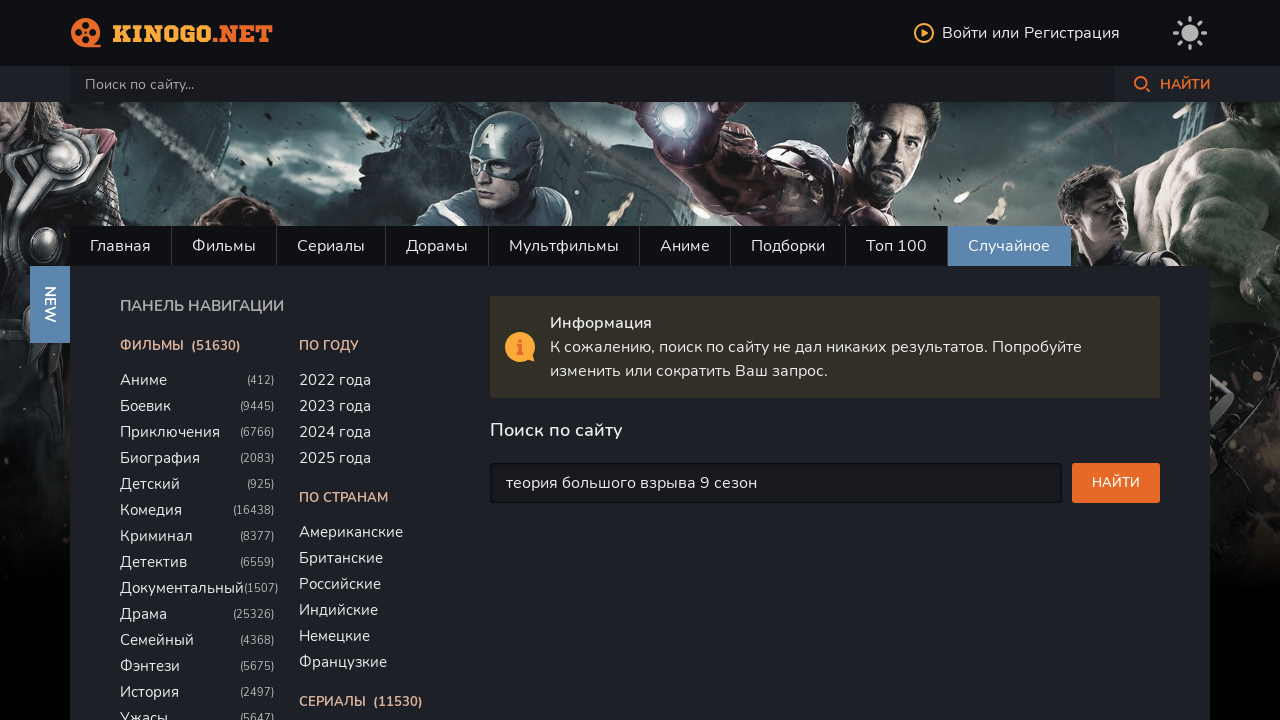

Search field loaded for series 'игра престолов 5 сезон'
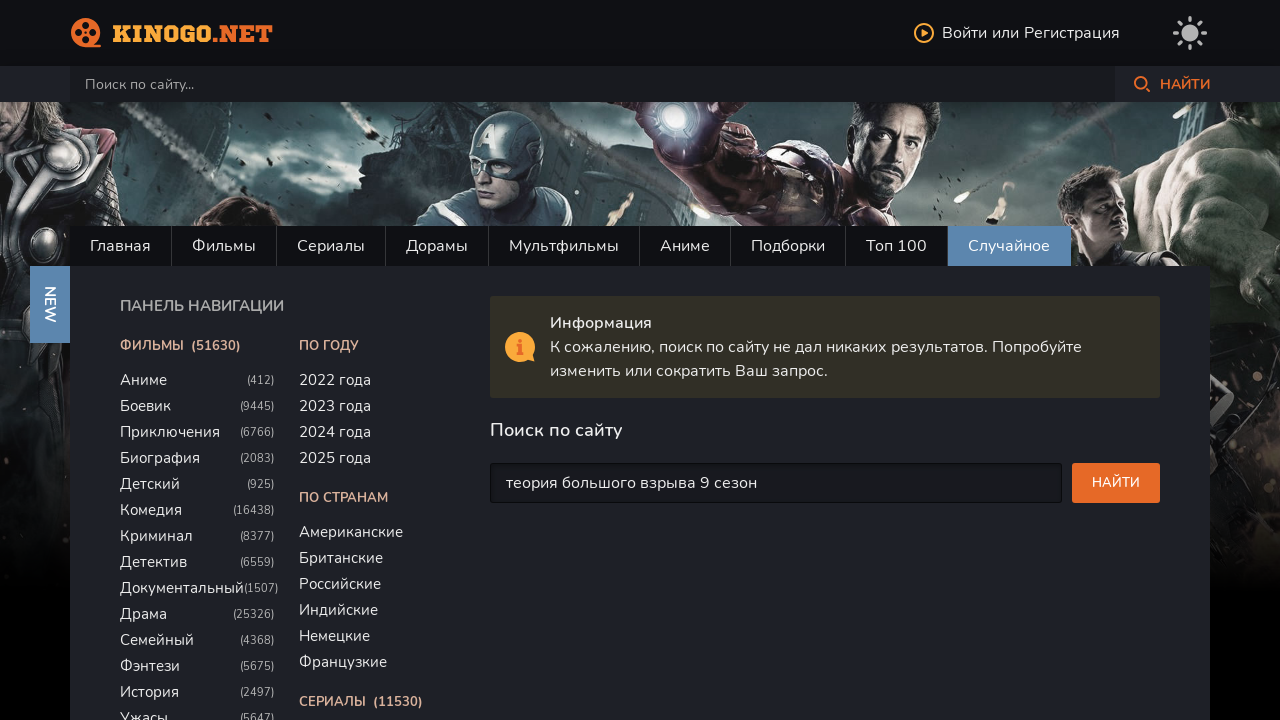

Clicked on search input field at (592, 84) on input[name='story']
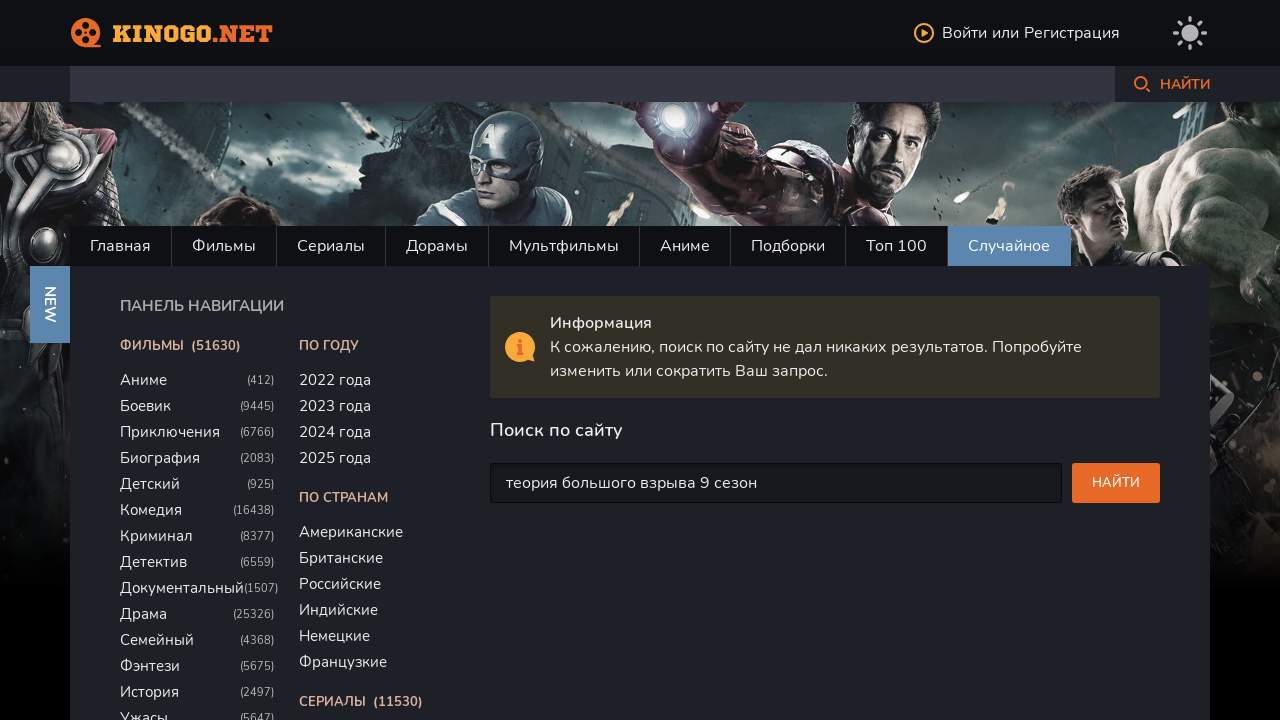

Cleared search field on input[name='story']
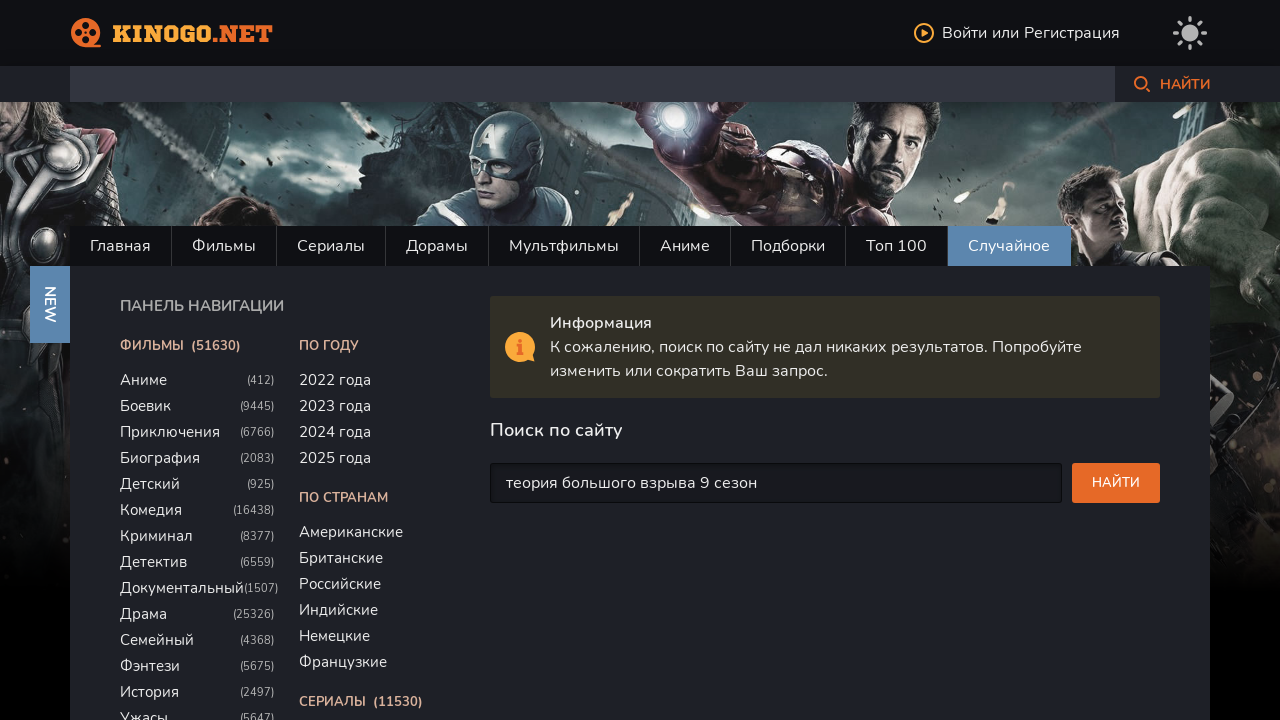

Entered search query 'игра престолов 5 сезон' on input[name='story']
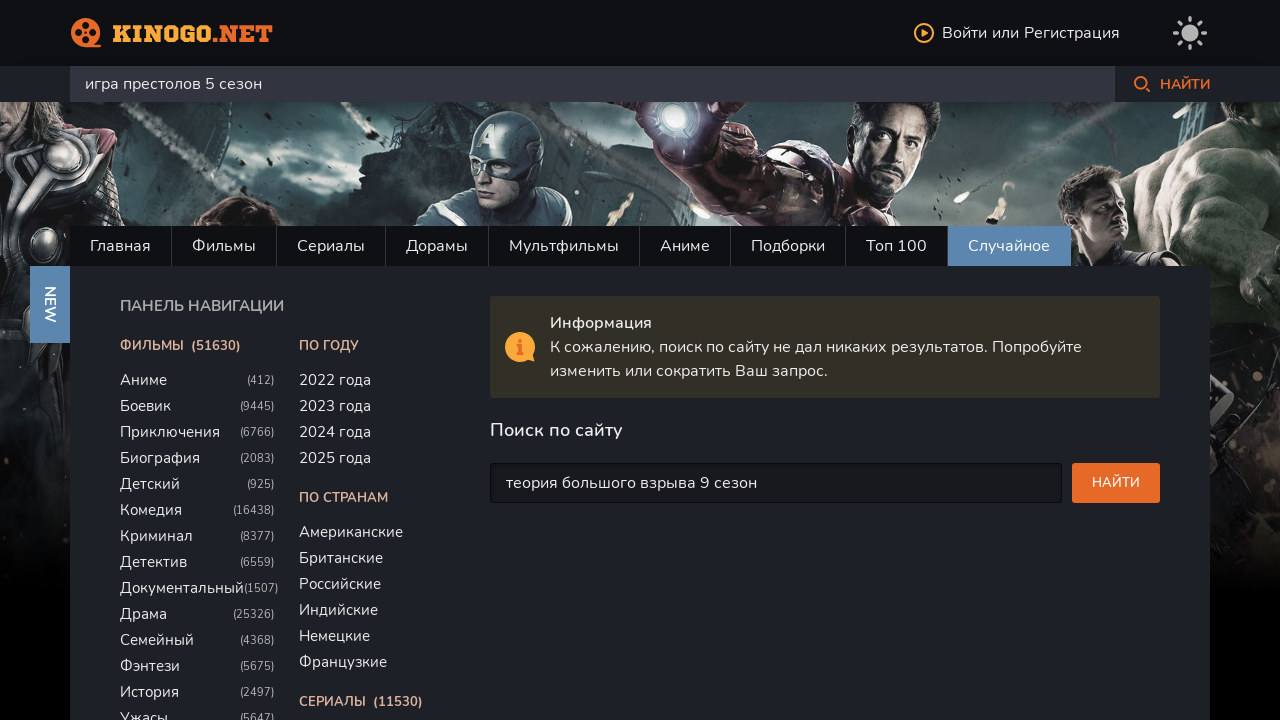

Pressed Enter to submit search on input[name='story']
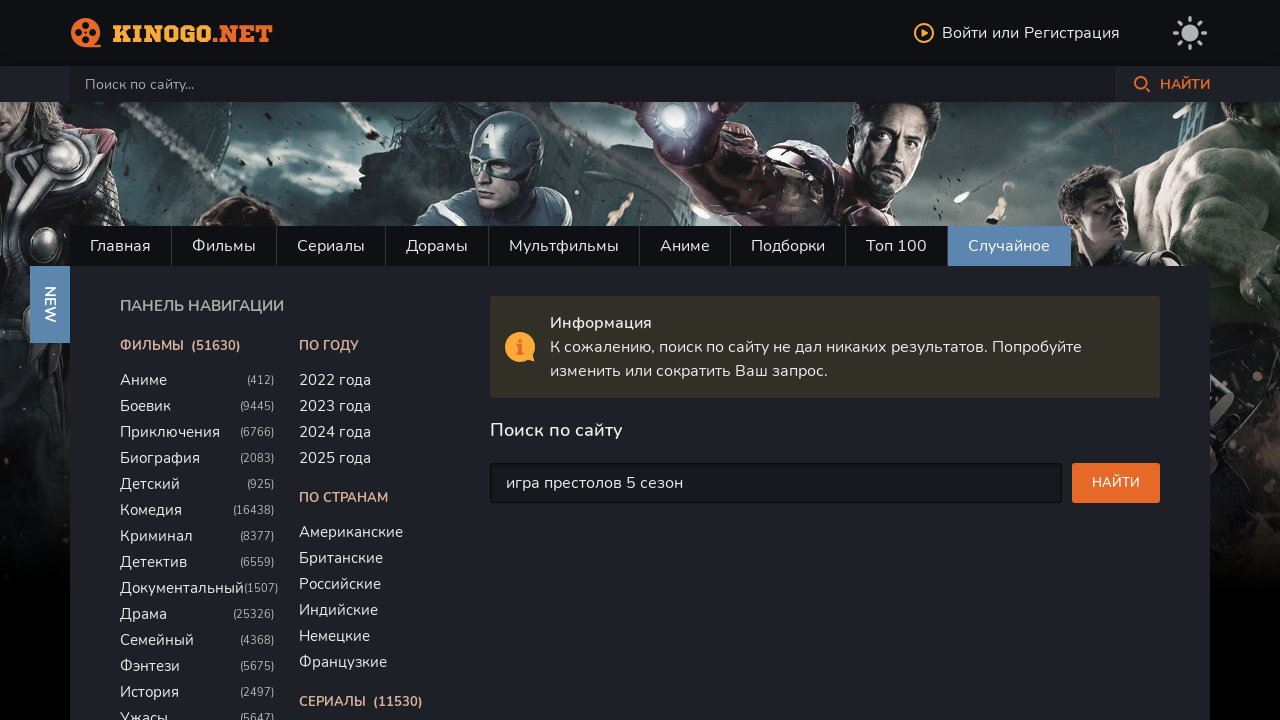

Waited for search results to load
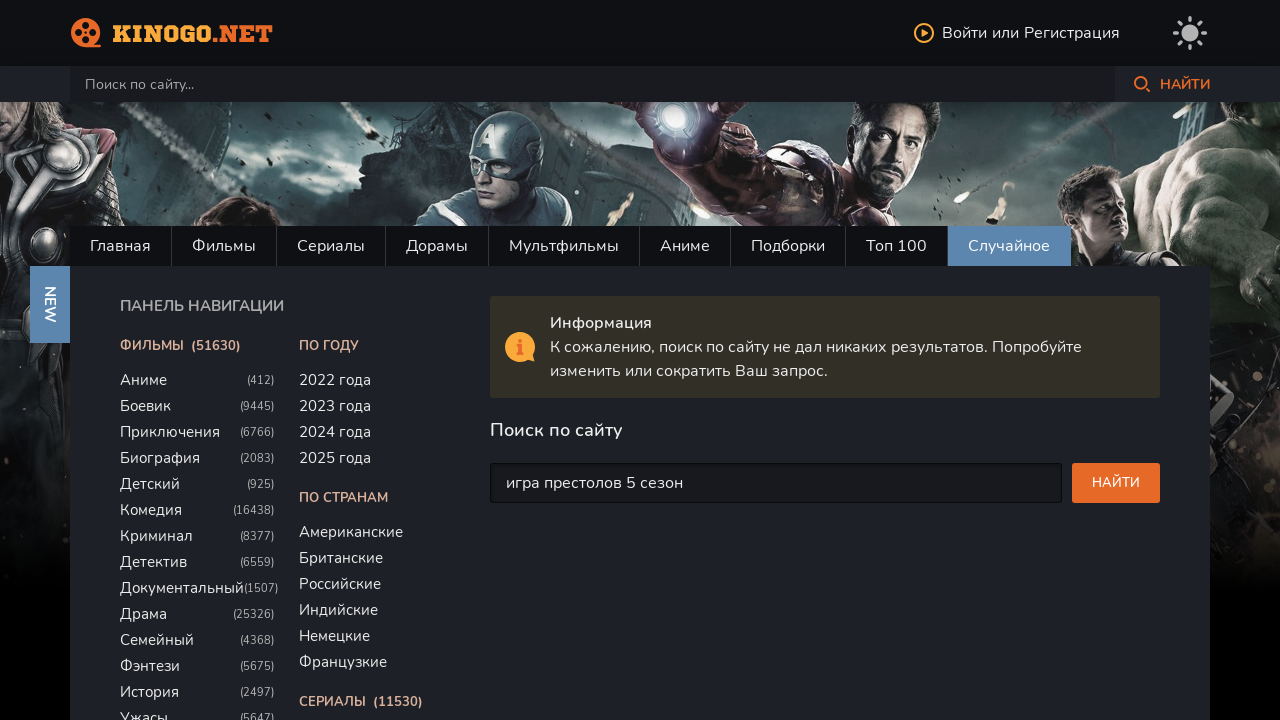

Search field loaded for series 'игра престолов 6 сезон'
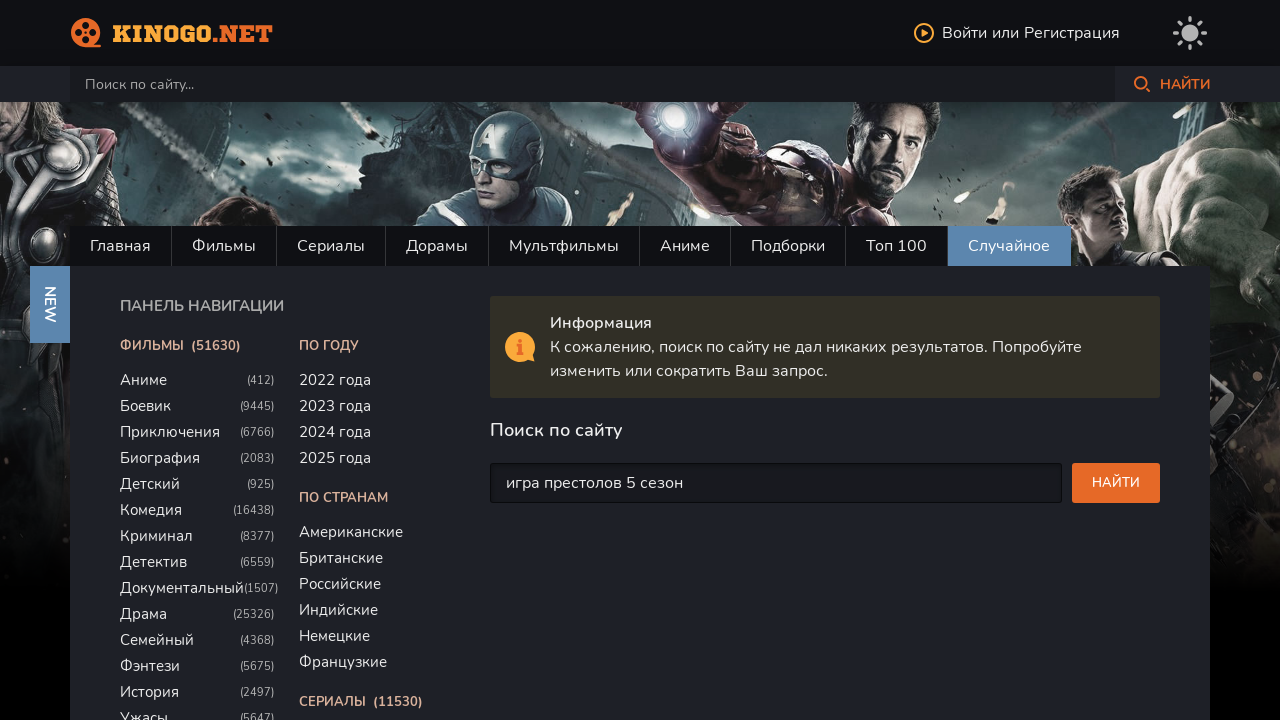

Clicked on search input field at (592, 84) on input[name='story']
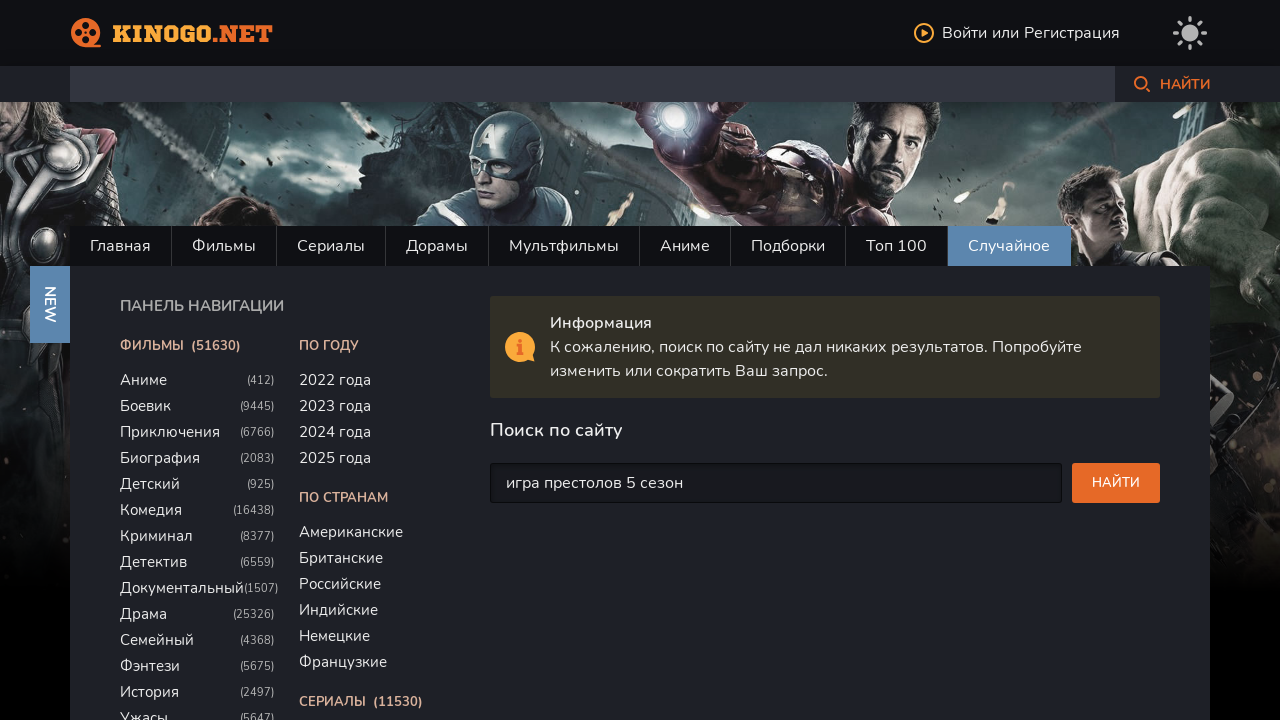

Cleared search field on input[name='story']
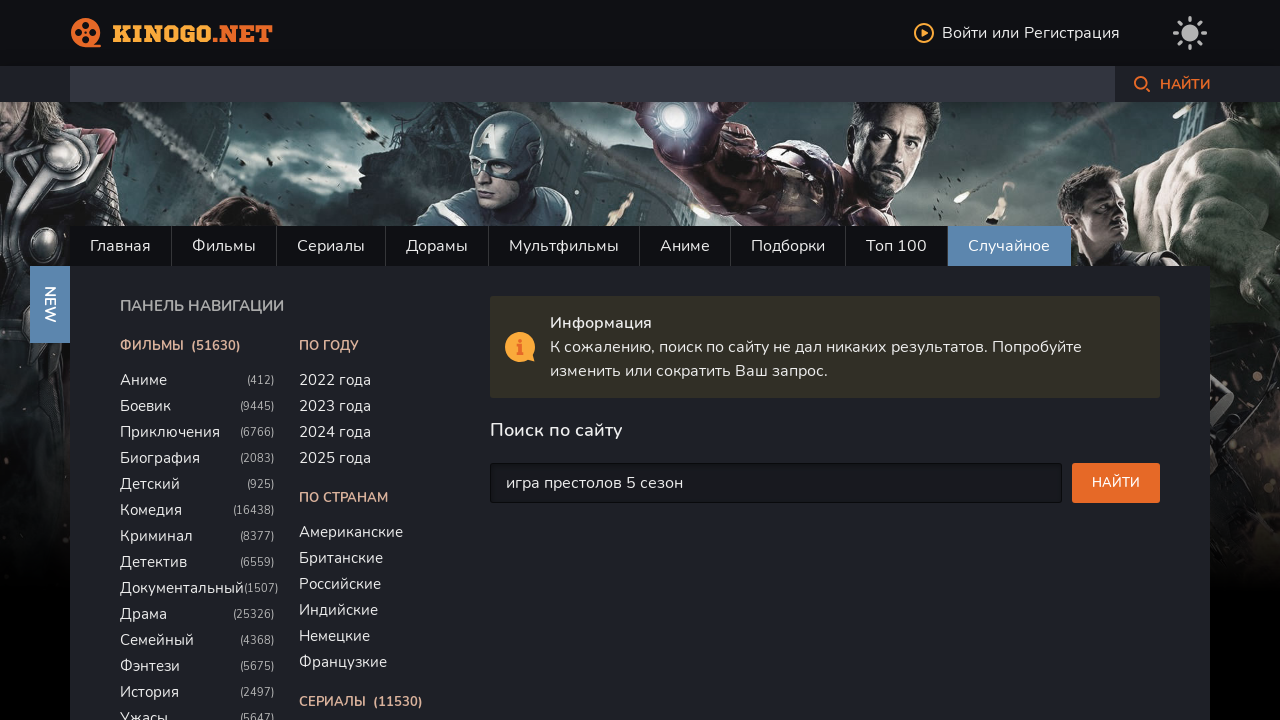

Entered search query 'игра престолов 6 сезон' on input[name='story']
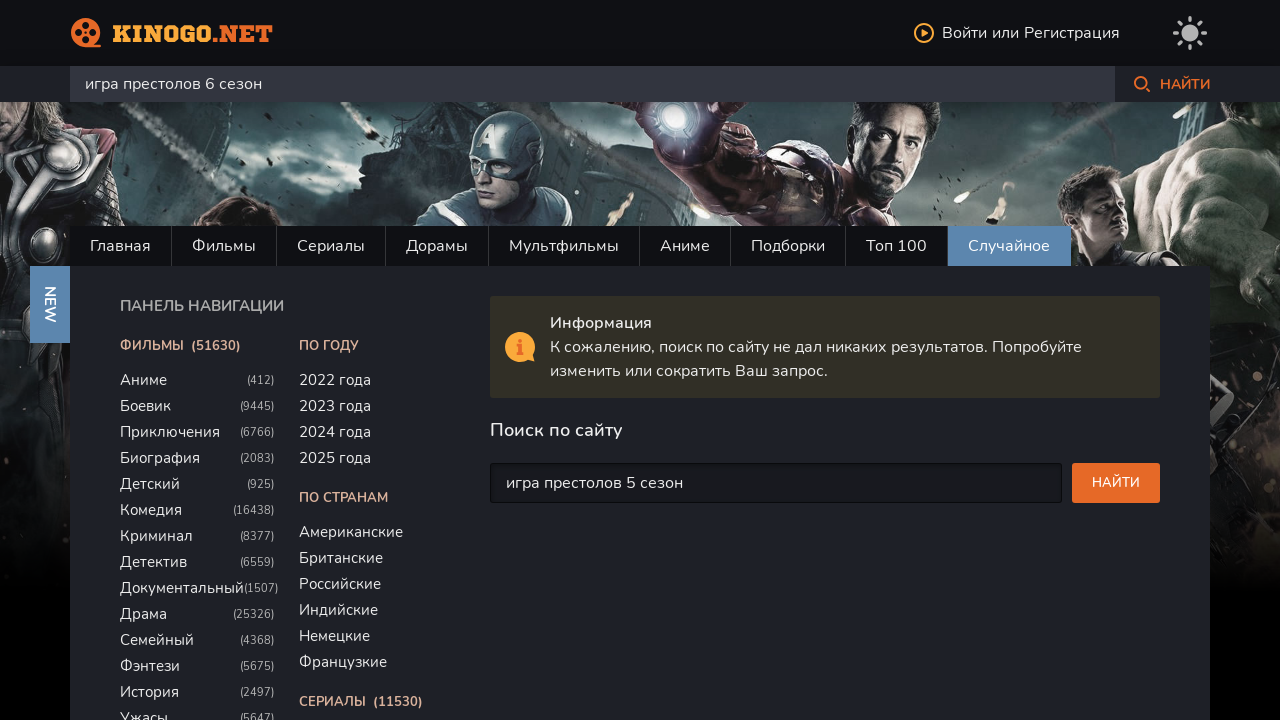

Pressed Enter to submit search on input[name='story']
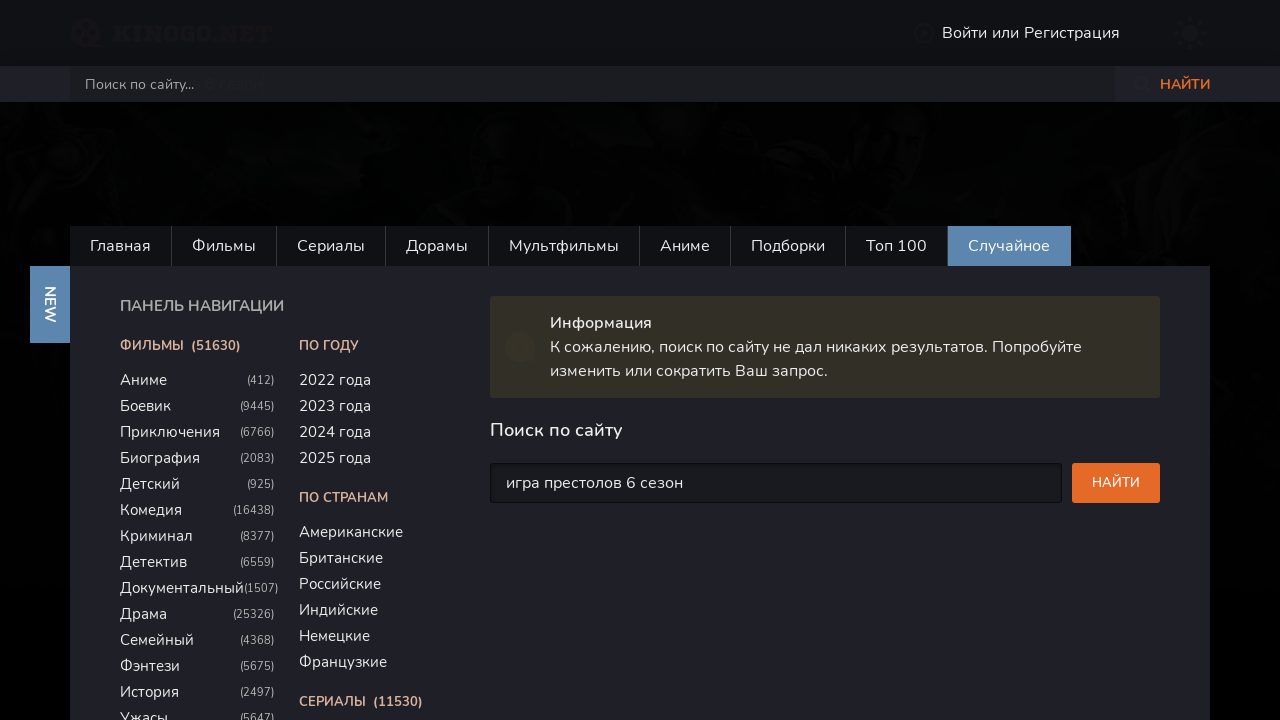

Waited for search results to load
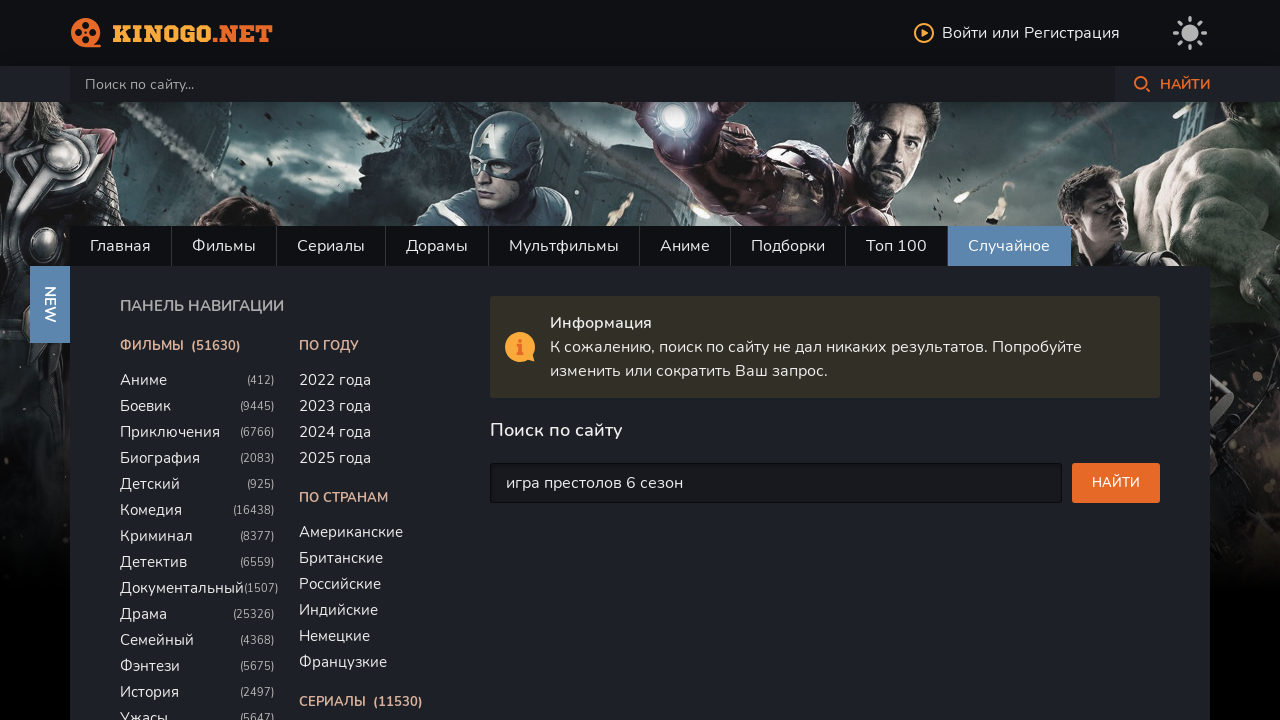

Search field loaded for series 'флэш 1 сезон'
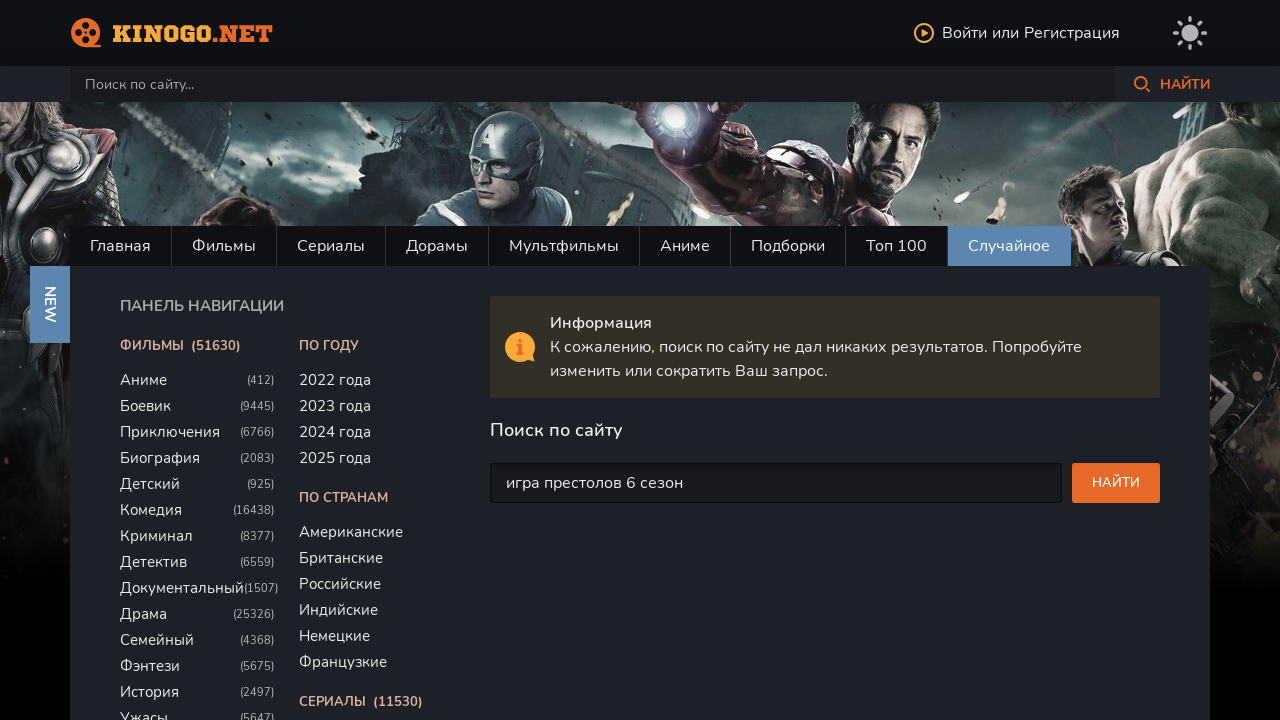

Clicked on search input field at (592, 84) on input[name='story']
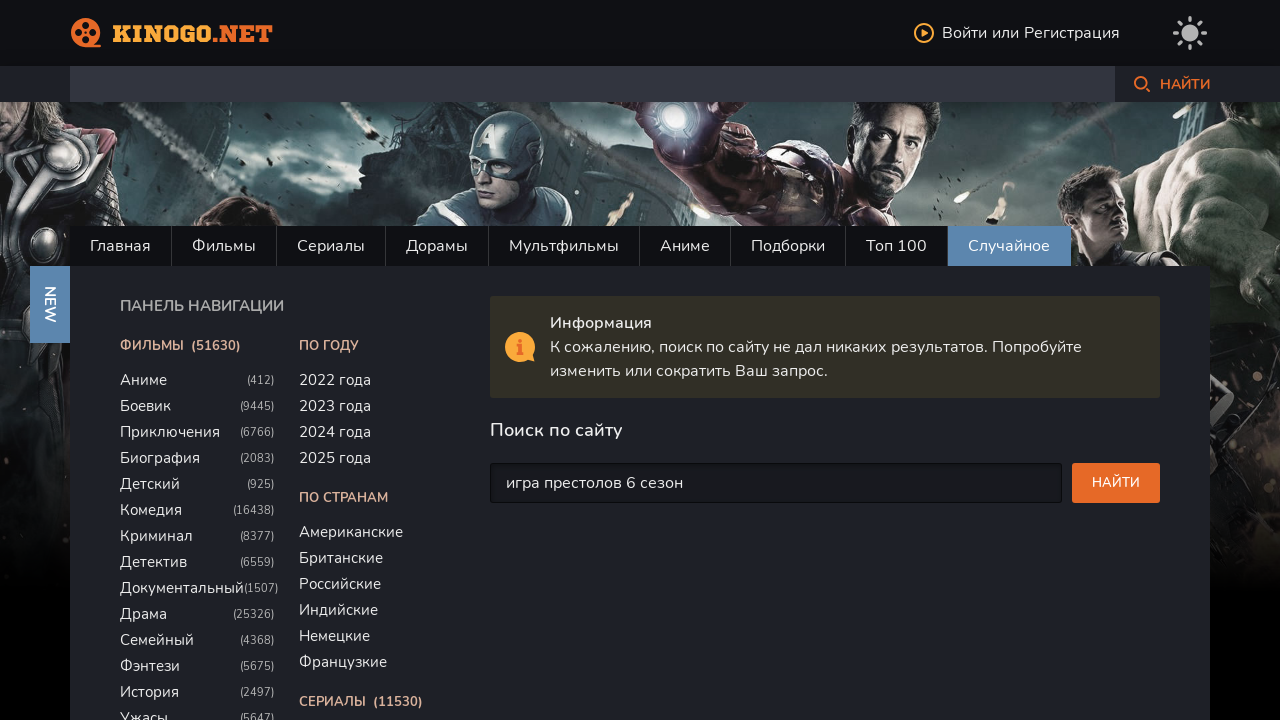

Cleared search field on input[name='story']
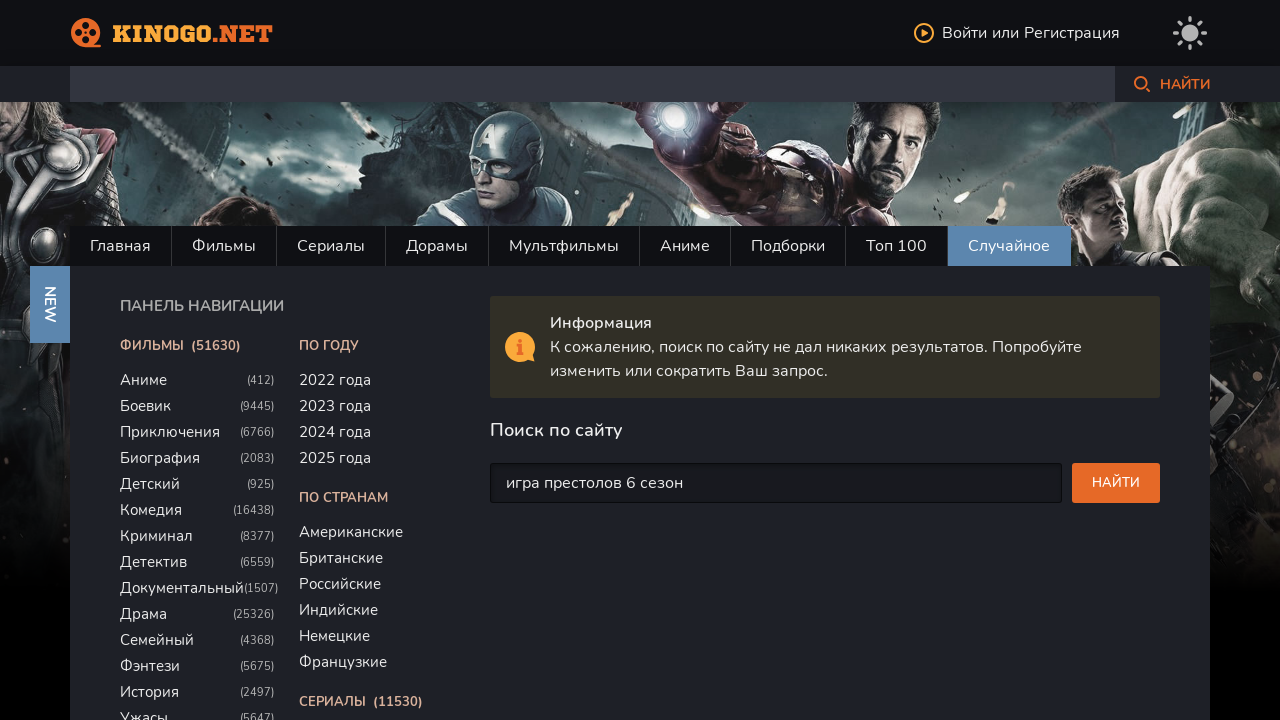

Entered search query 'флэш 1 сезон' on input[name='story']
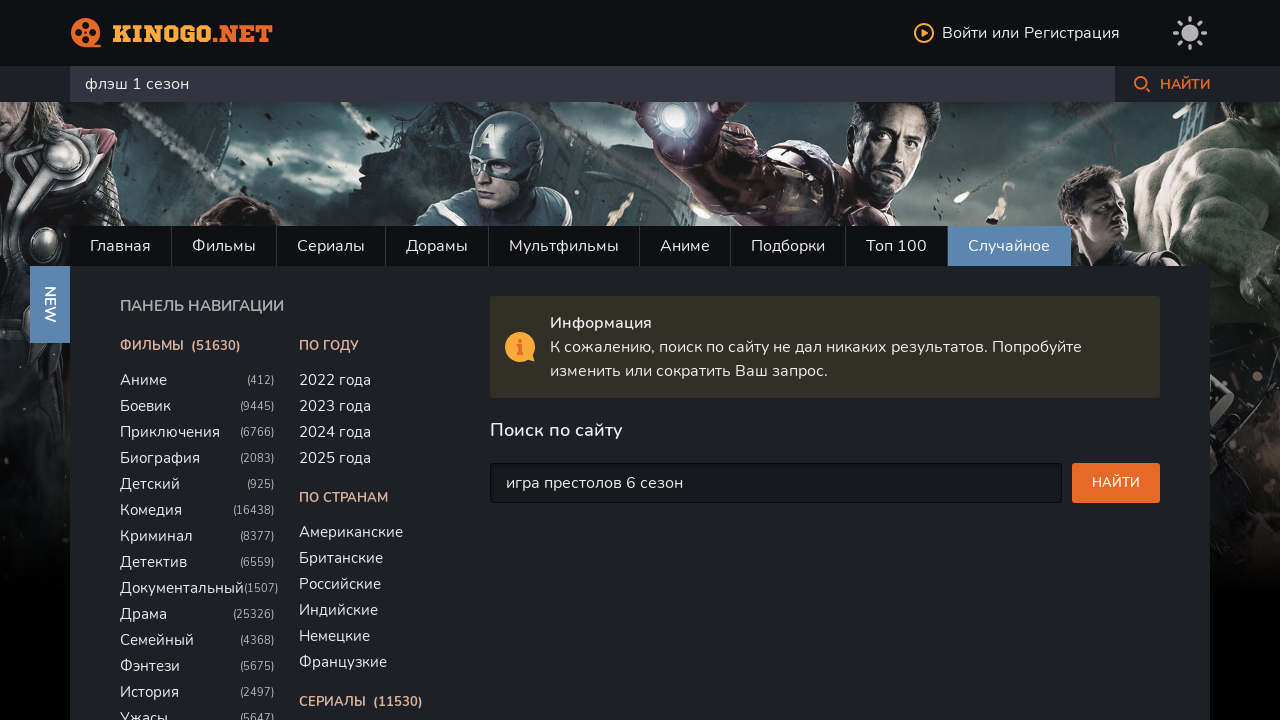

Pressed Enter to submit search on input[name='story']
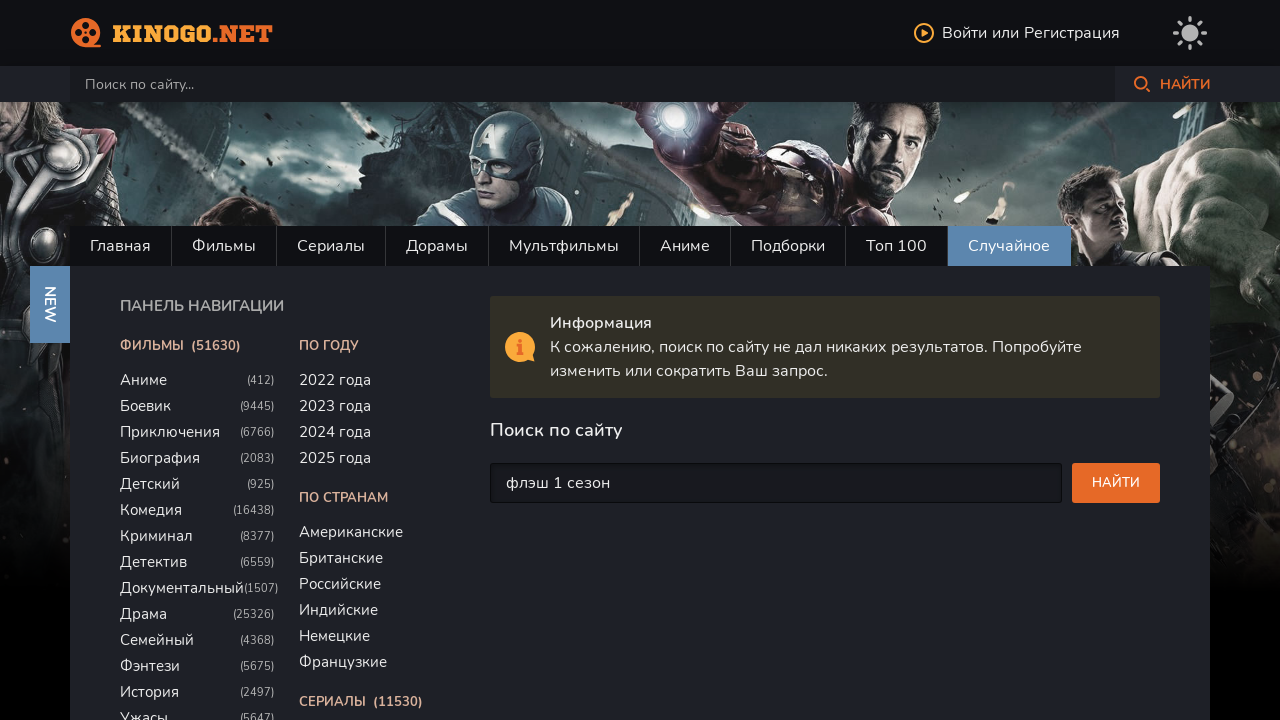

Waited for search results to load
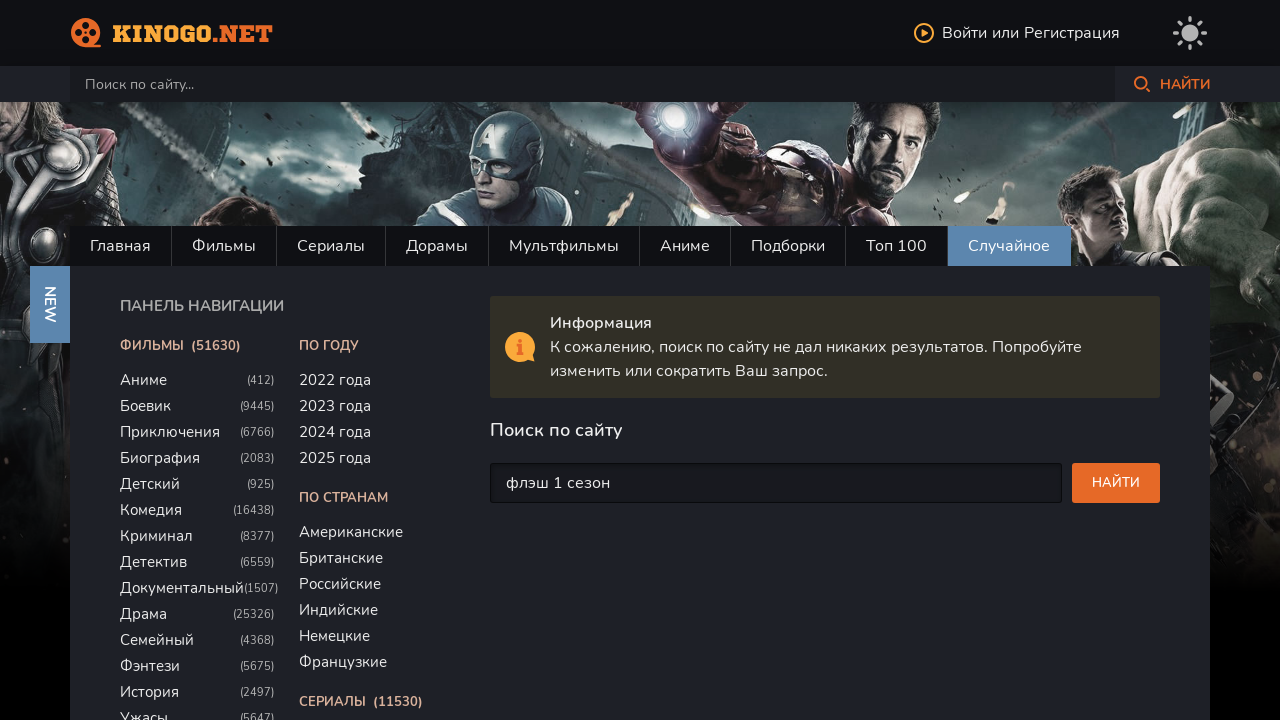

Search field loaded for series 'флэш 2 сезон'
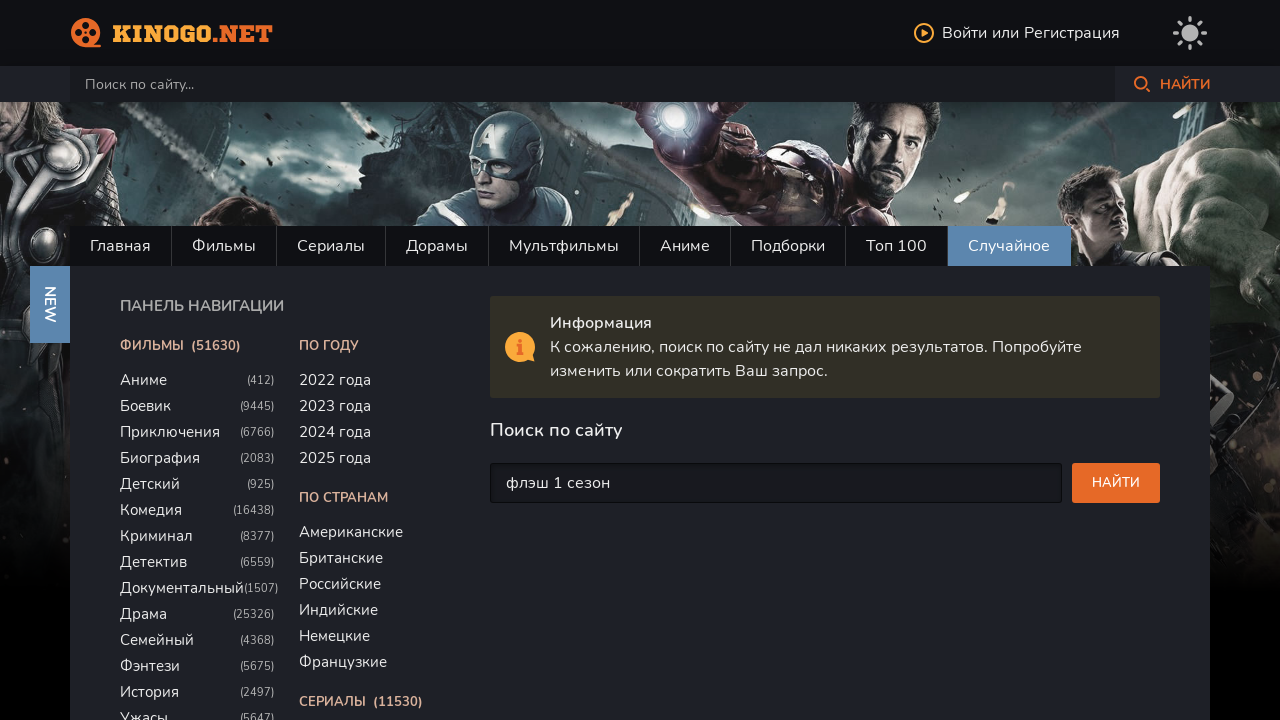

Clicked on search input field at (592, 84) on input[name='story']
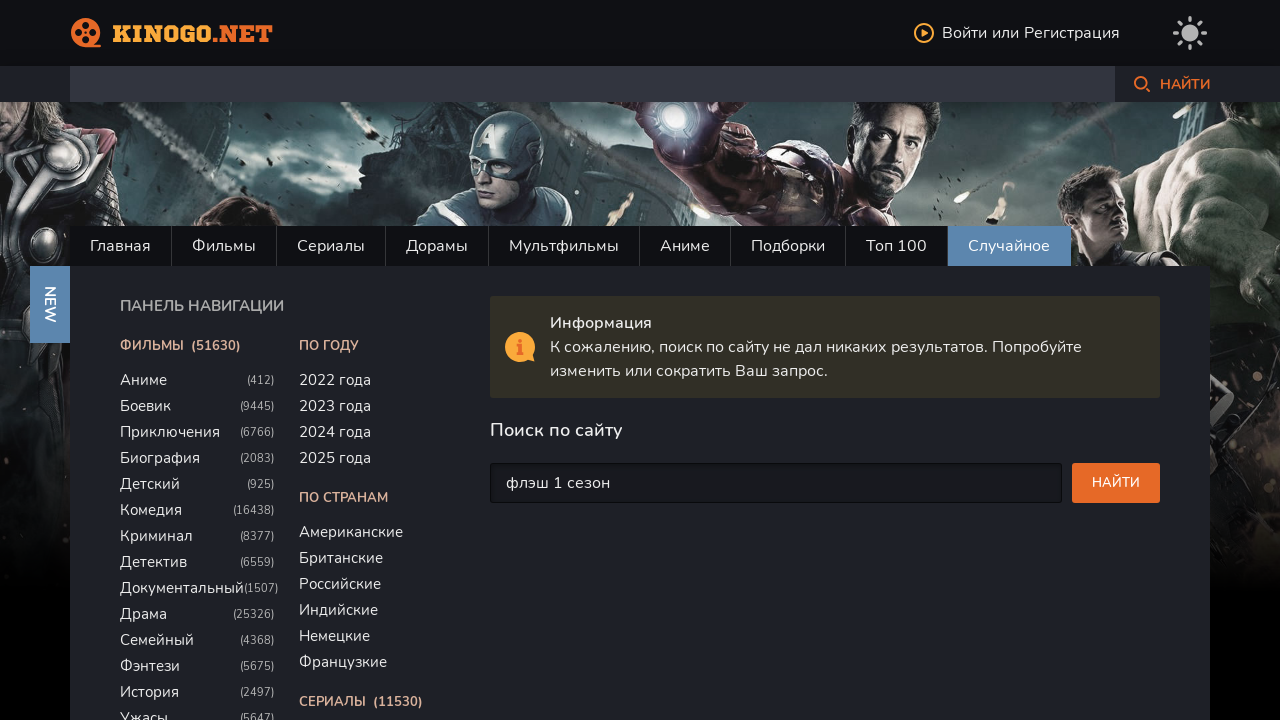

Cleared search field on input[name='story']
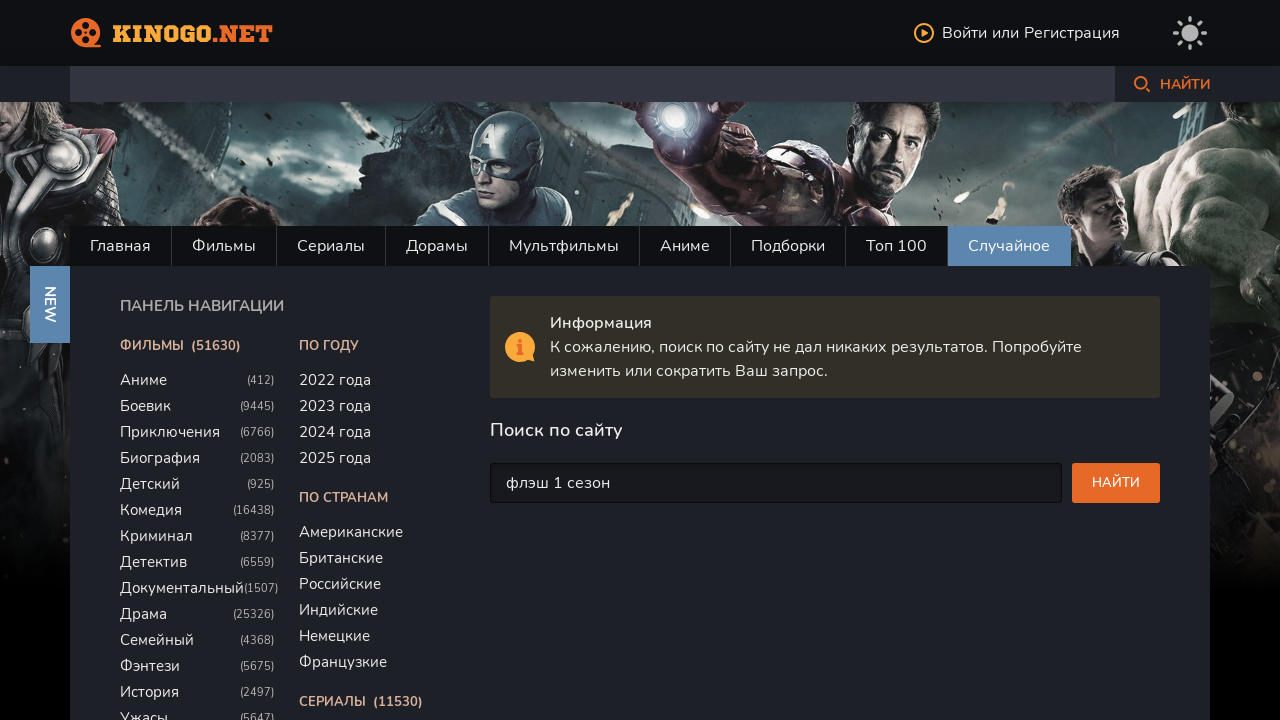

Entered search query 'флэш 2 сезон' on input[name='story']
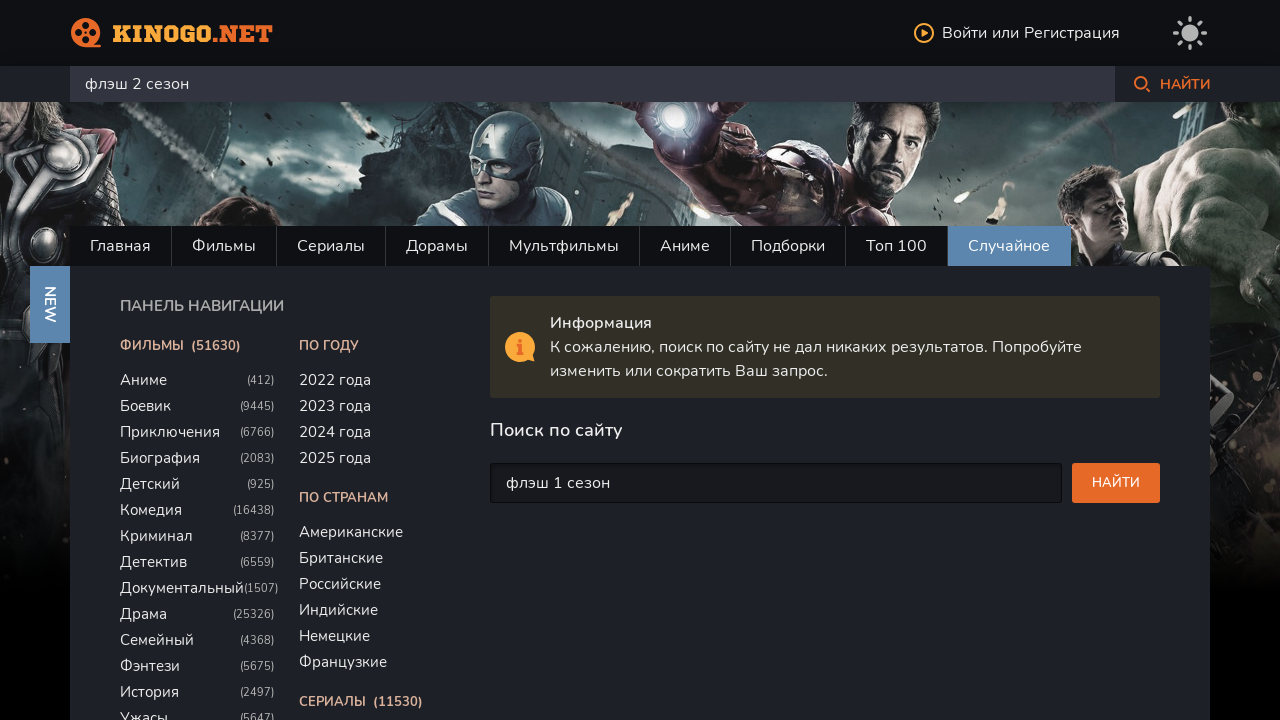

Pressed Enter to submit search on input[name='story']
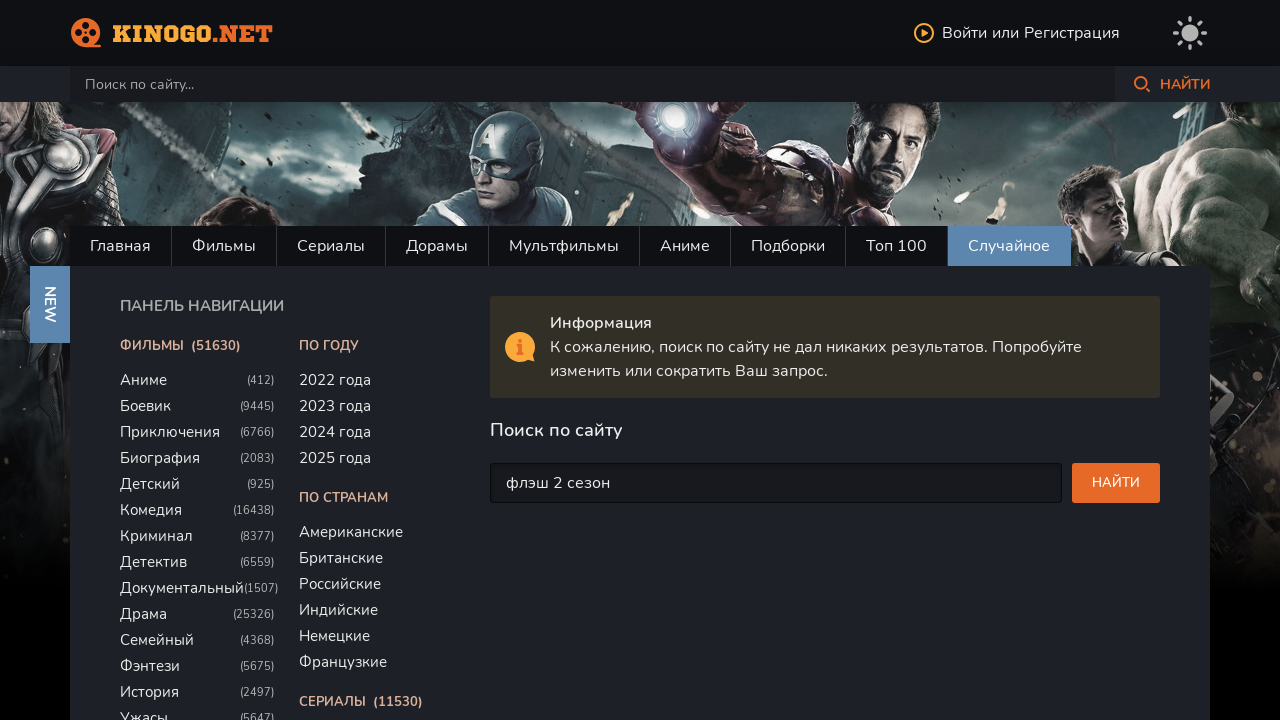

Waited for search results to load
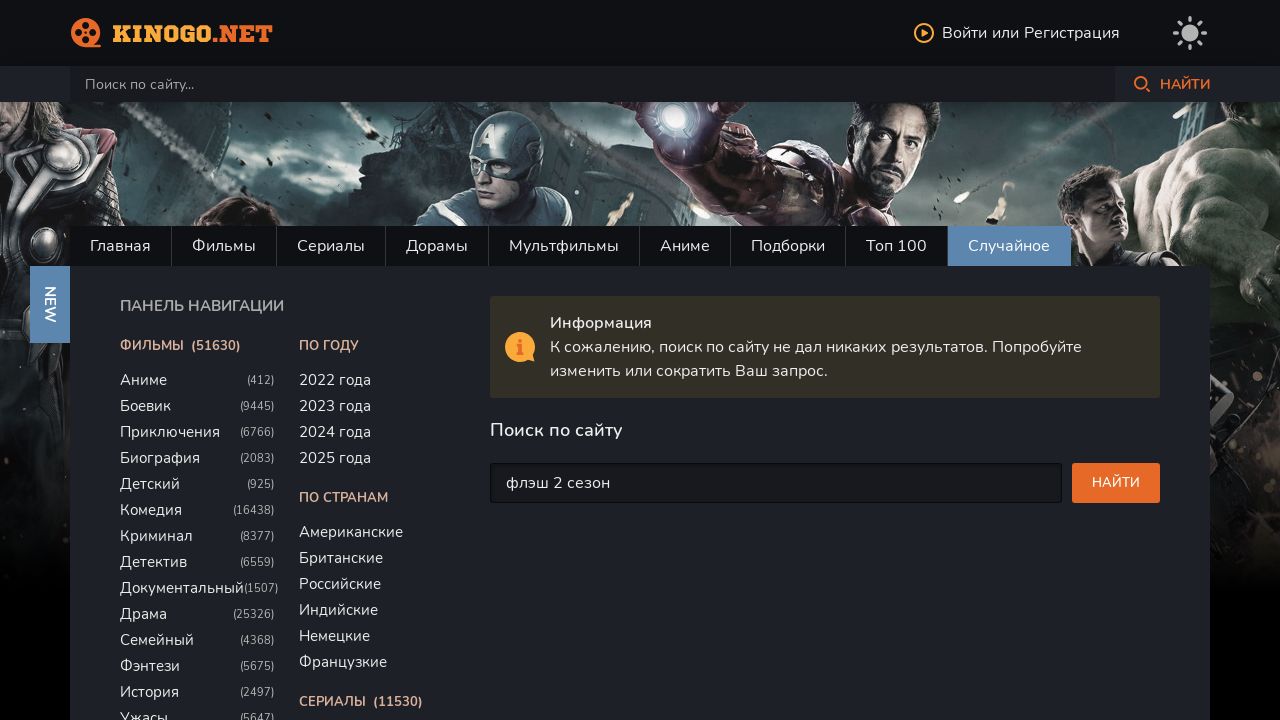

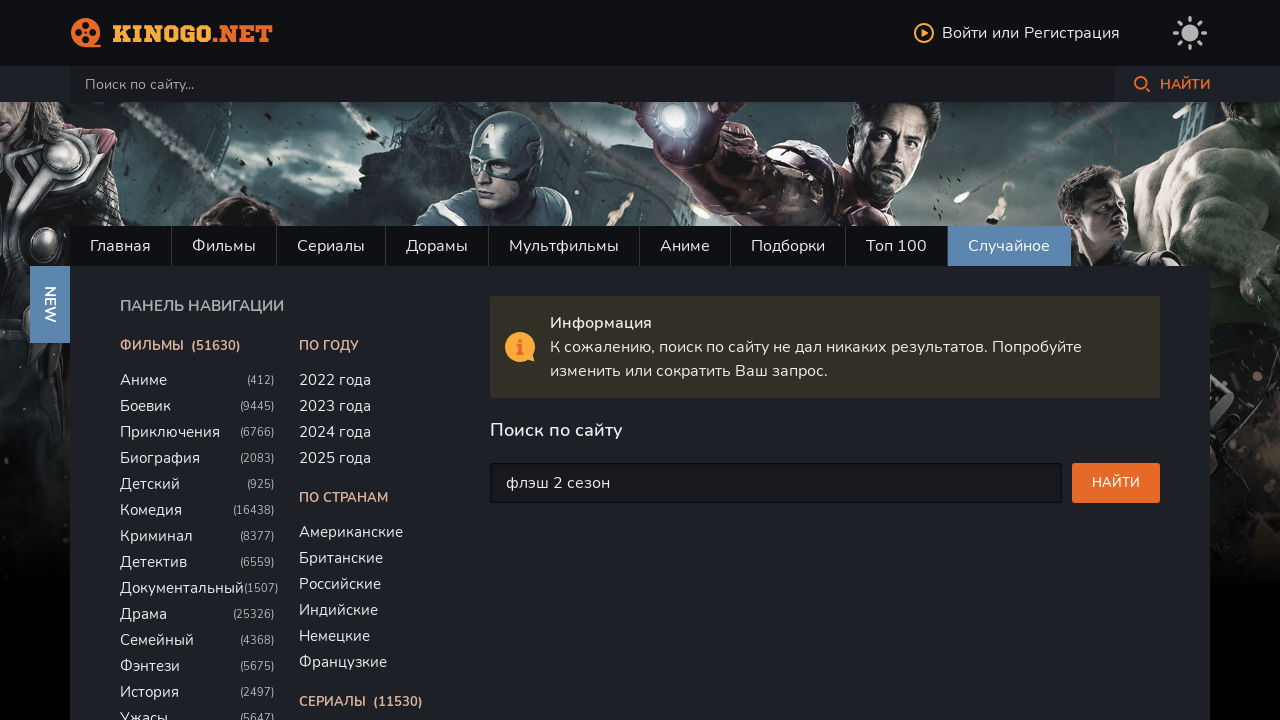